Tests an e-commerce vegetable shopping cart by searching for specific items, updating their quantities to 30, and adding them to cart

Starting URL: https://rahulshettyacademy.com/seleniumPractise/#/

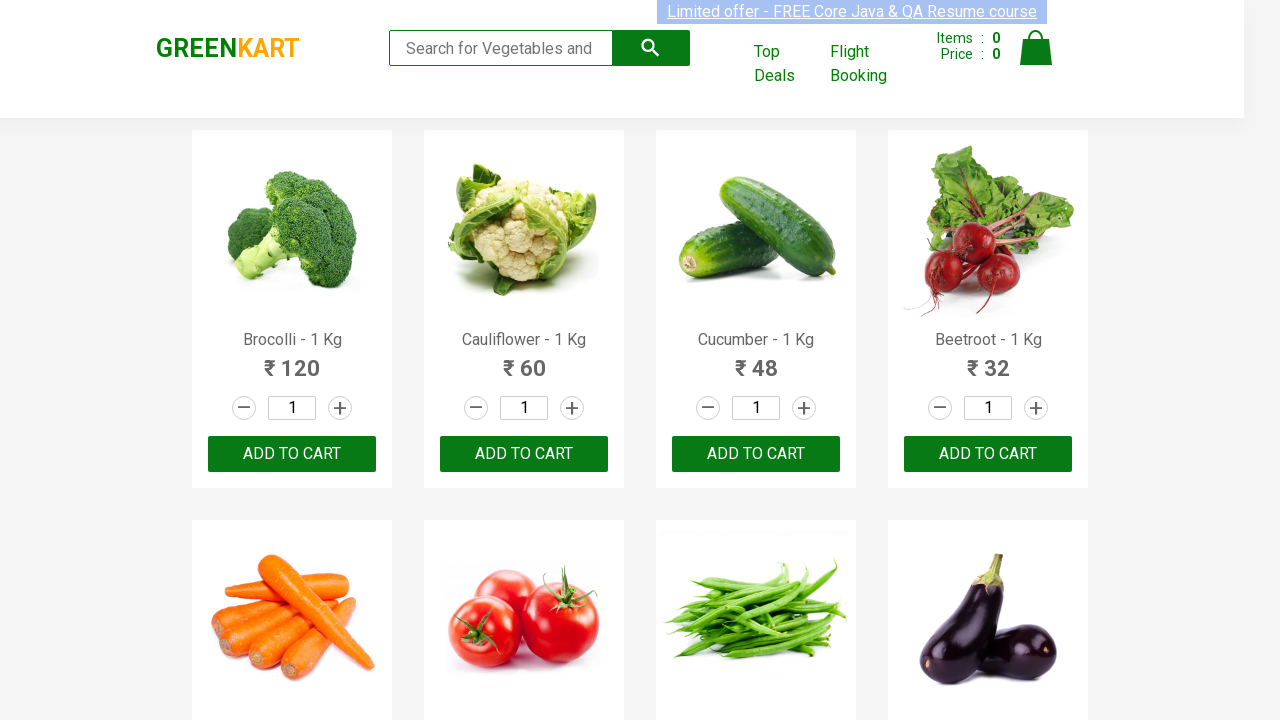

Retrieved all product elements from the page
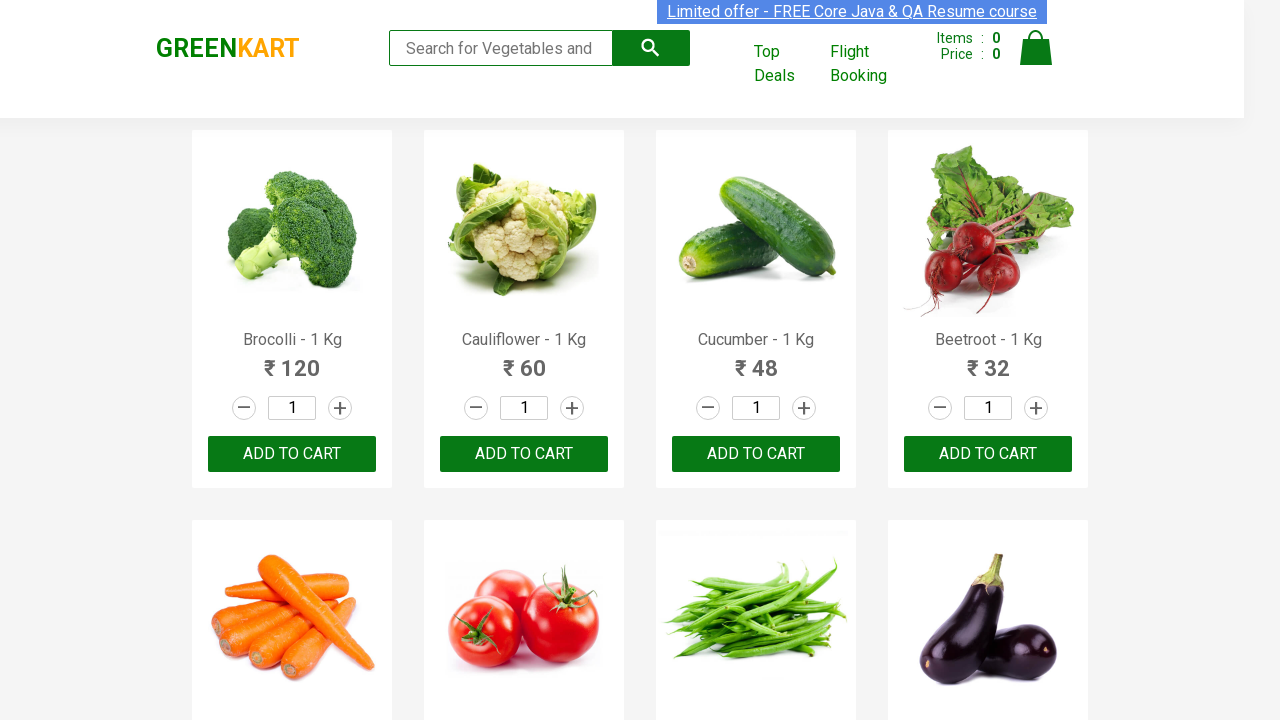

Retrieved product text content: Brocolli - 1 Kg
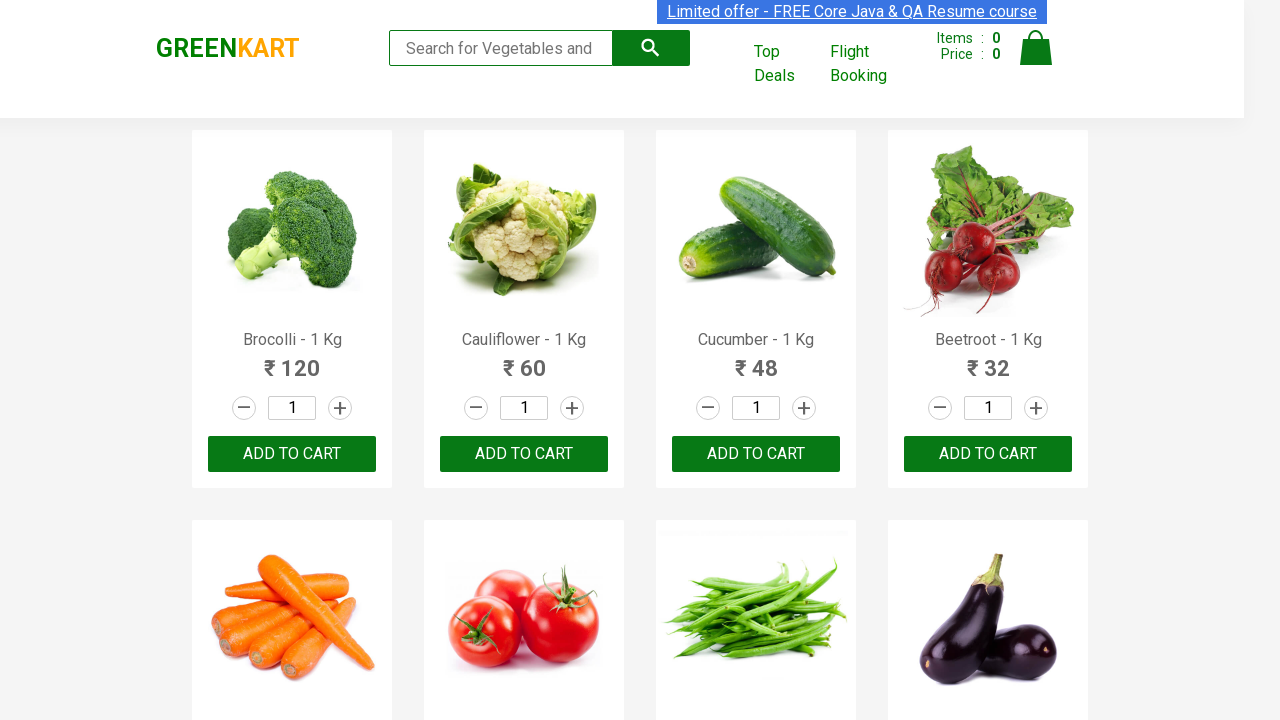

Extracted product name: brocolli
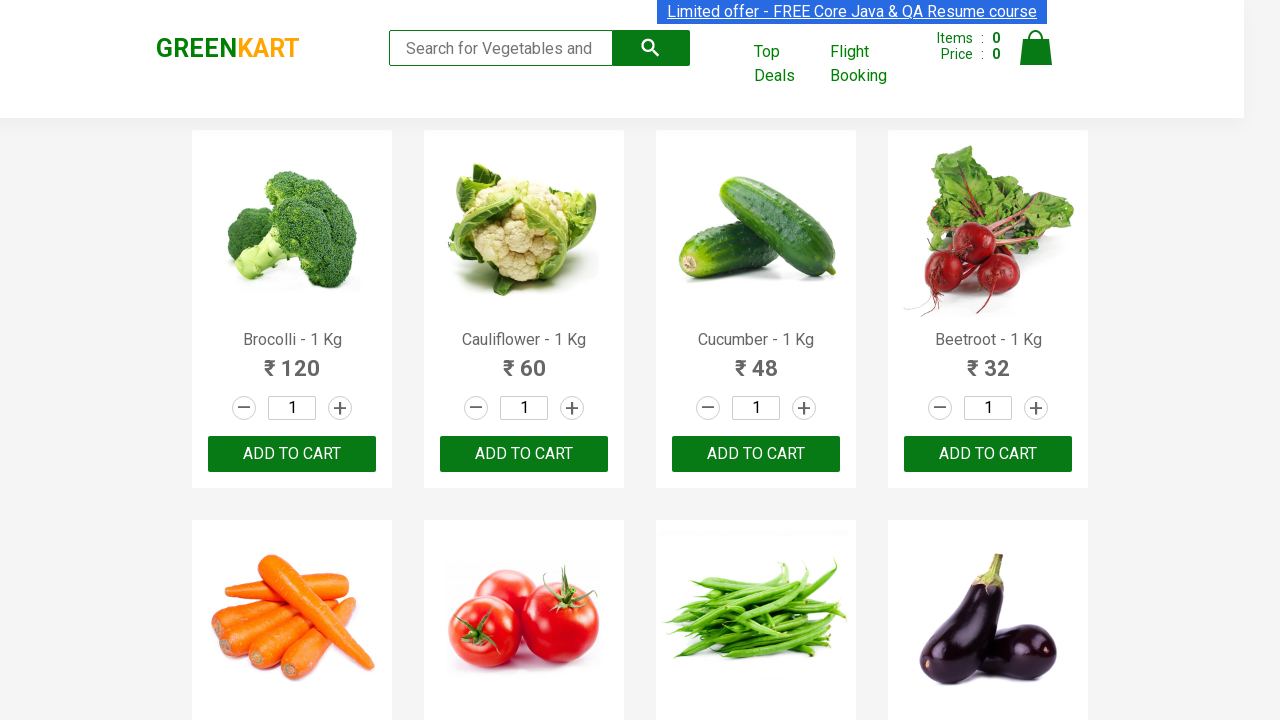

Located quantity input for product: brocolli
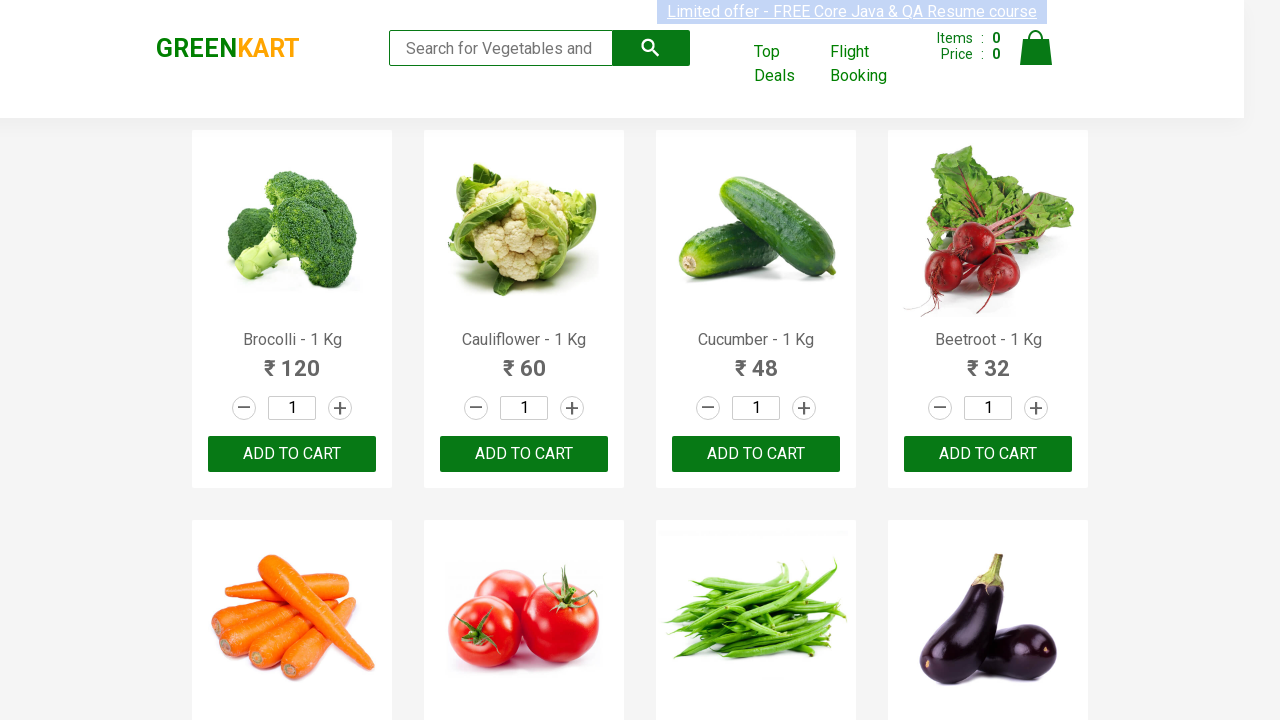

Clicked quantity input field for brocolli at (292, 408) on xpath=//h4[@class='product-name'] >> nth=0 >> xpath=(parent::div)/div[2]/input >
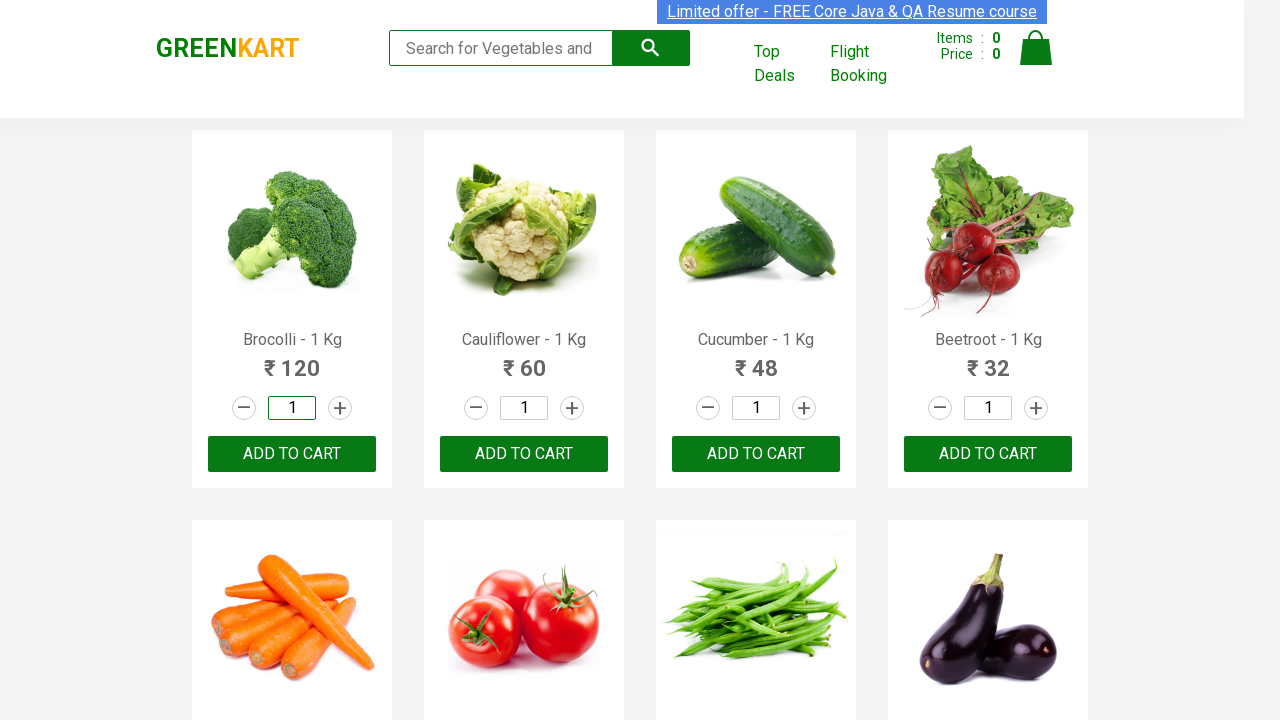

Selected all text in quantity field for brocolli on xpath=//h4[@class='product-name'] >> nth=0 >> xpath=(parent::div)/div[2]/input >
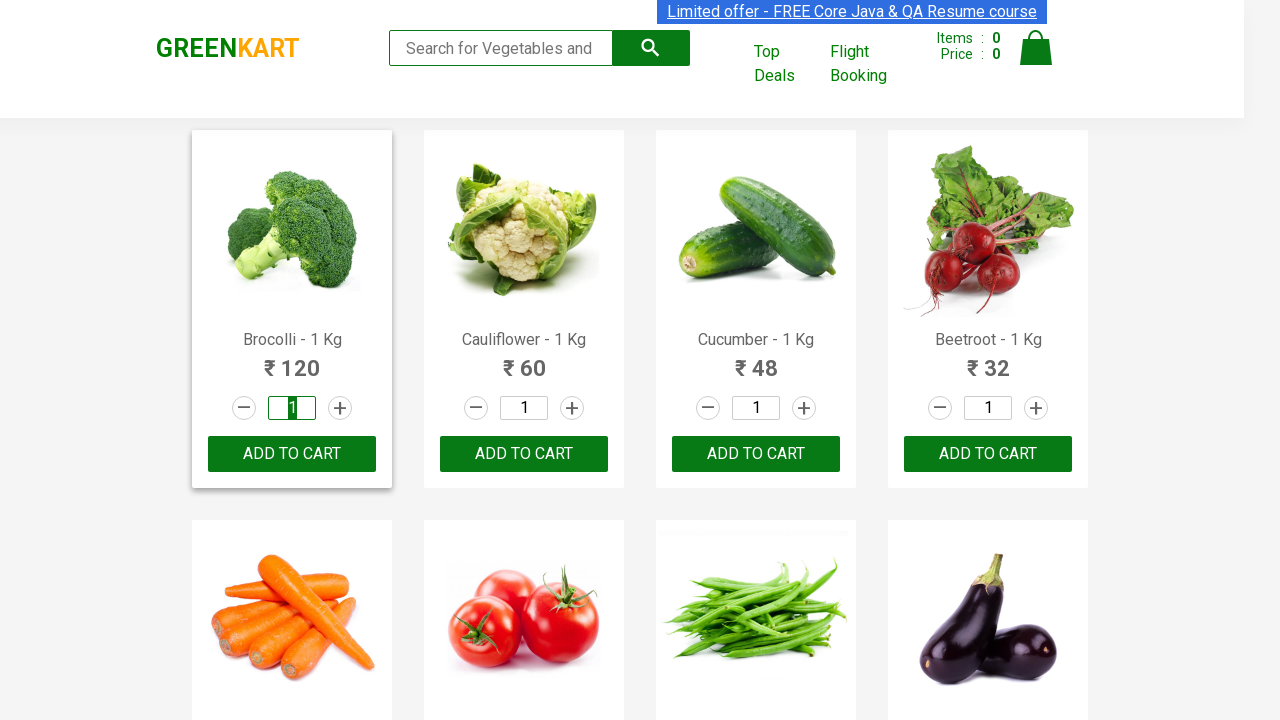

Set quantity to 30 for brocolli on xpath=//h4[@class='product-name'] >> nth=0 >> xpath=(parent::div)/div[2]/input >
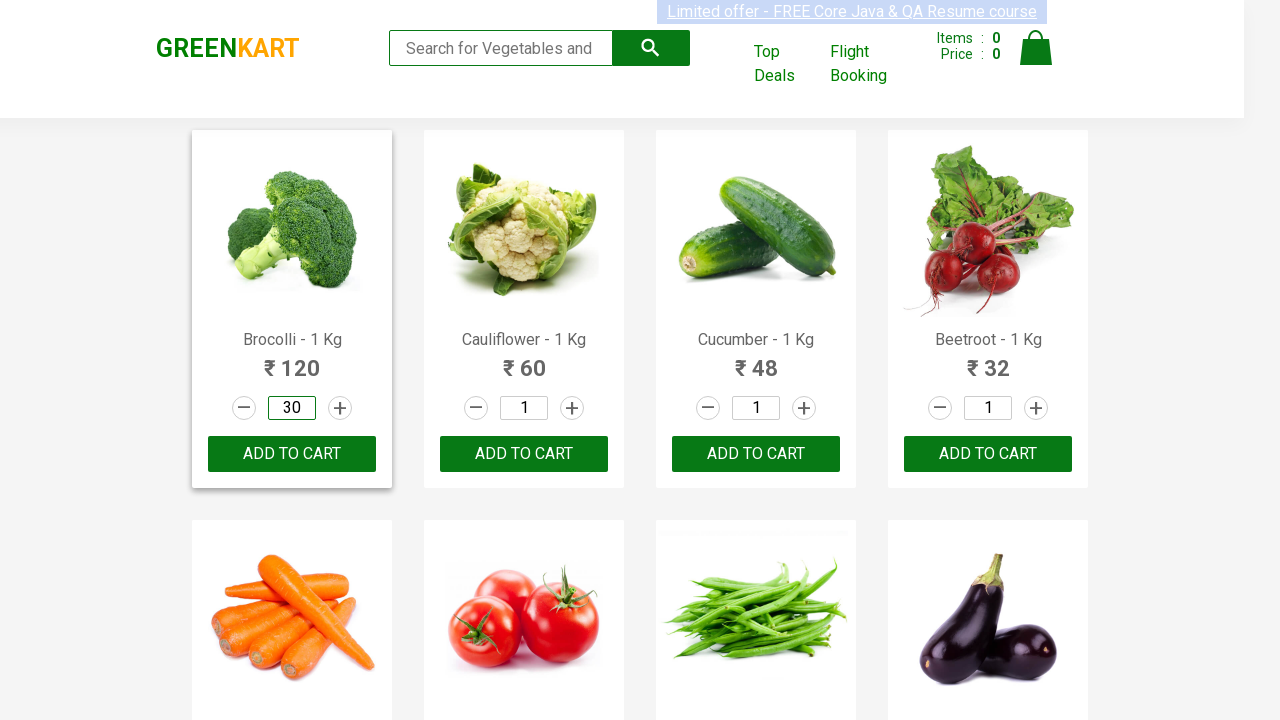

Located add to cart button for brocolli
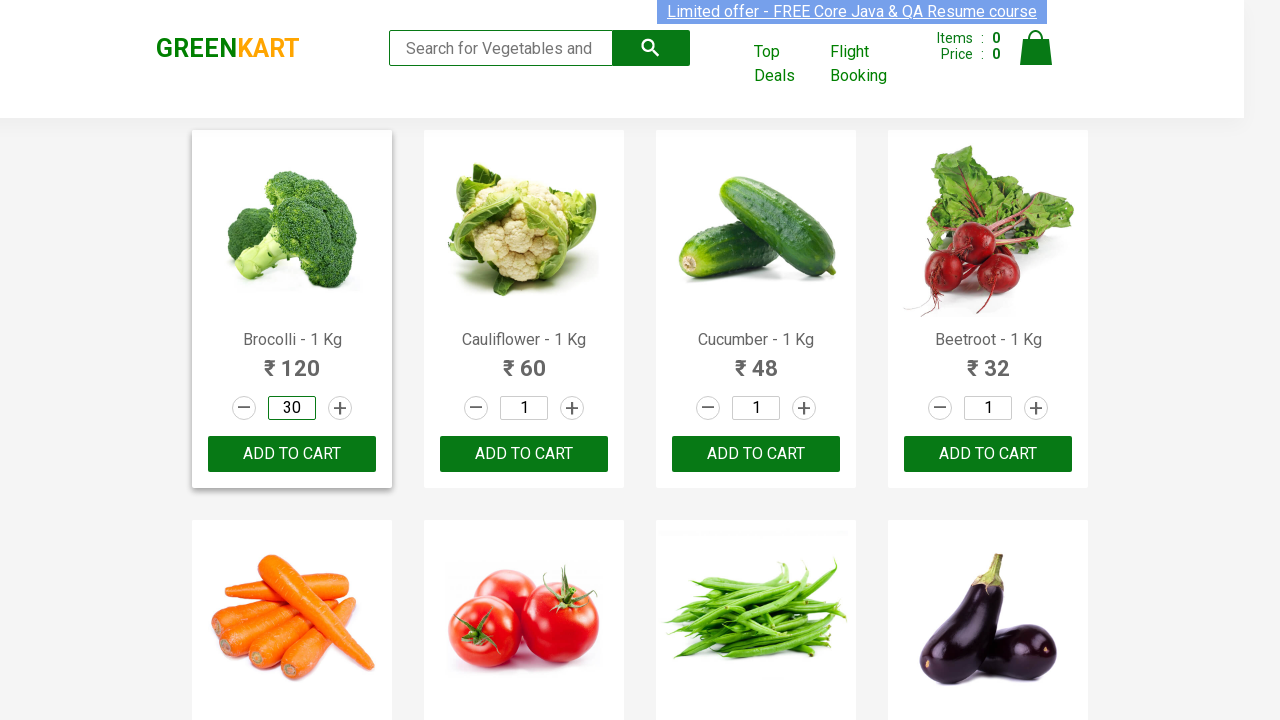

Clicked add to cart button for brocolli (quantity: 30) at (292, 454) on xpath=//h4[@class='product-name'] >> nth=0 >> xpath=(parent::div)/div[3]/button 
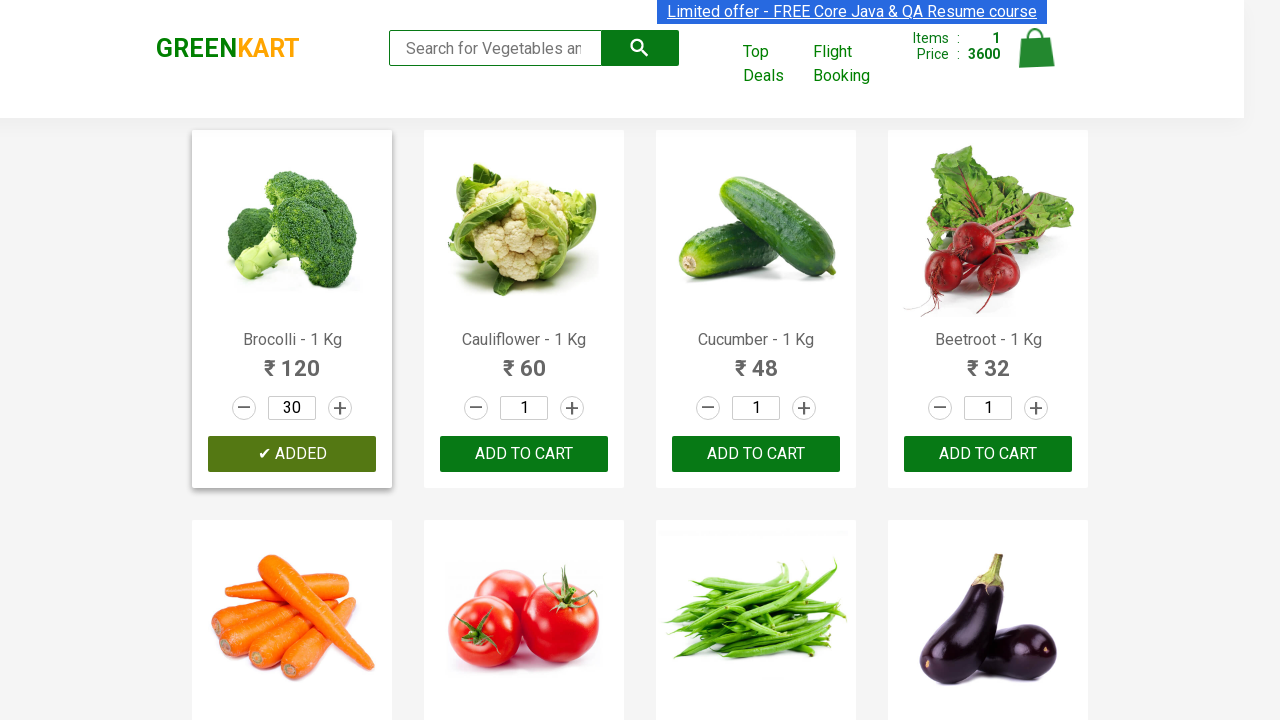

Retrieved product text content: Cauliflower - 1 Kg
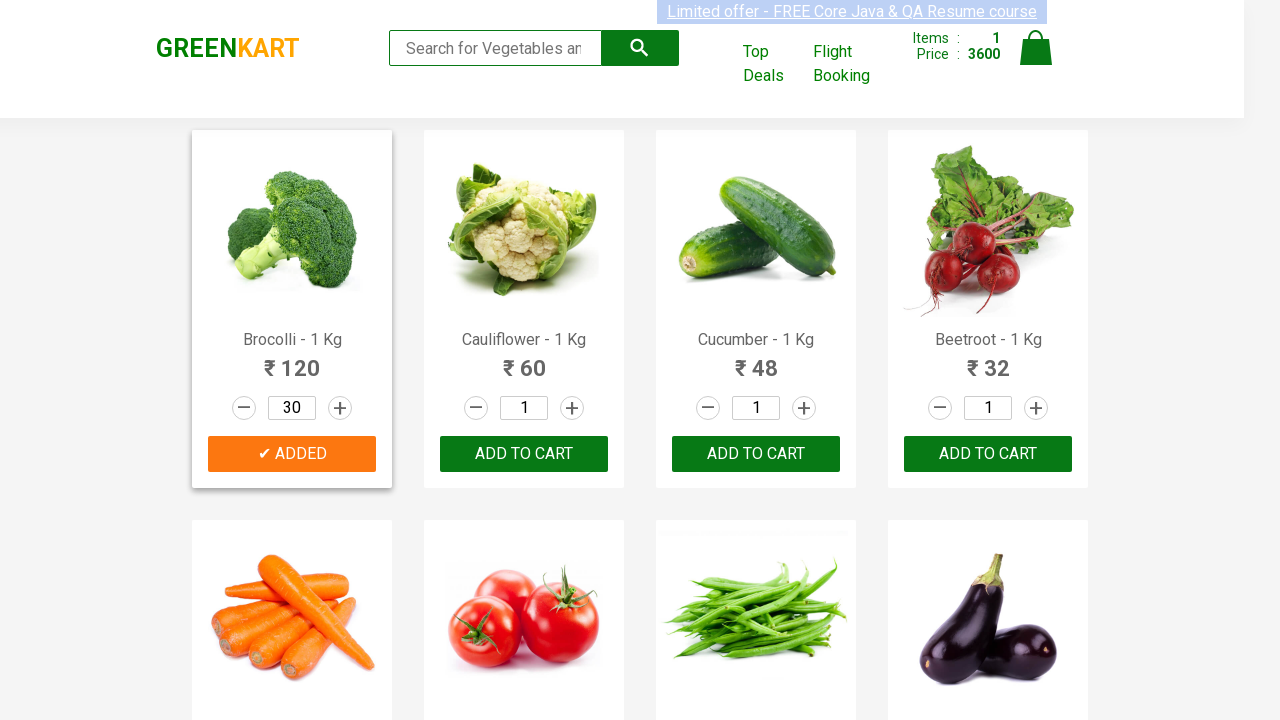

Extracted product name: cauliflower
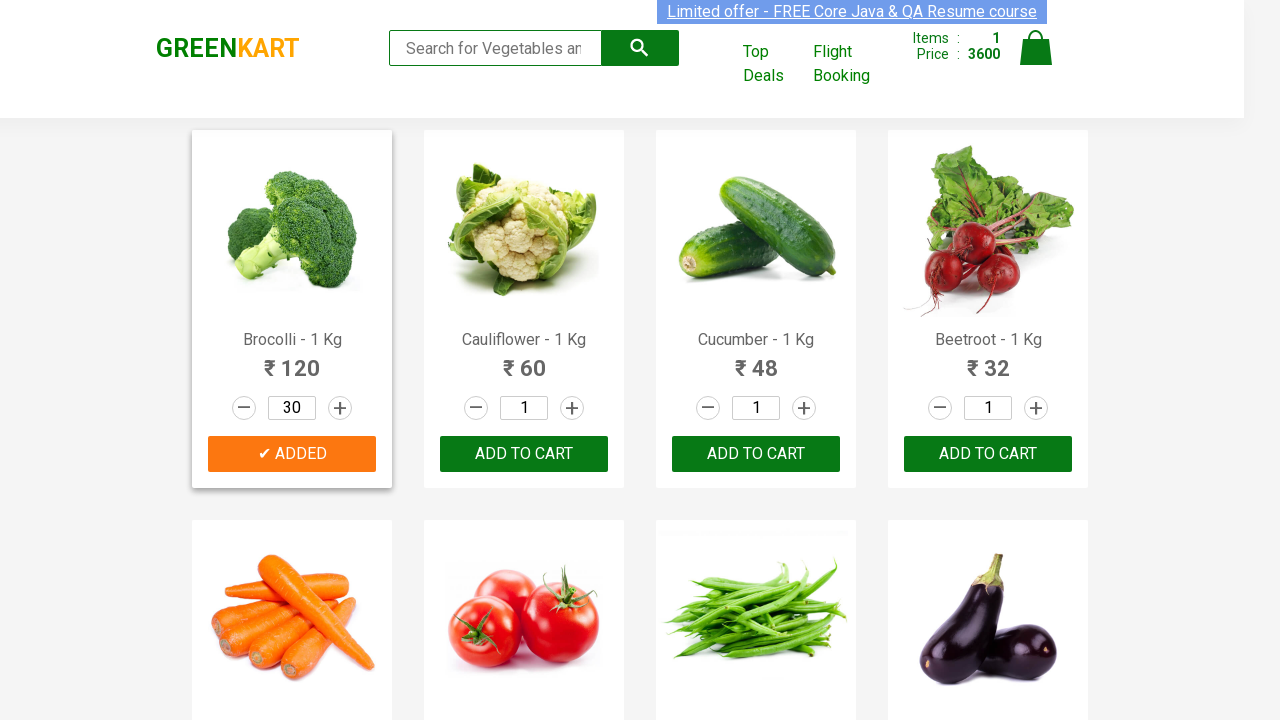

Retrieved product text content: Cucumber - 1 Kg
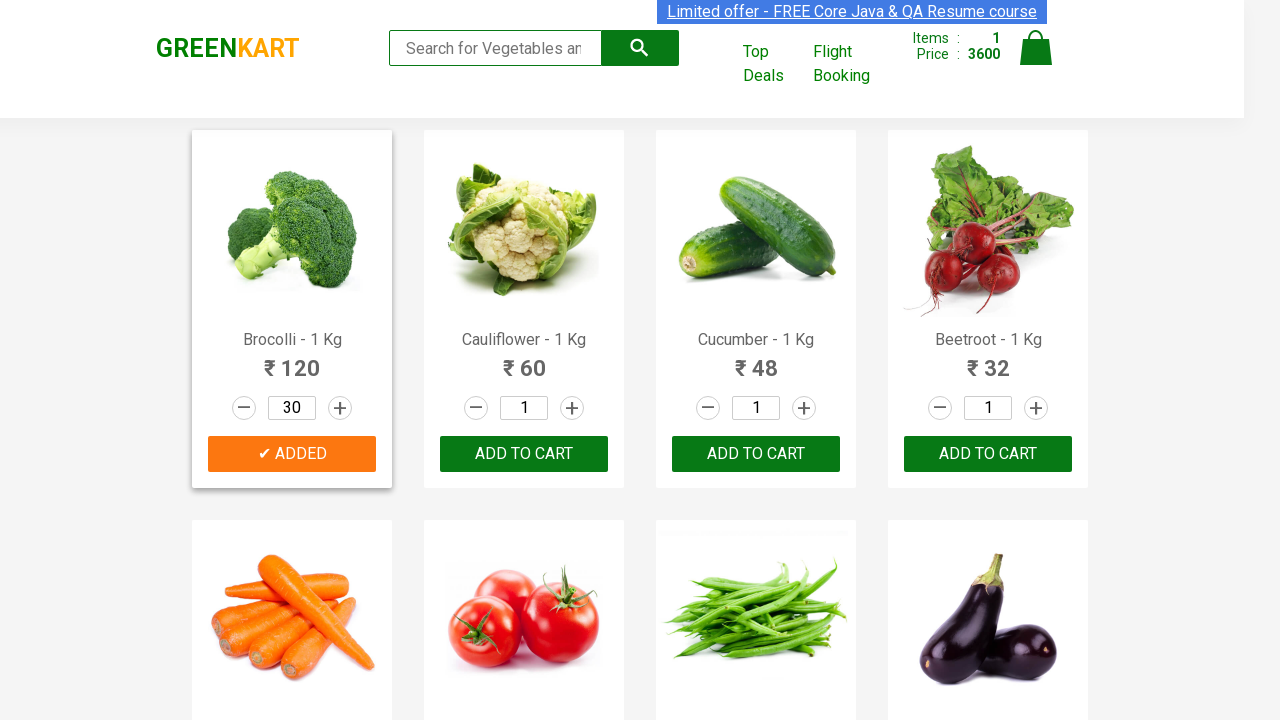

Extracted product name: cucumber
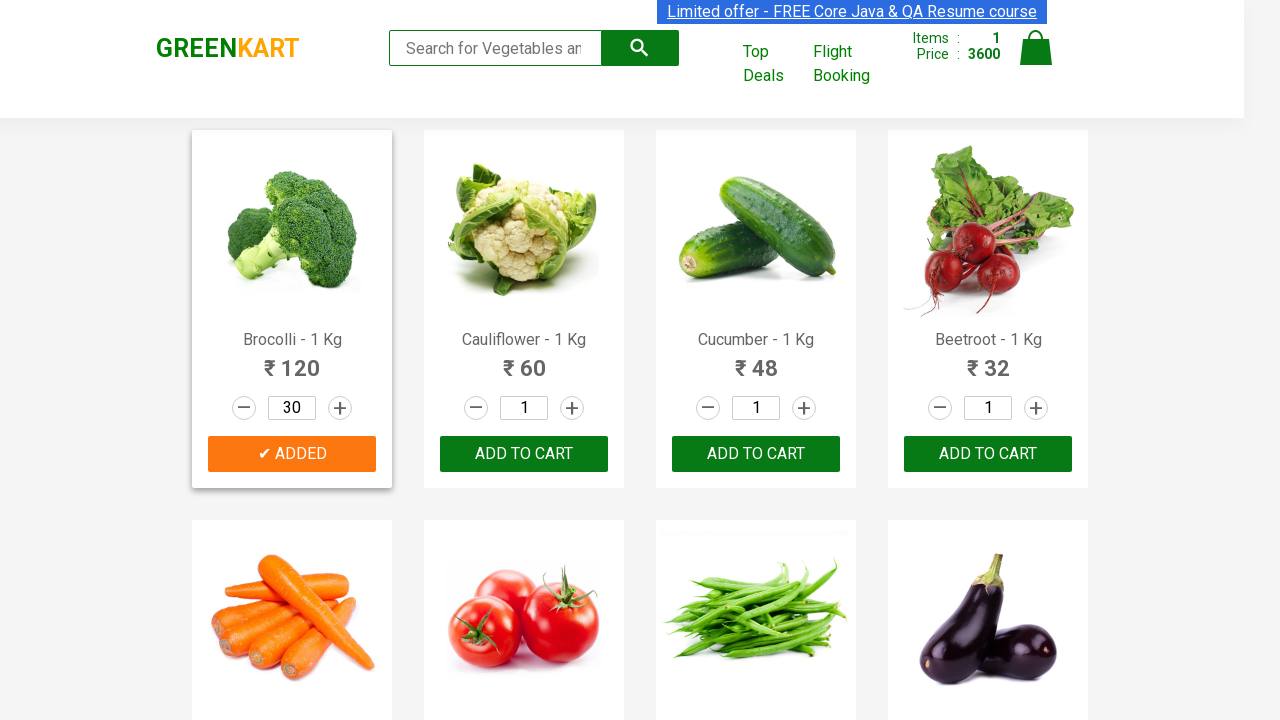

Retrieved product text content: Beetroot - 1 Kg
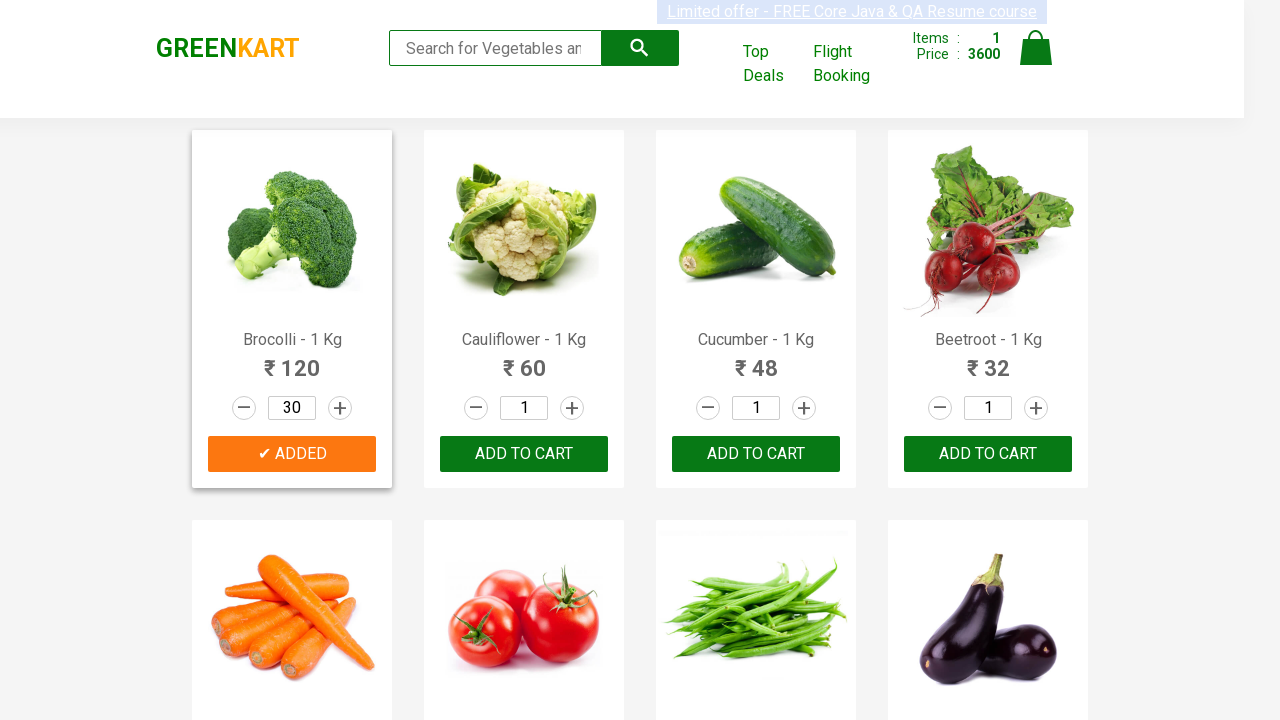

Extracted product name: beetroot
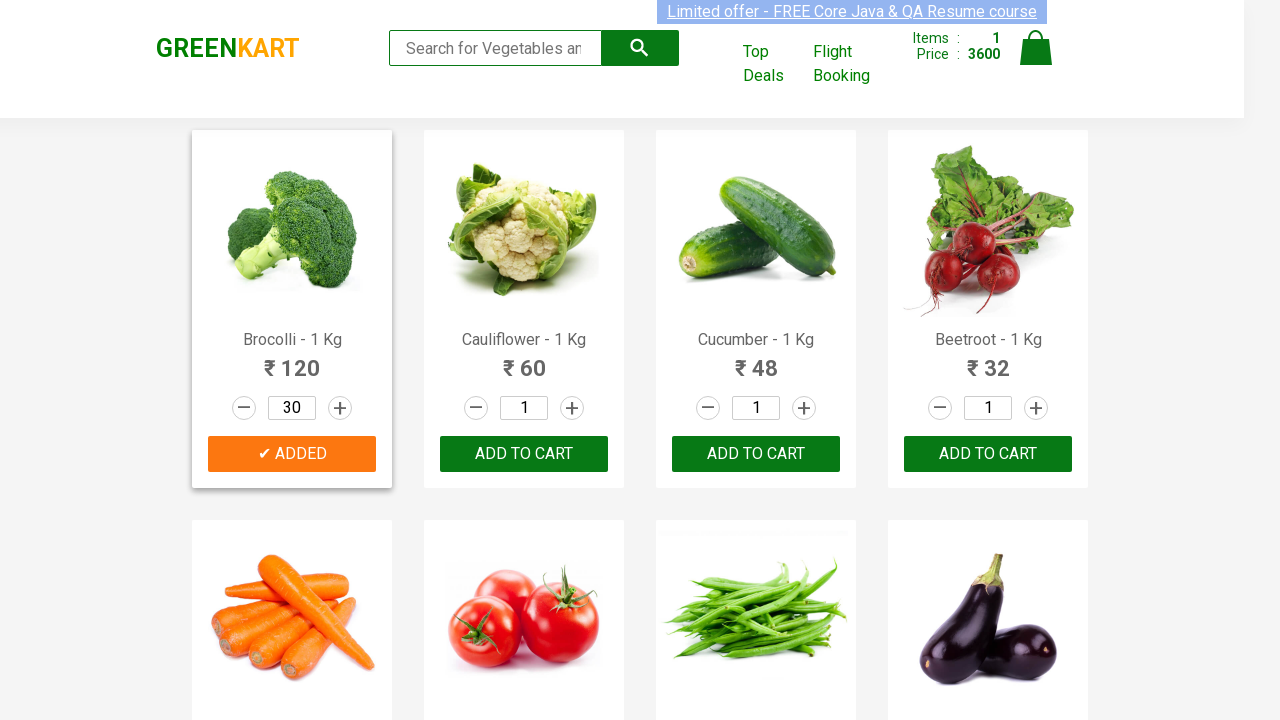

Retrieved product text content: Carrot - 1 Kg
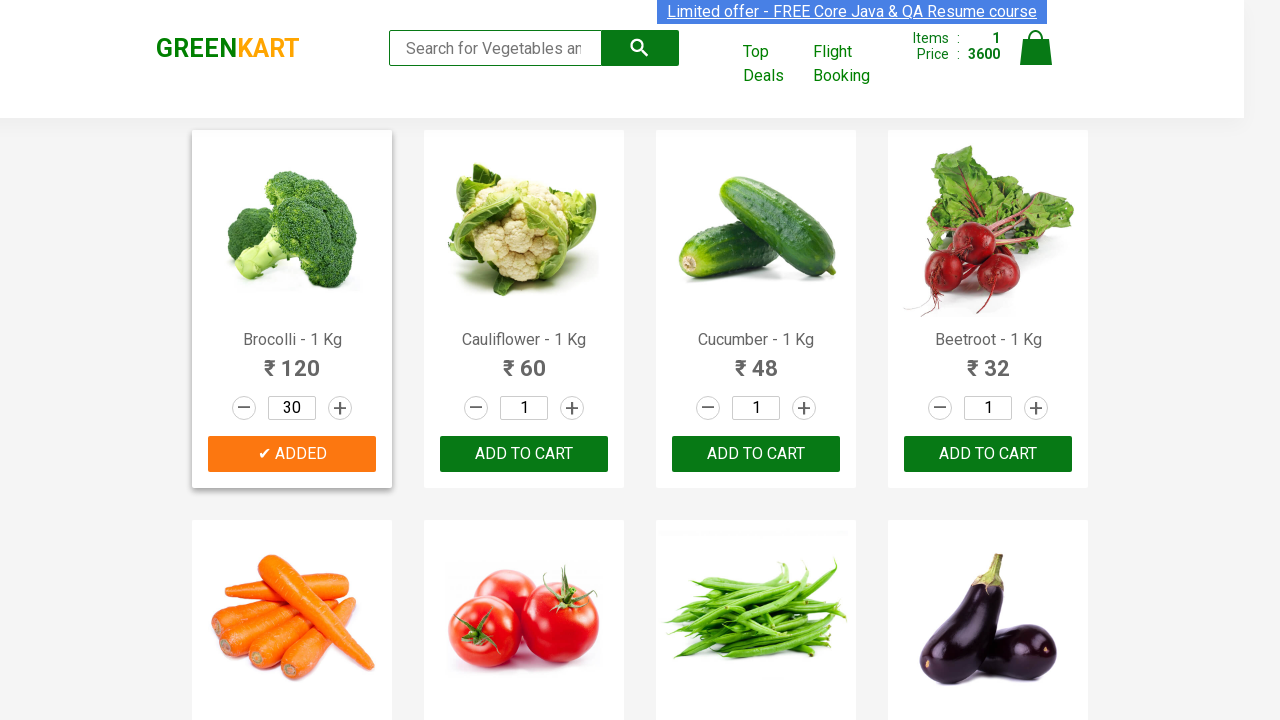

Extracted product name: carrot
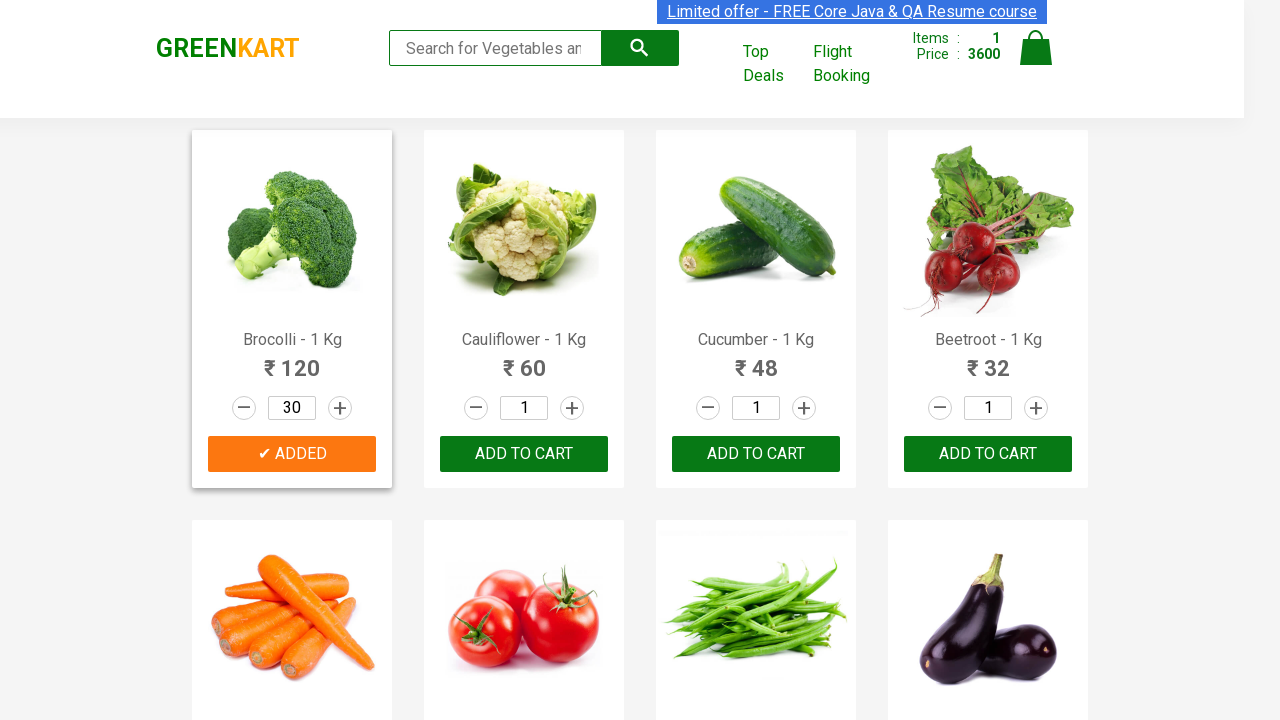

Retrieved product text content: Tomato - 1 Kg
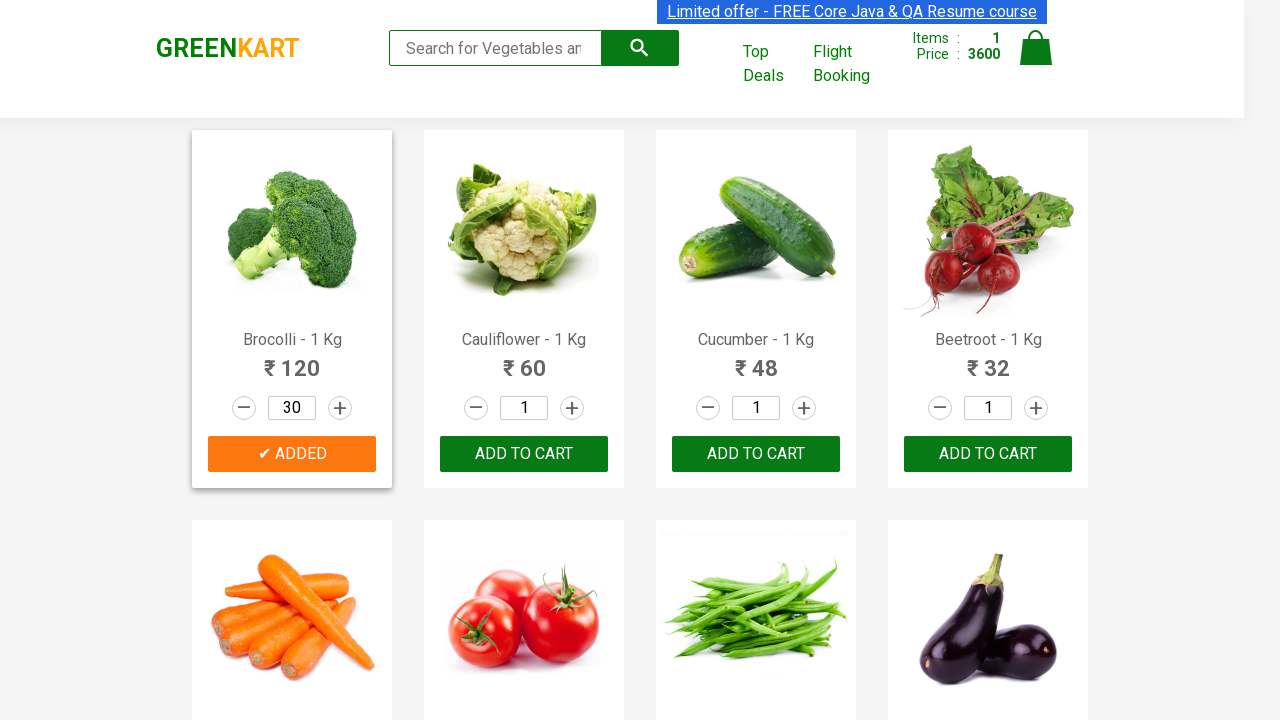

Extracted product name: tomato
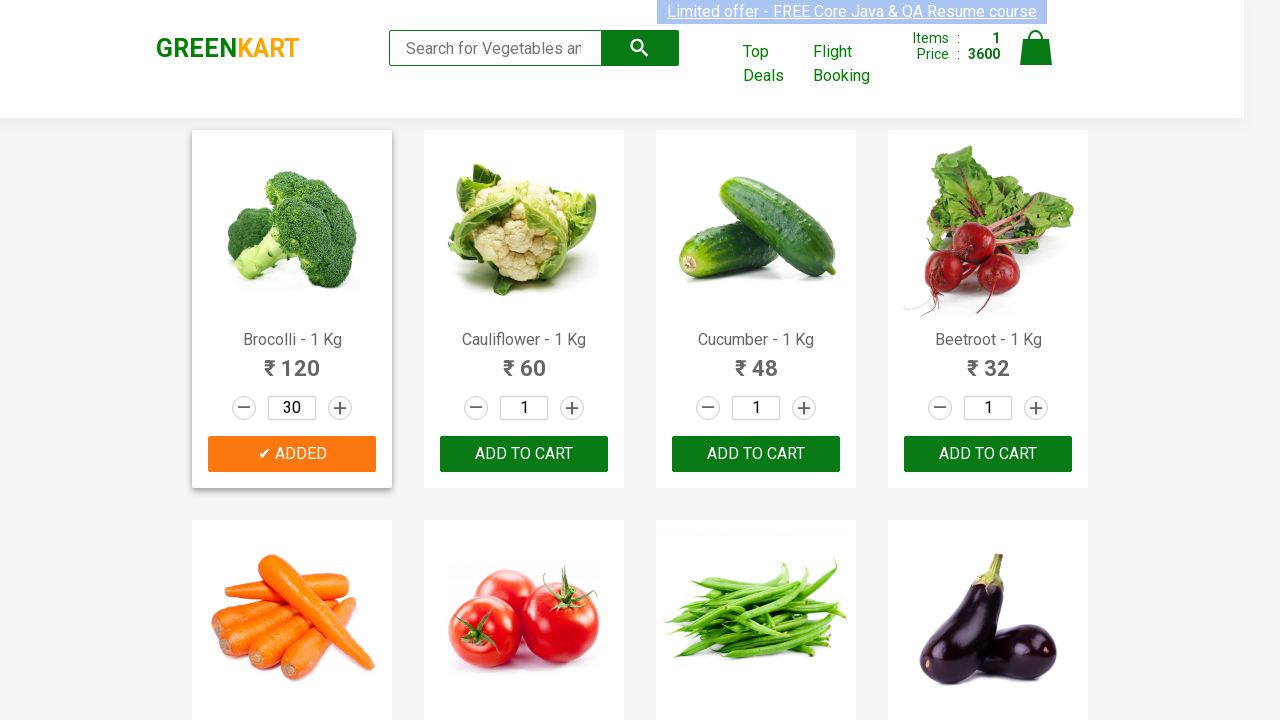

Retrieved product text content: Beans - 1 Kg
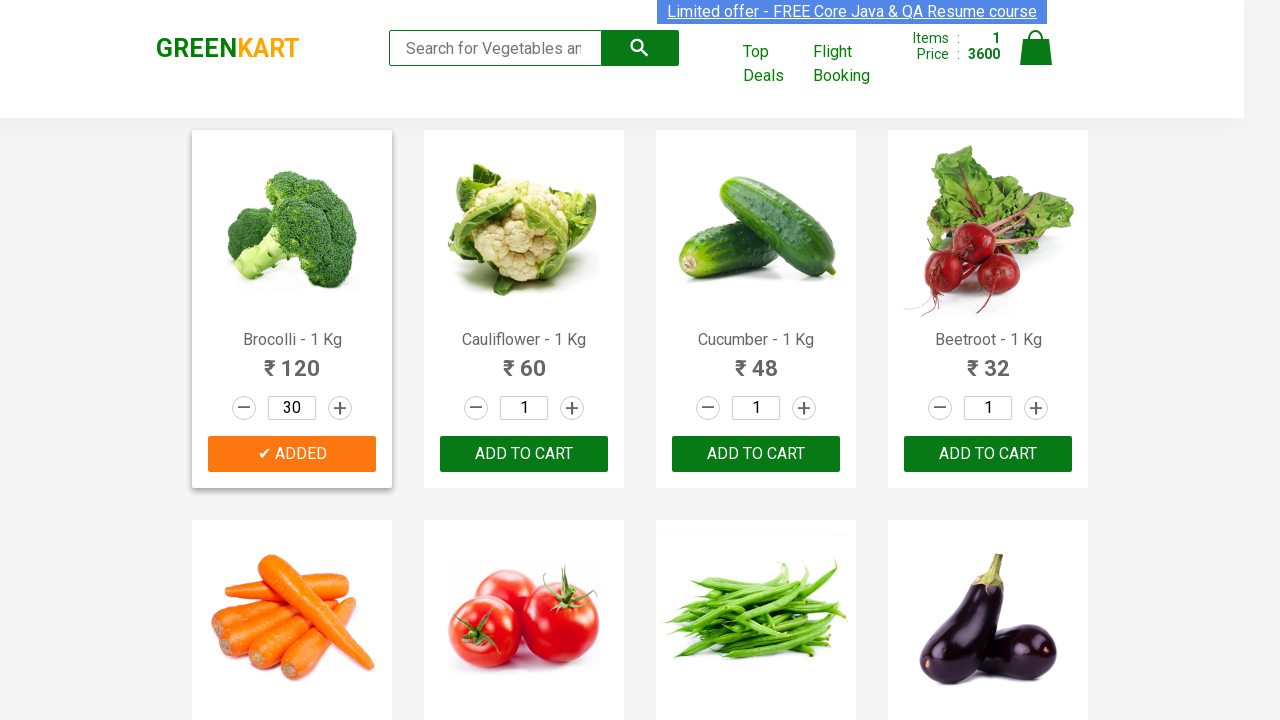

Extracted product name: beans
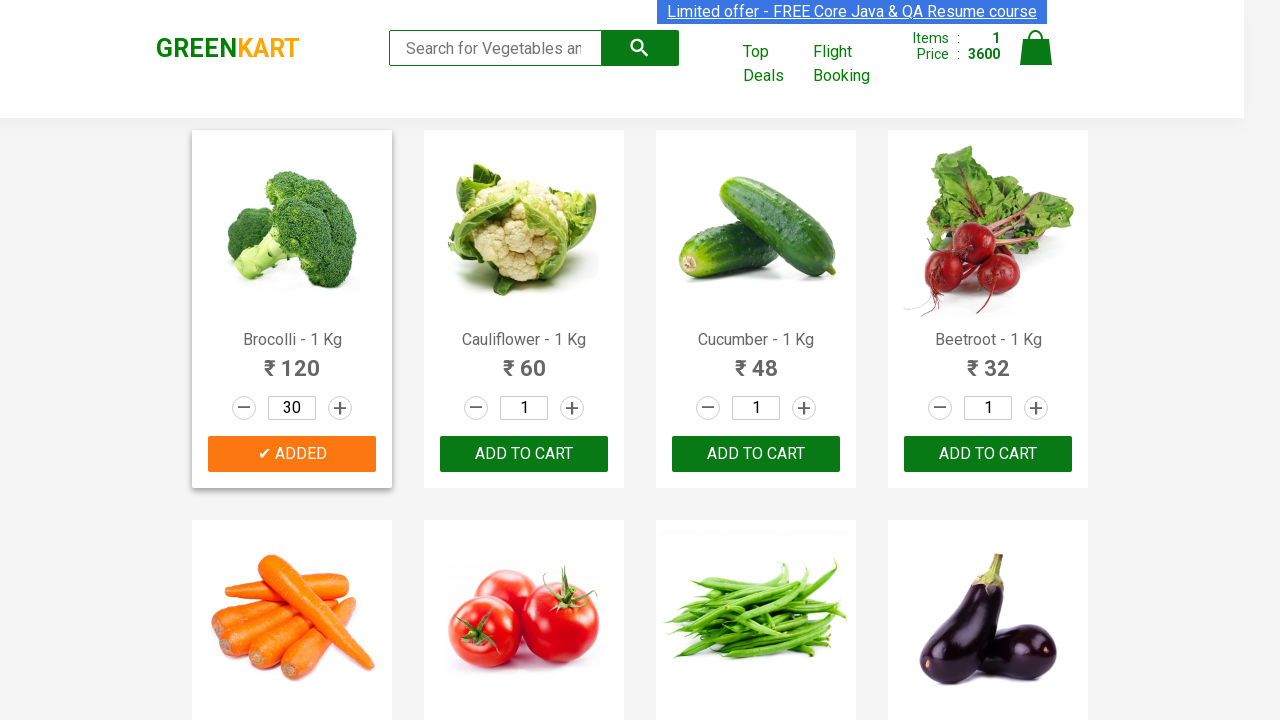

Located quantity input for product: beans
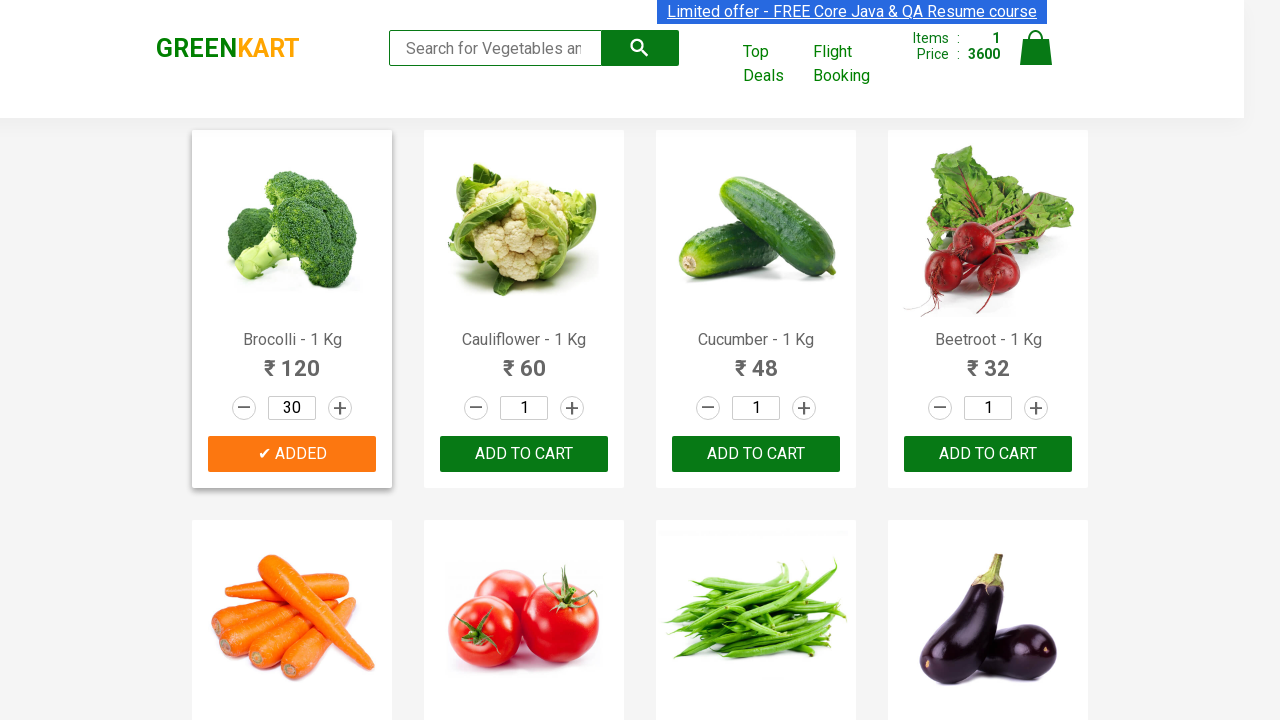

Clicked quantity input field for beans at (756, 360) on xpath=//h4[@class='product-name'] >> nth=6 >> xpath=(parent::div)/div[2]/input >
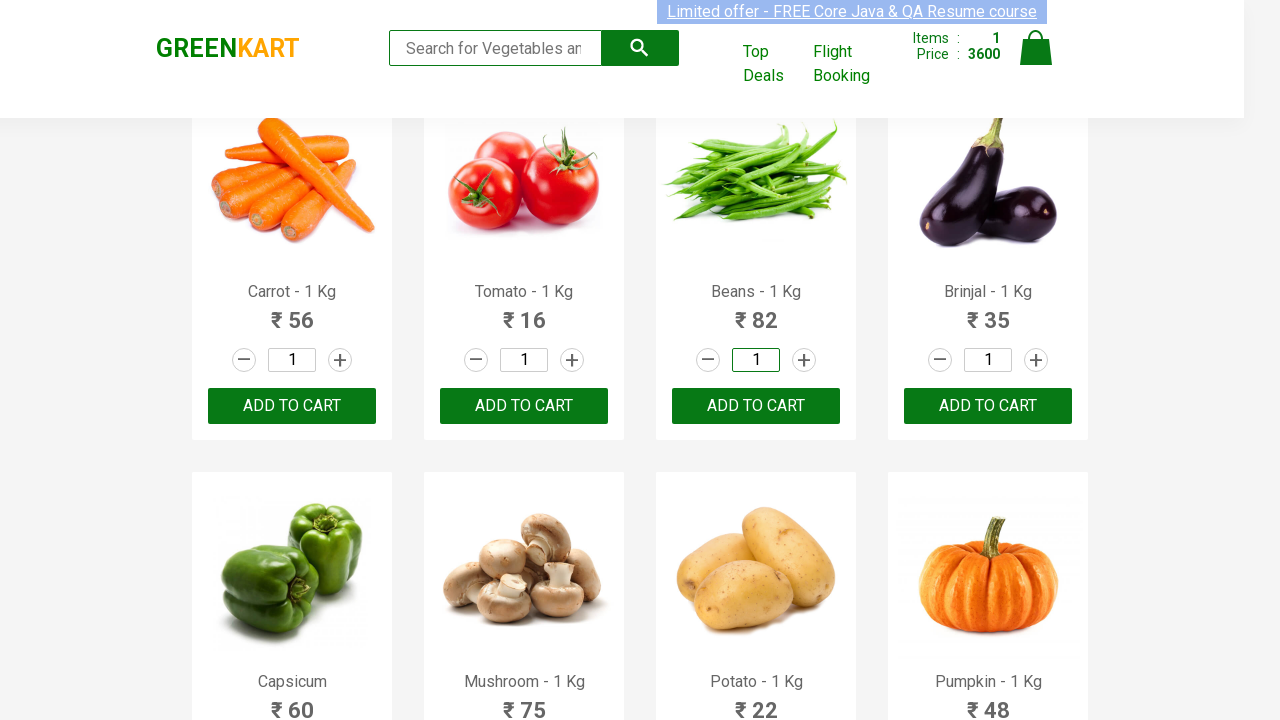

Selected all text in quantity field for beans on xpath=//h4[@class='product-name'] >> nth=6 >> xpath=(parent::div)/div[2]/input >
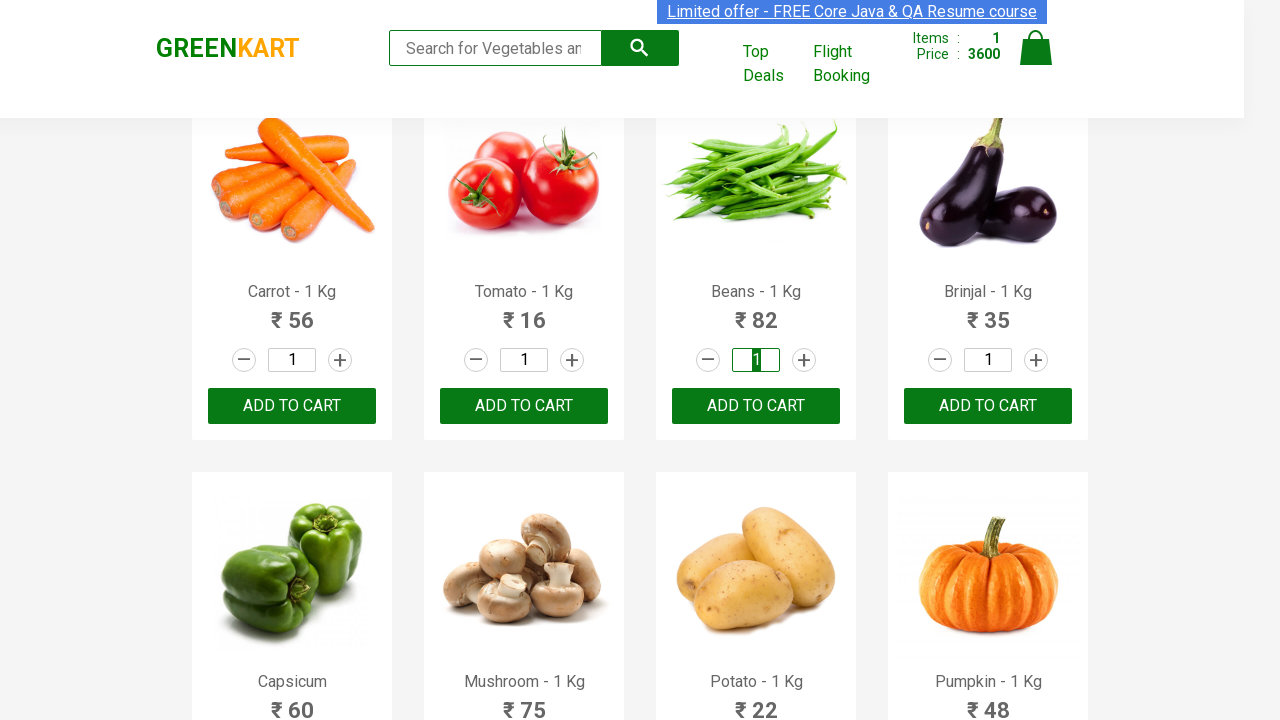

Set quantity to 30 for beans on xpath=//h4[@class='product-name'] >> nth=6 >> xpath=(parent::div)/div[2]/input >
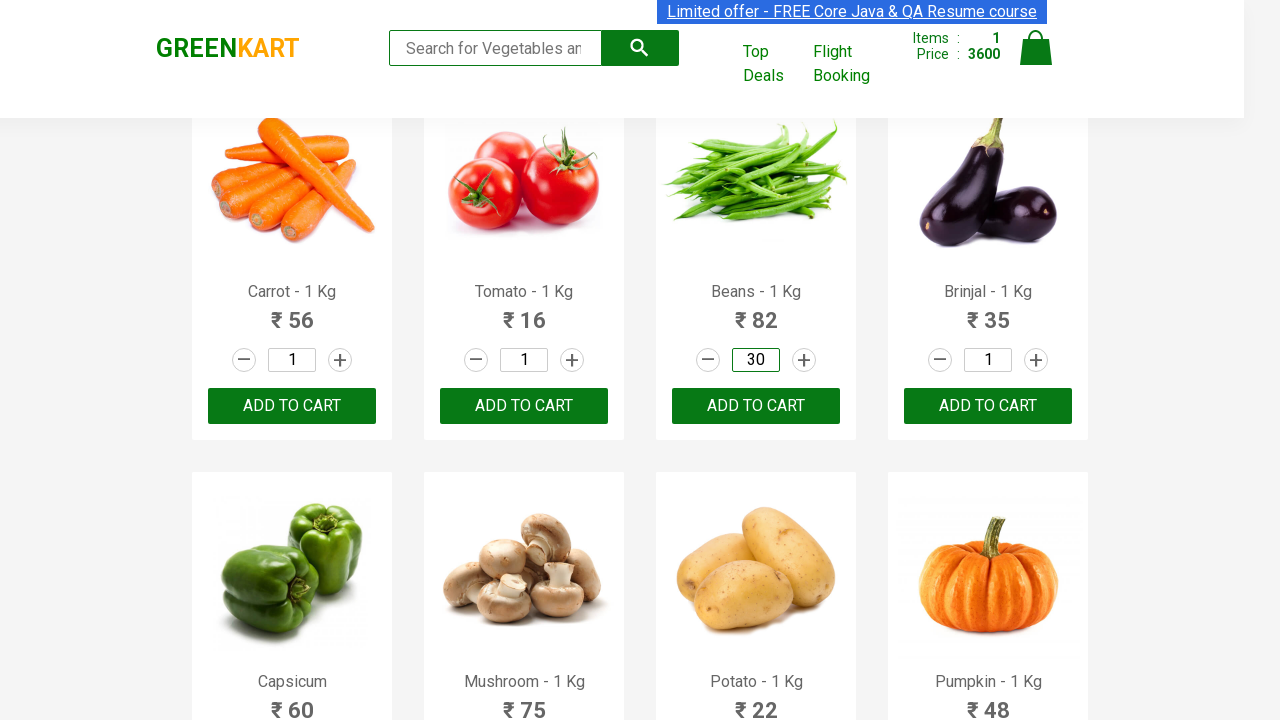

Located add to cart button for beans
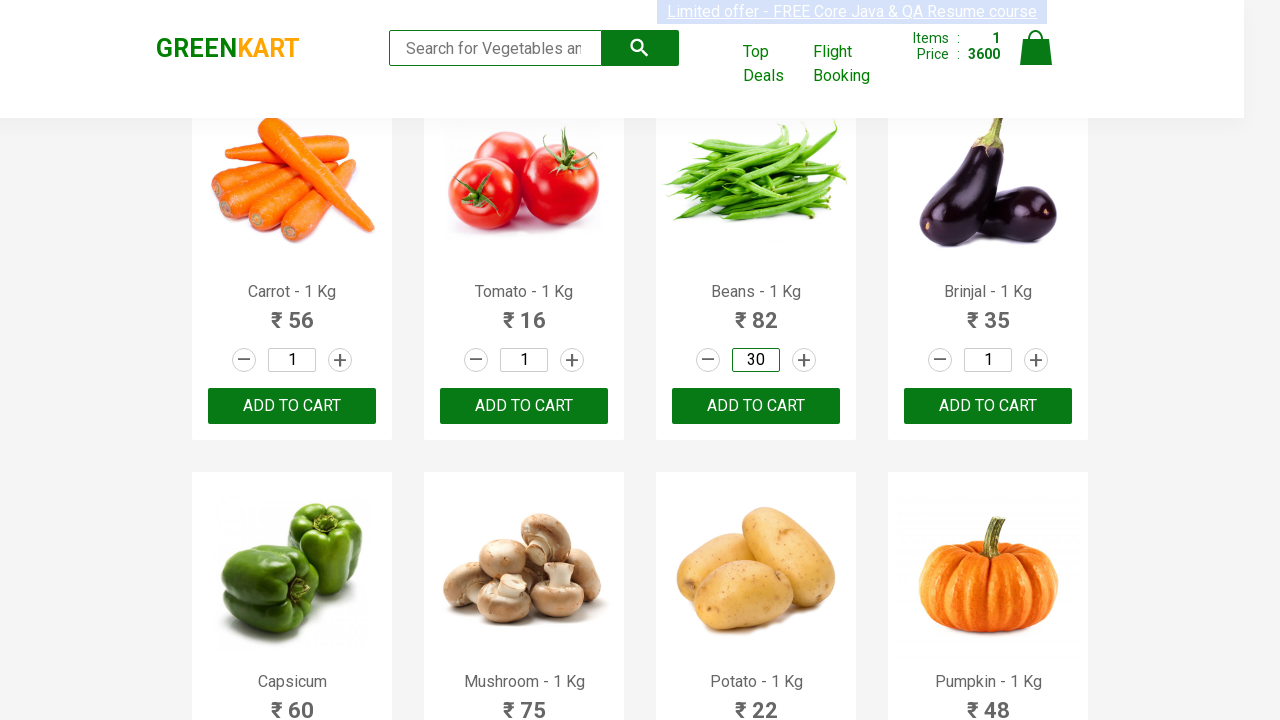

Clicked add to cart button for beans (quantity: 30) at (756, 406) on xpath=//h4[@class='product-name'] >> nth=6 >> xpath=(parent::div)/div[3]/button 
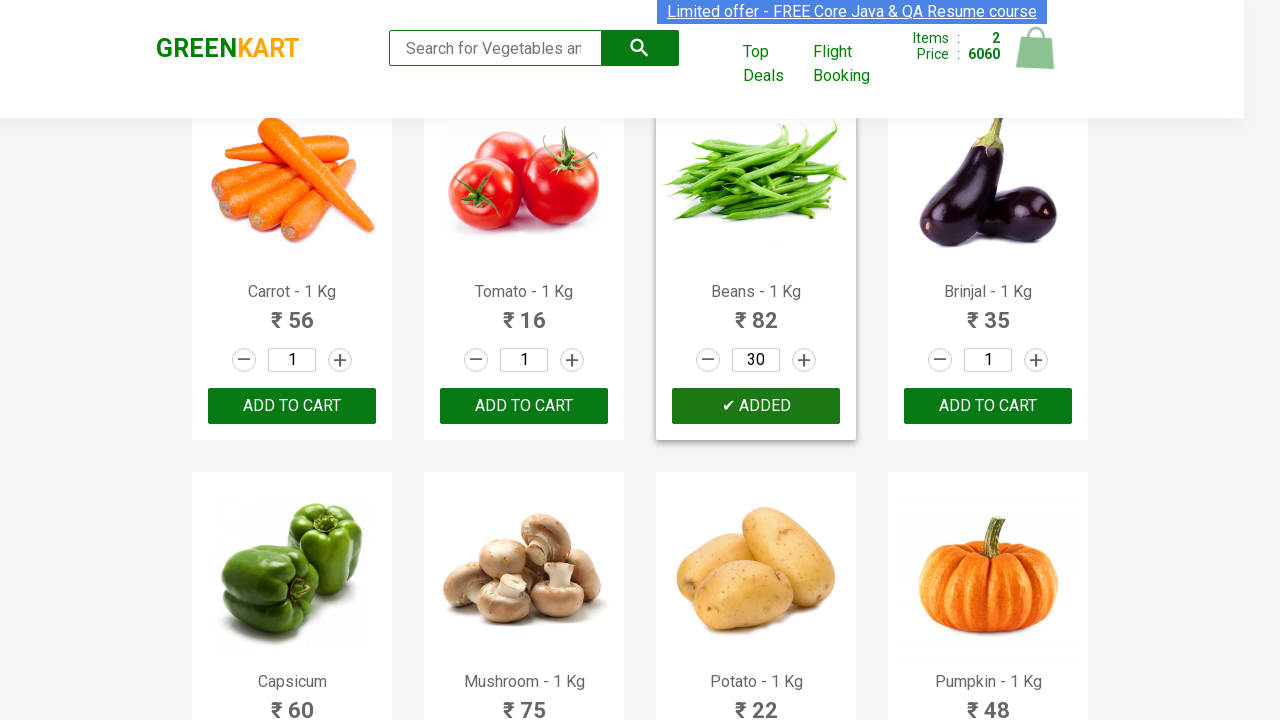

Retrieved product text content: Brinjal - 1 Kg
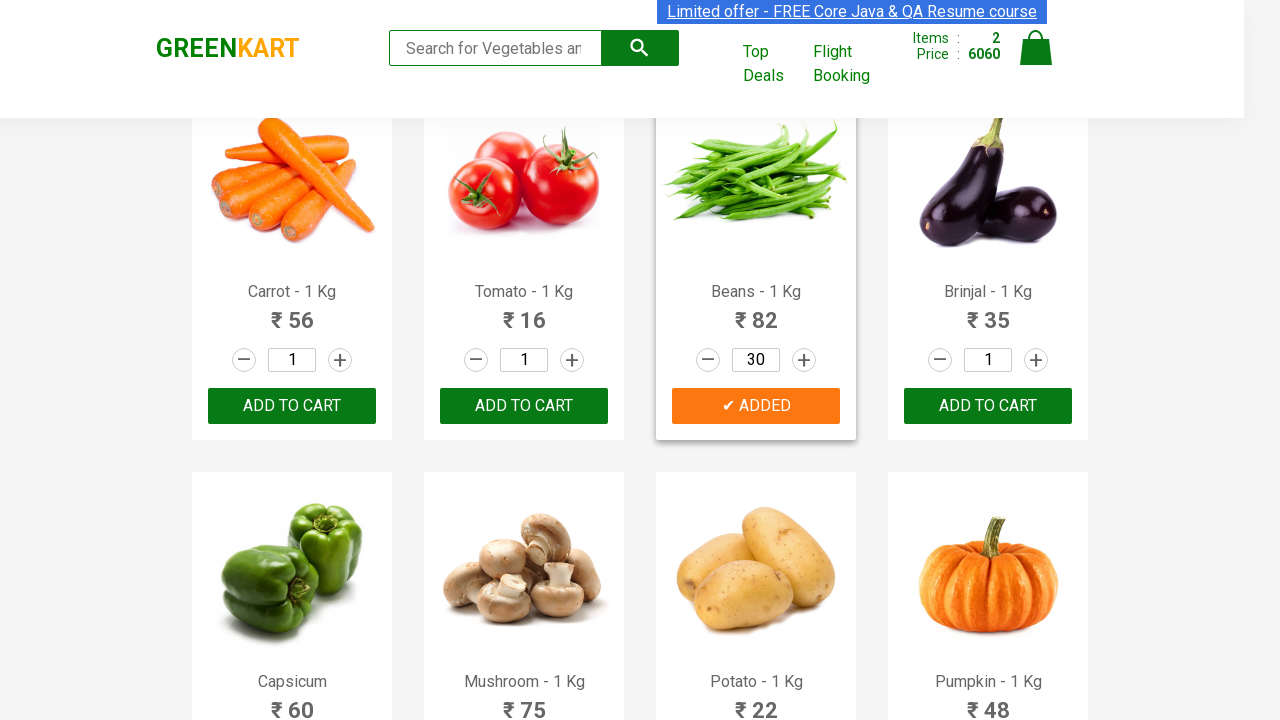

Extracted product name: brinjal
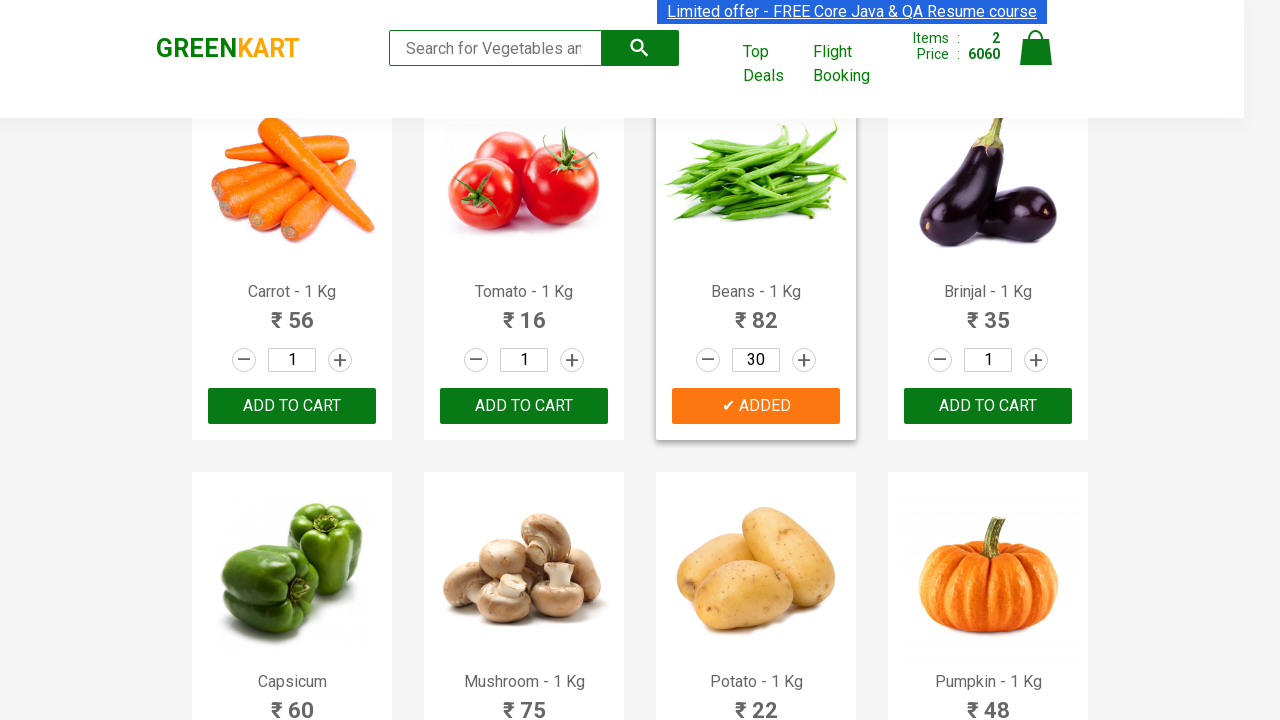

Retrieved product text content: Capsicum
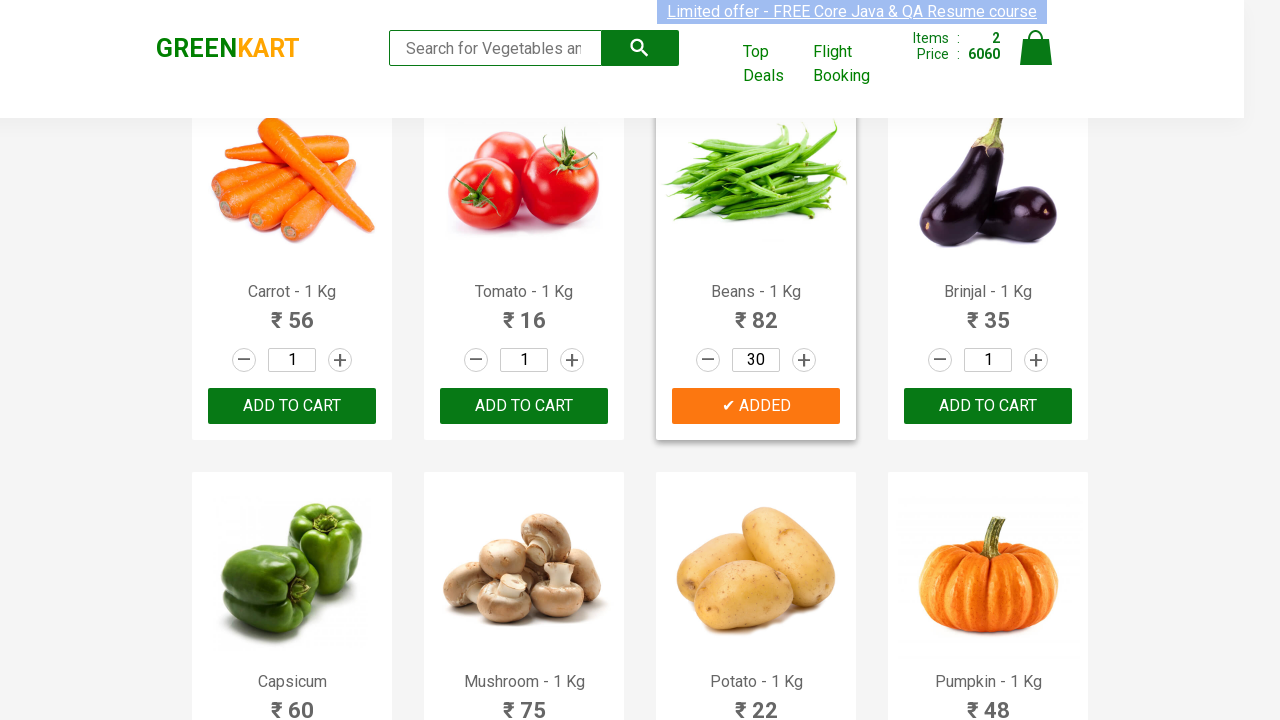

Extracted product name: capsicum
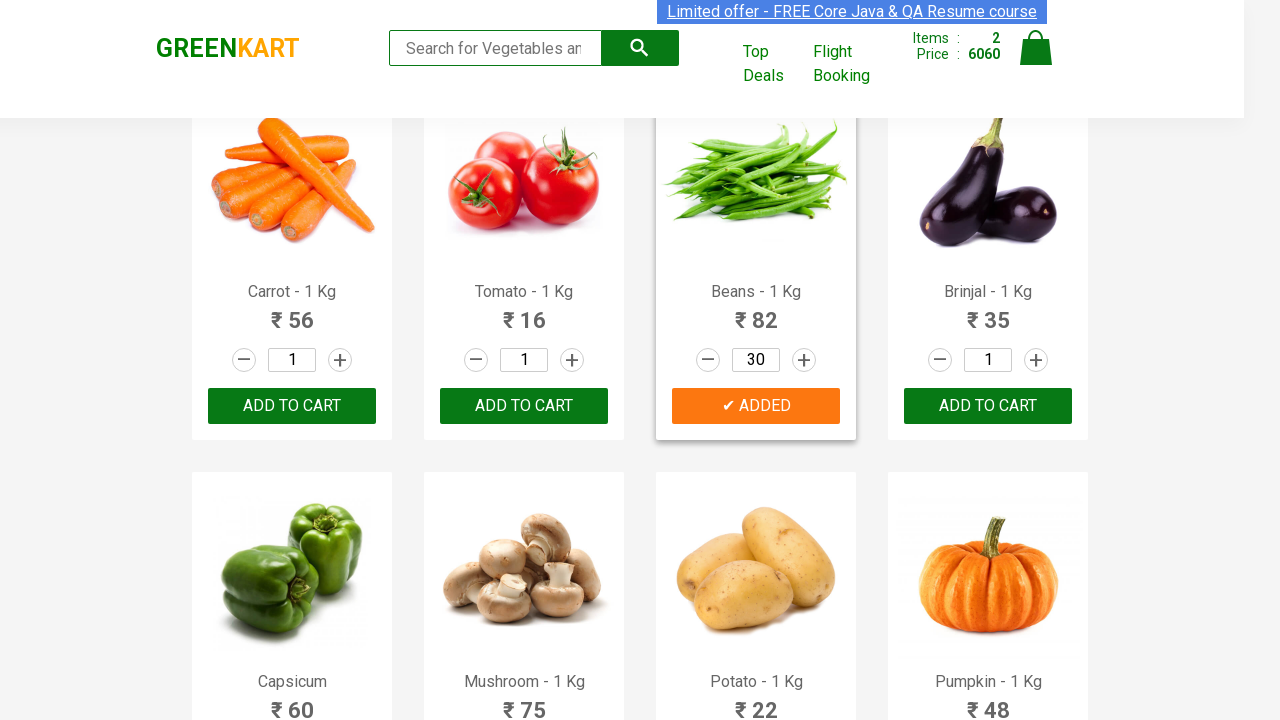

Located quantity input for product: capsicum
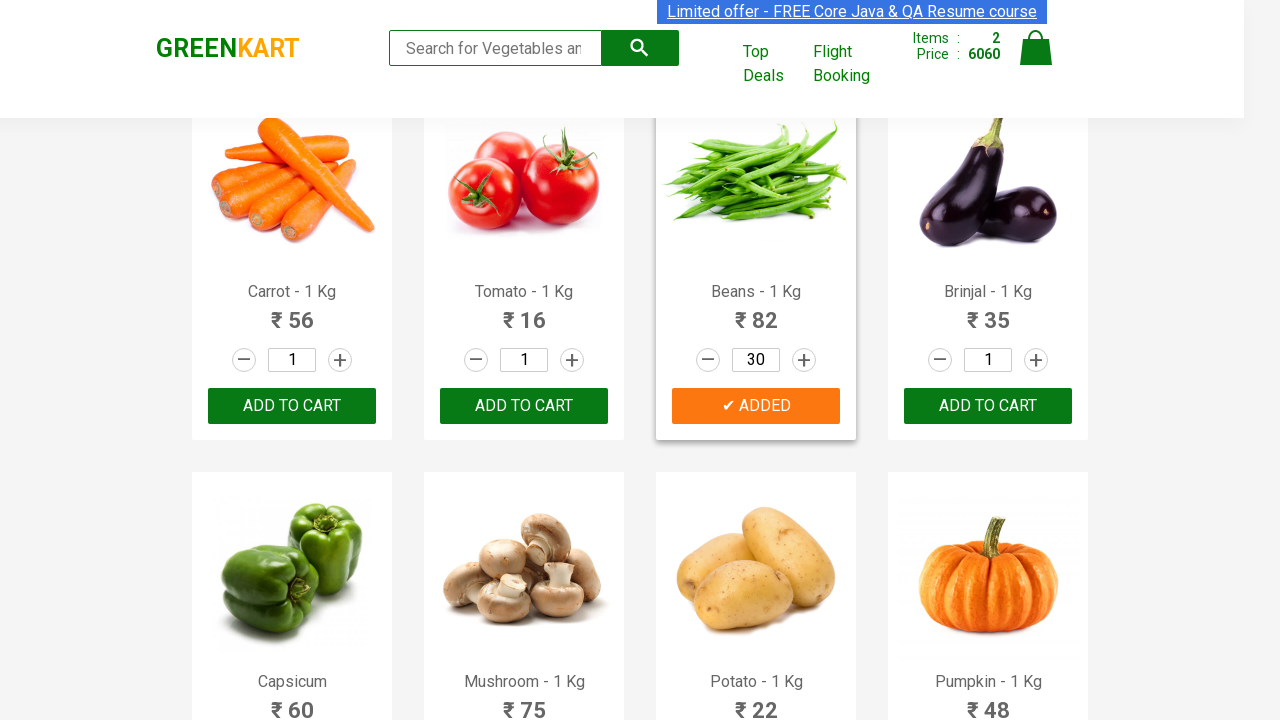

Clicked quantity input field for capsicum at (292, 360) on xpath=//h4[@class='product-name'] >> nth=8 >> xpath=(parent::div)/div[2]/input >
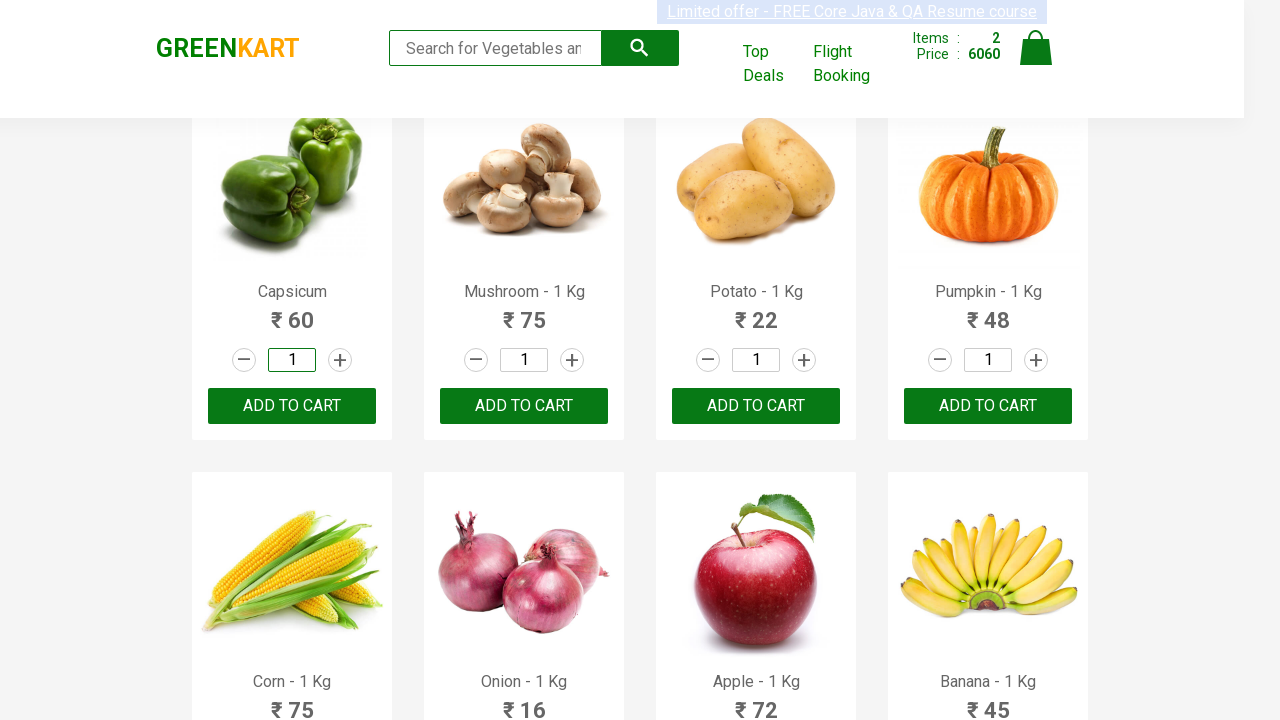

Selected all text in quantity field for capsicum on xpath=//h4[@class='product-name'] >> nth=8 >> xpath=(parent::div)/div[2]/input >
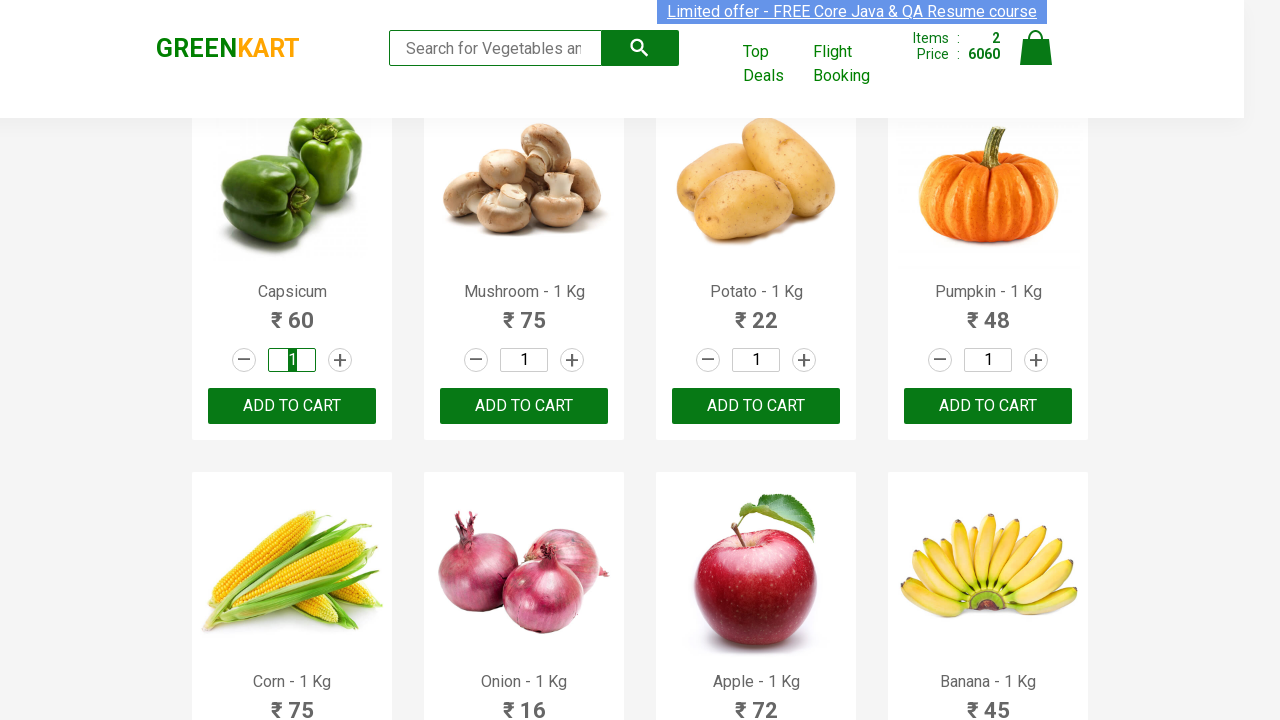

Set quantity to 30 for capsicum on xpath=//h4[@class='product-name'] >> nth=8 >> xpath=(parent::div)/div[2]/input >
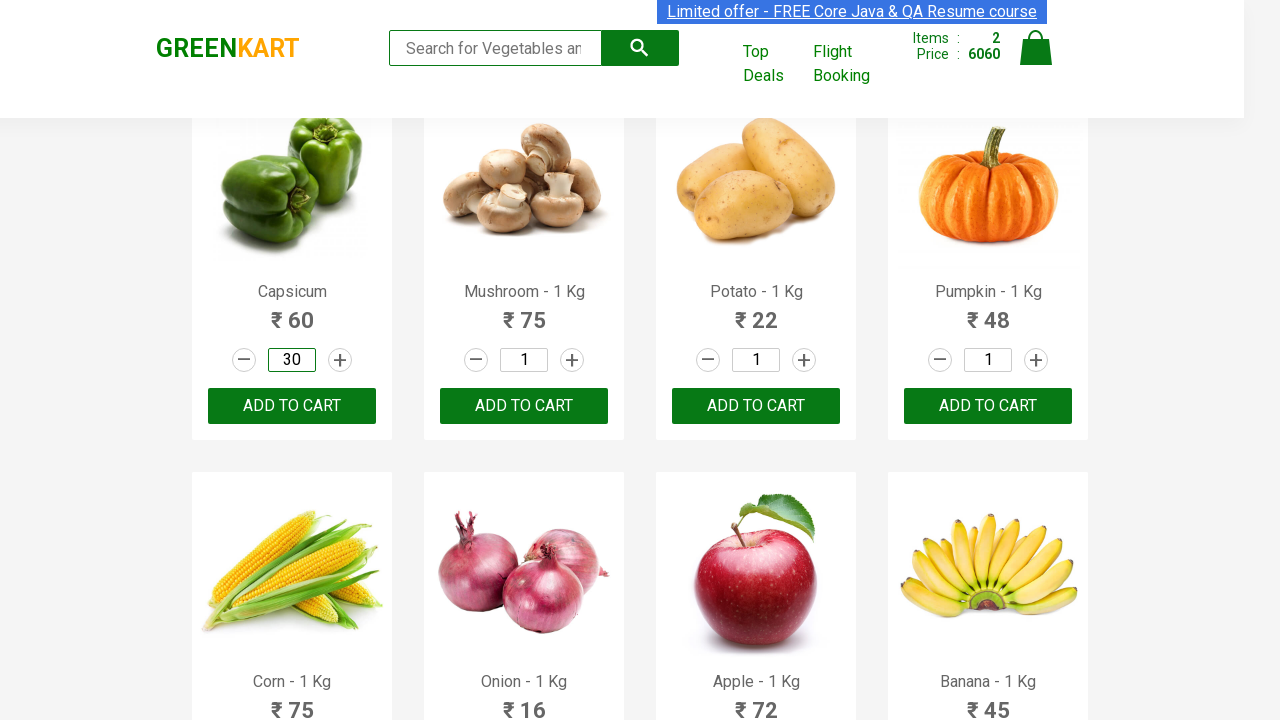

Located add to cart button for capsicum
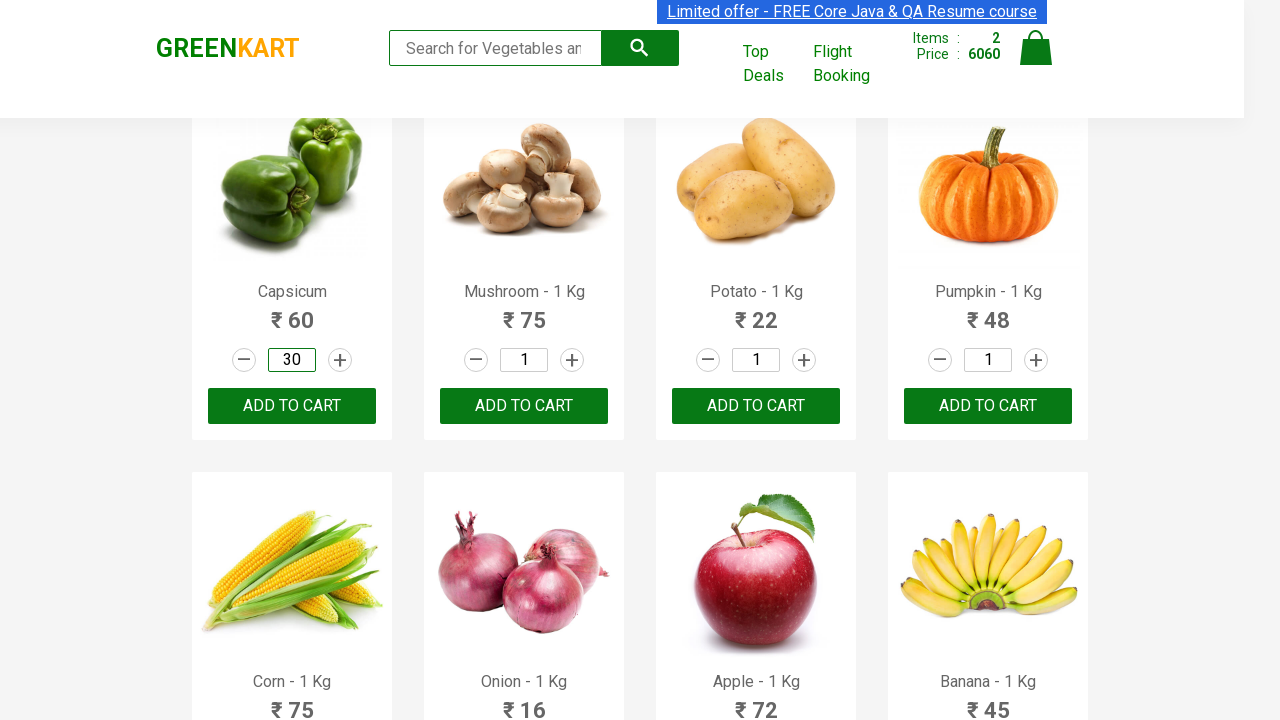

Clicked add to cart button for capsicum (quantity: 30) at (292, 406) on xpath=//h4[@class='product-name'] >> nth=8 >> xpath=(parent::div)/div[3]/button 
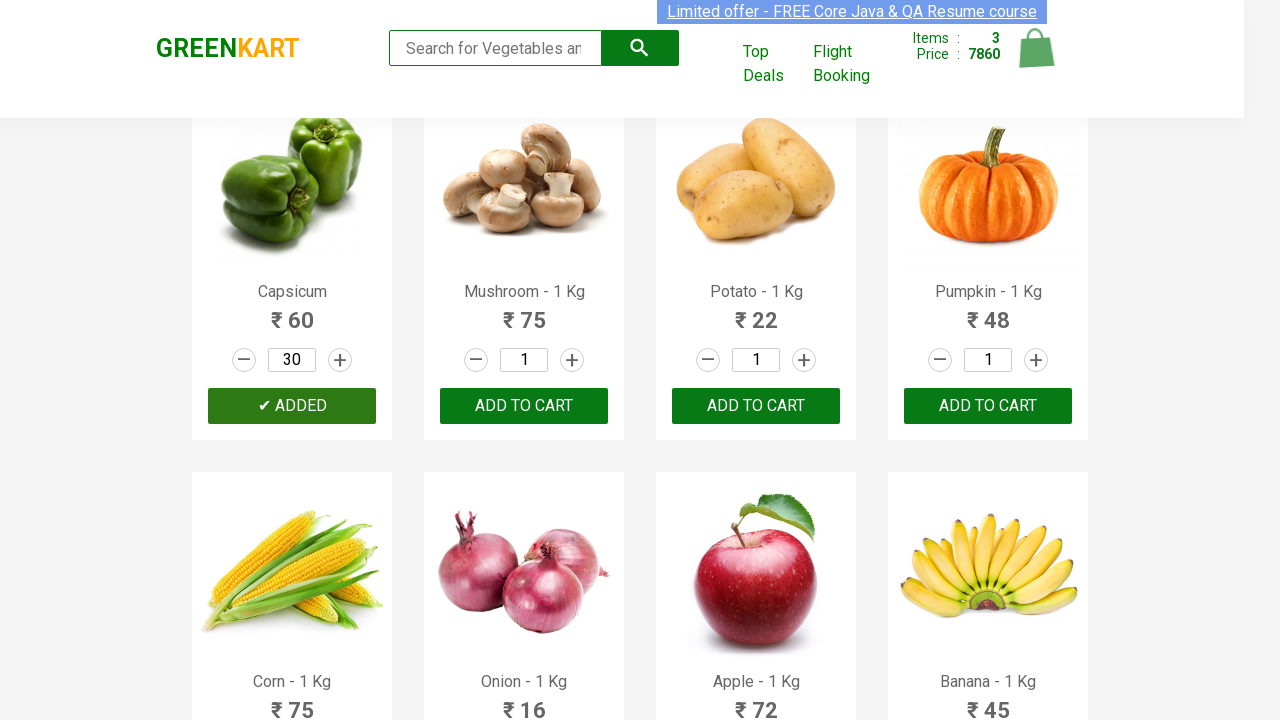

Retrieved product text content: Mushroom - 1 Kg
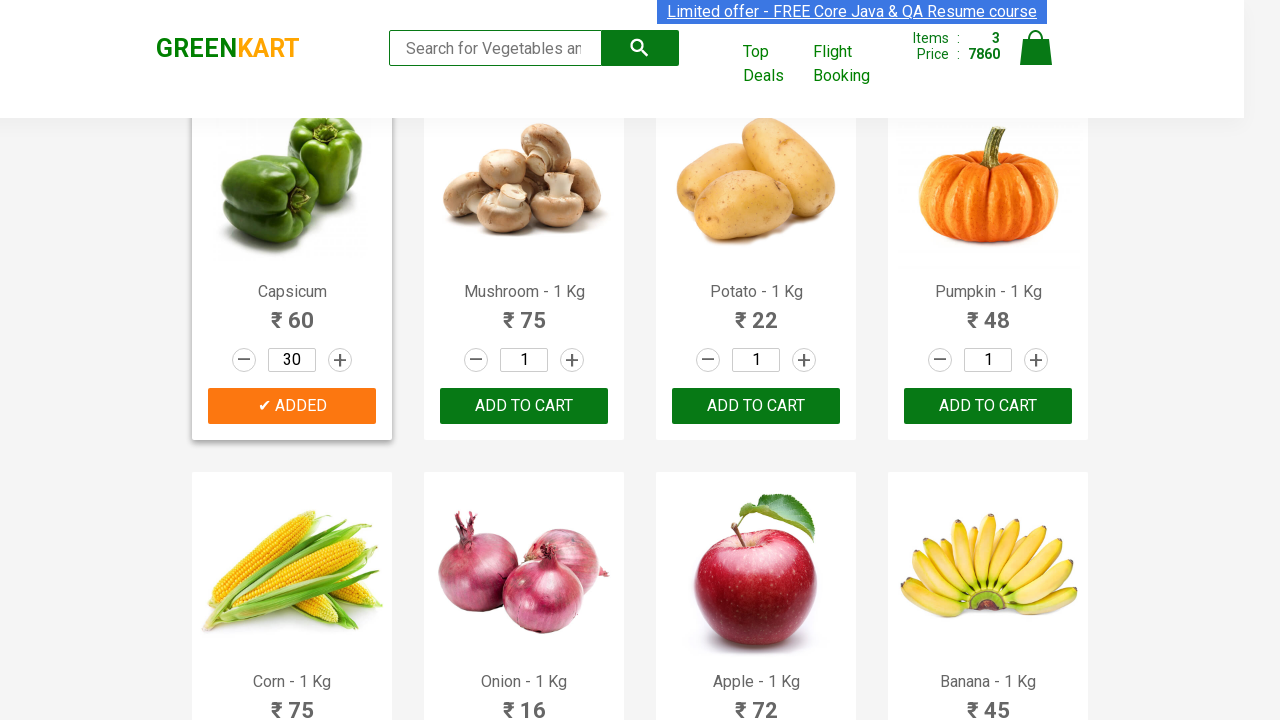

Extracted product name: mushroom
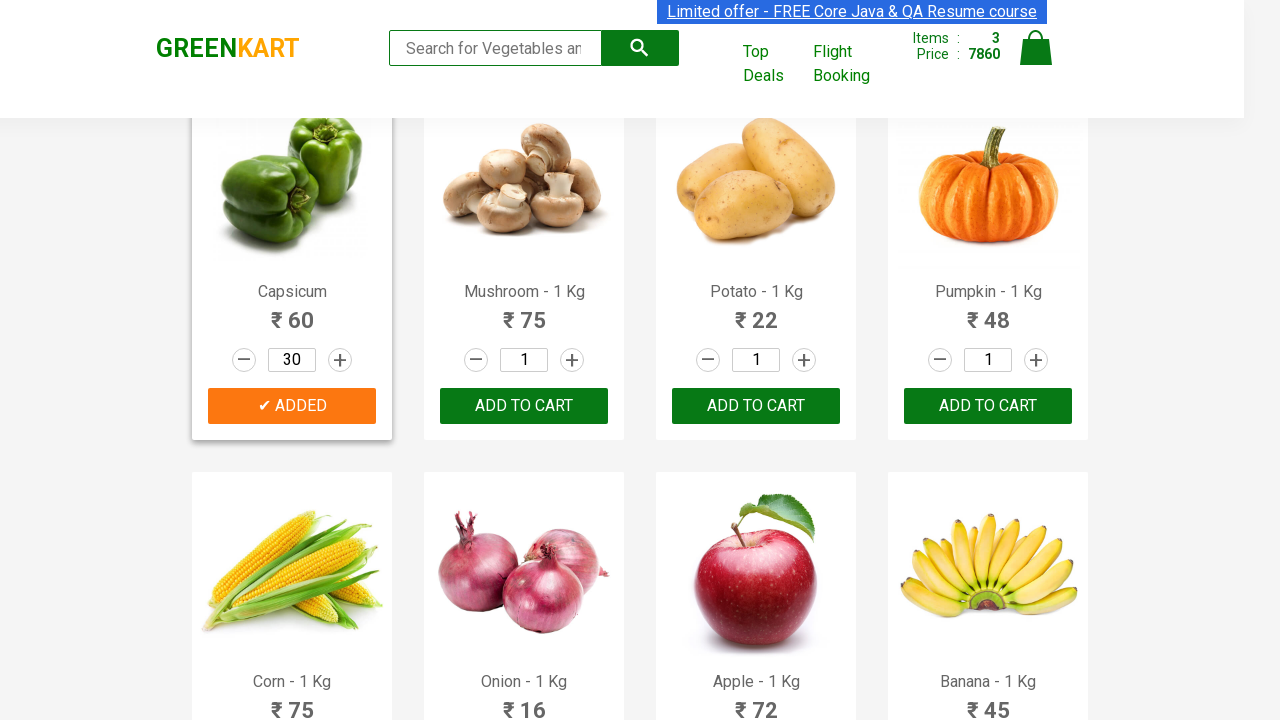

Located quantity input for product: mushroom
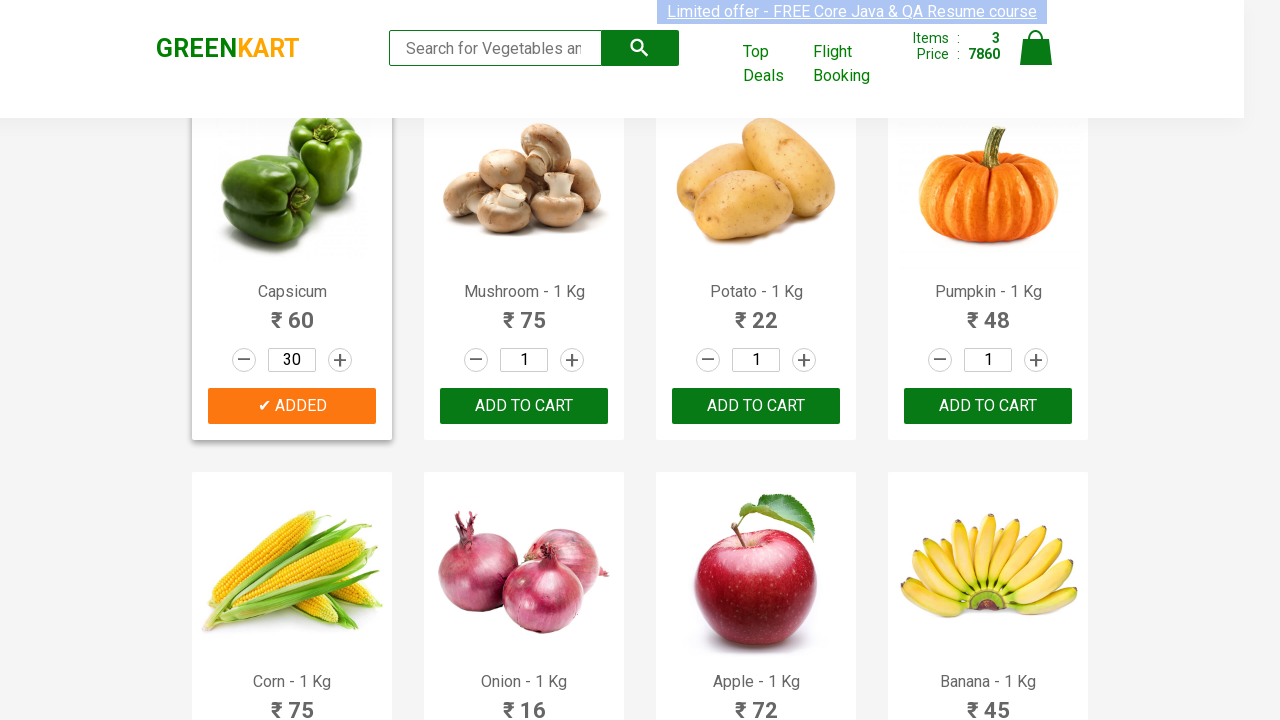

Clicked quantity input field for mushroom at (524, 360) on xpath=//h4[@class='product-name'] >> nth=9 >> xpath=(parent::div)/div[2]/input >
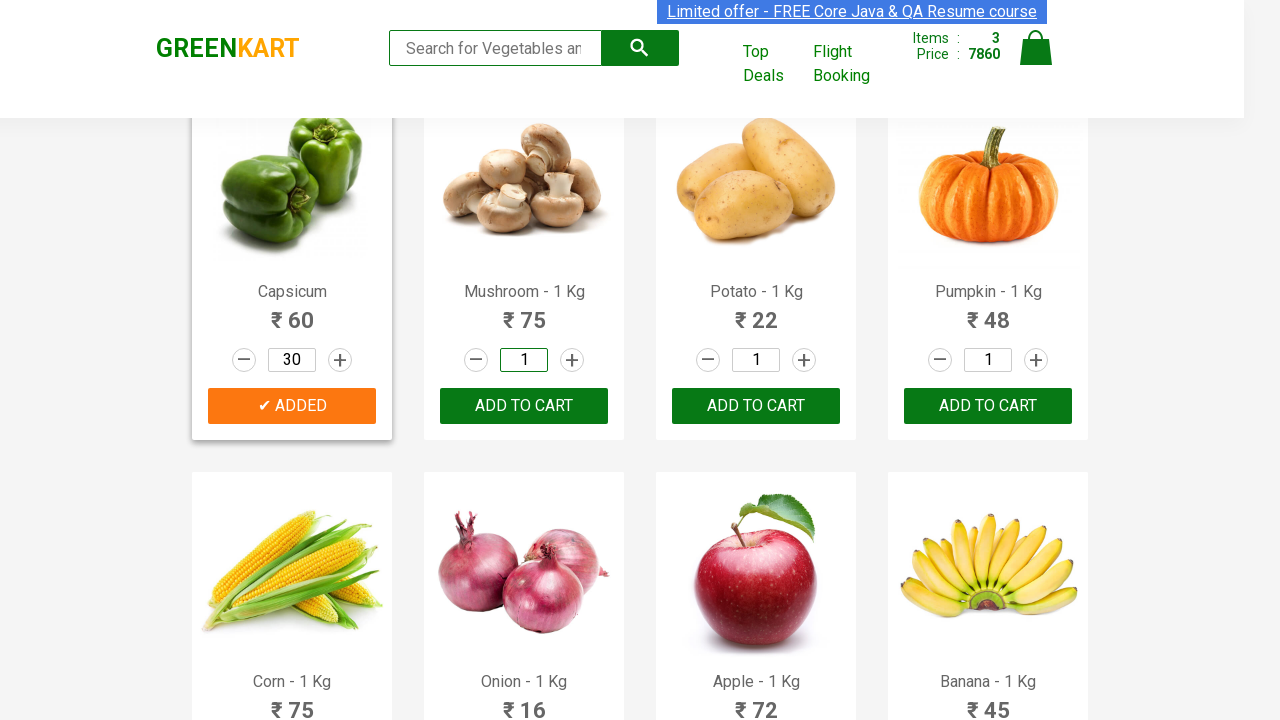

Selected all text in quantity field for mushroom on xpath=//h4[@class='product-name'] >> nth=9 >> xpath=(parent::div)/div[2]/input >
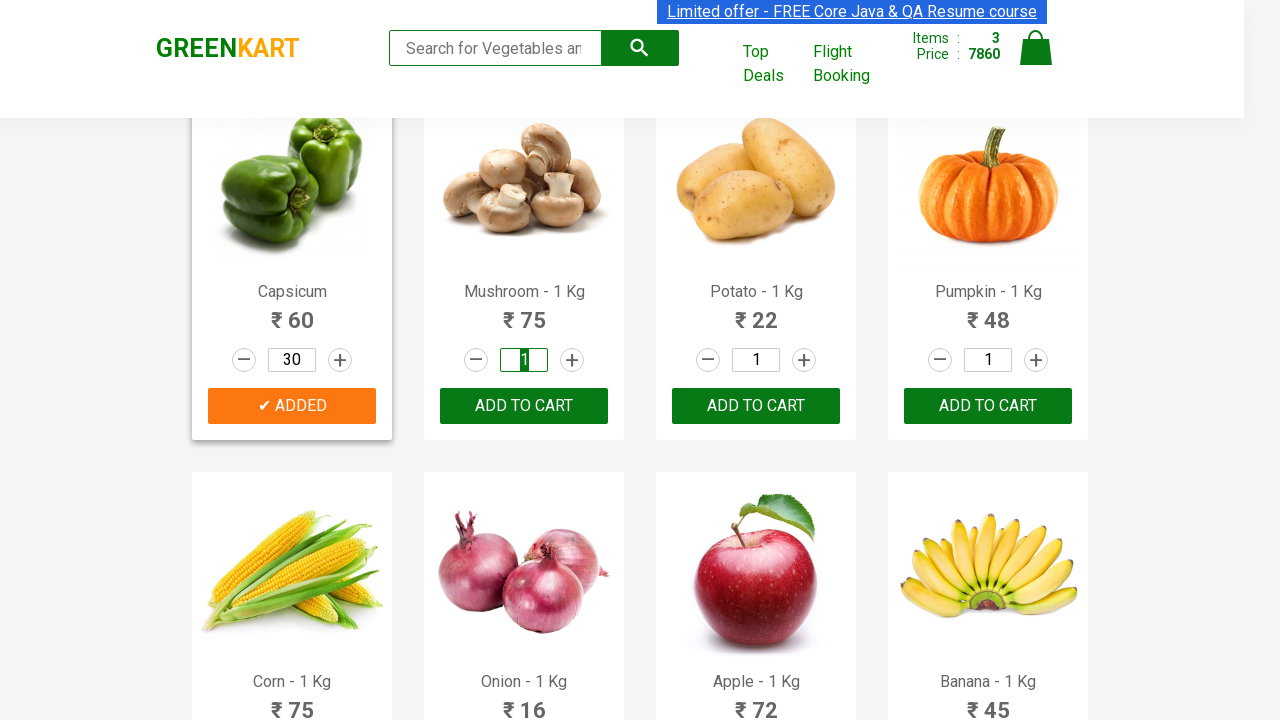

Set quantity to 30 for mushroom on xpath=//h4[@class='product-name'] >> nth=9 >> xpath=(parent::div)/div[2]/input >
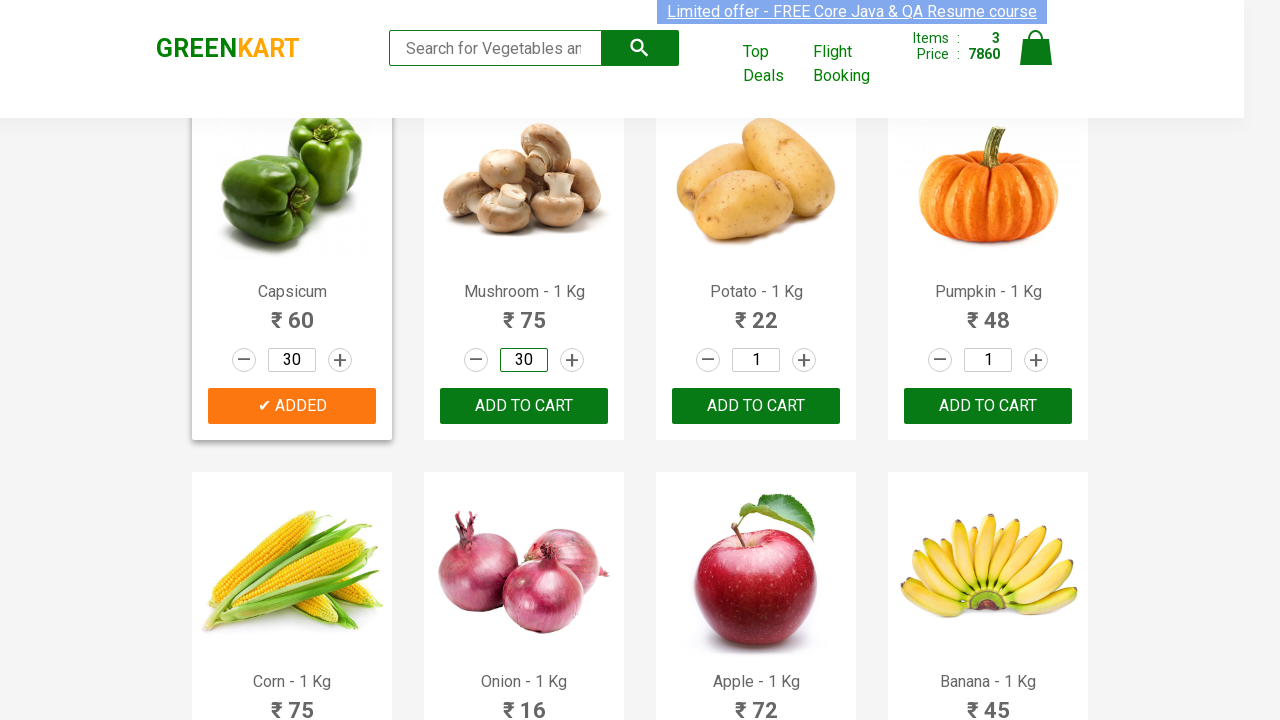

Located add to cart button for mushroom
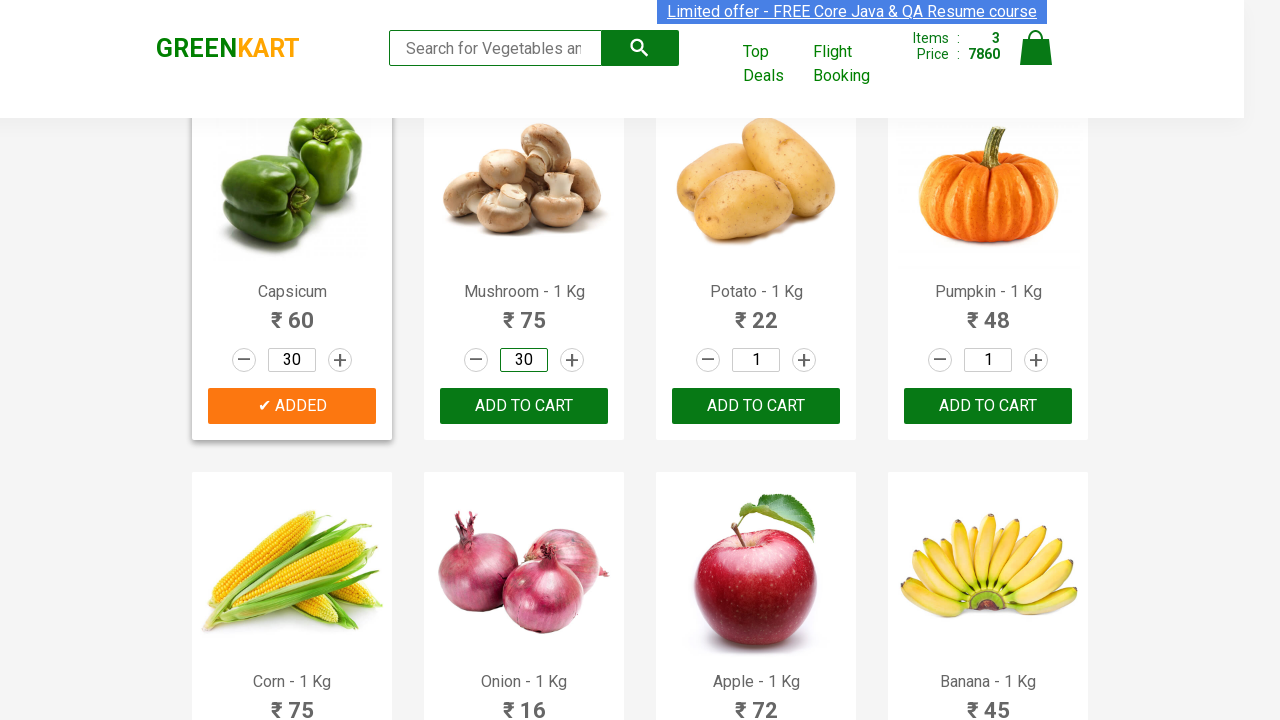

Clicked add to cart button for mushroom (quantity: 30) at (524, 406) on xpath=//h4[@class='product-name'] >> nth=9 >> xpath=(parent::div)/div[3]/button 
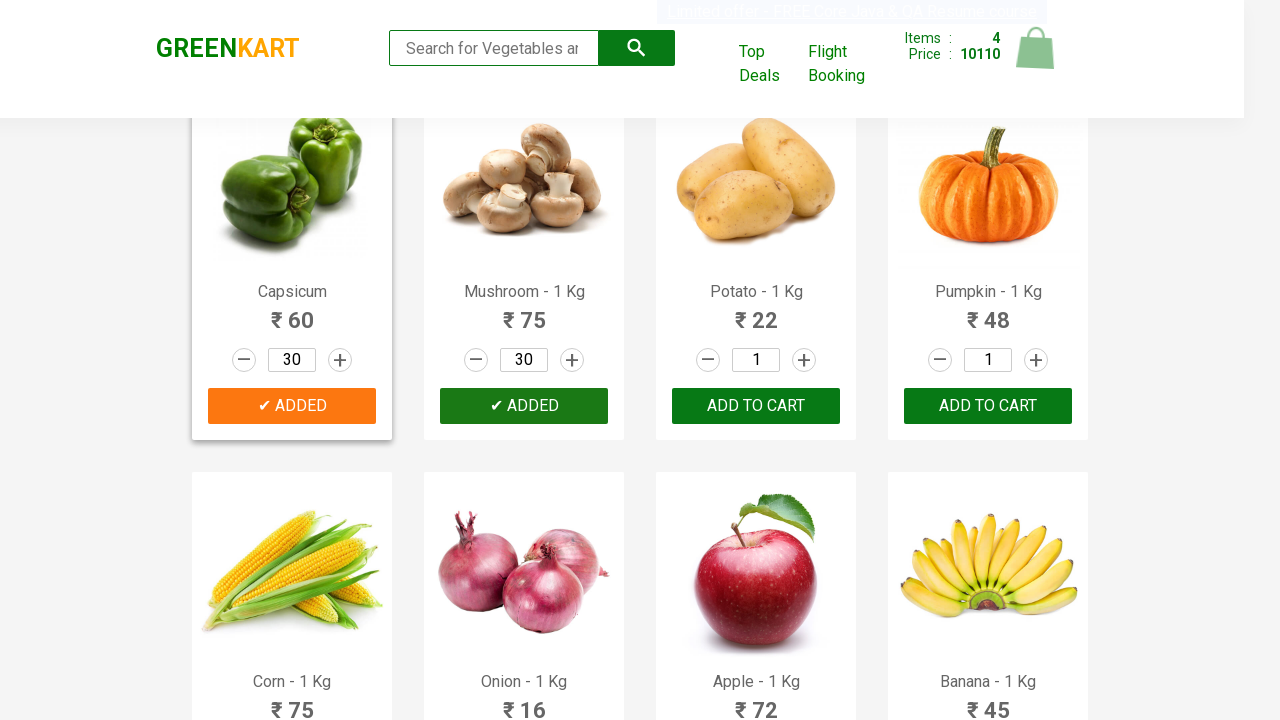

Retrieved product text content: Potato - 1 Kg
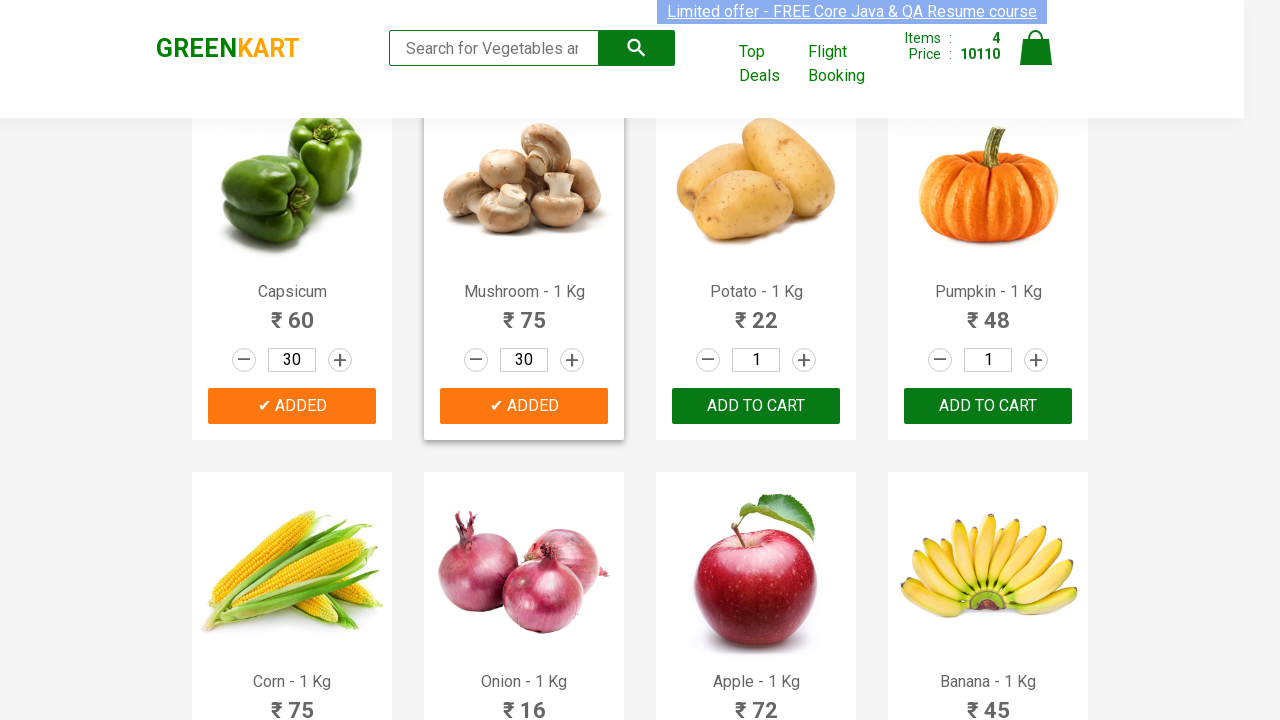

Extracted product name: potato
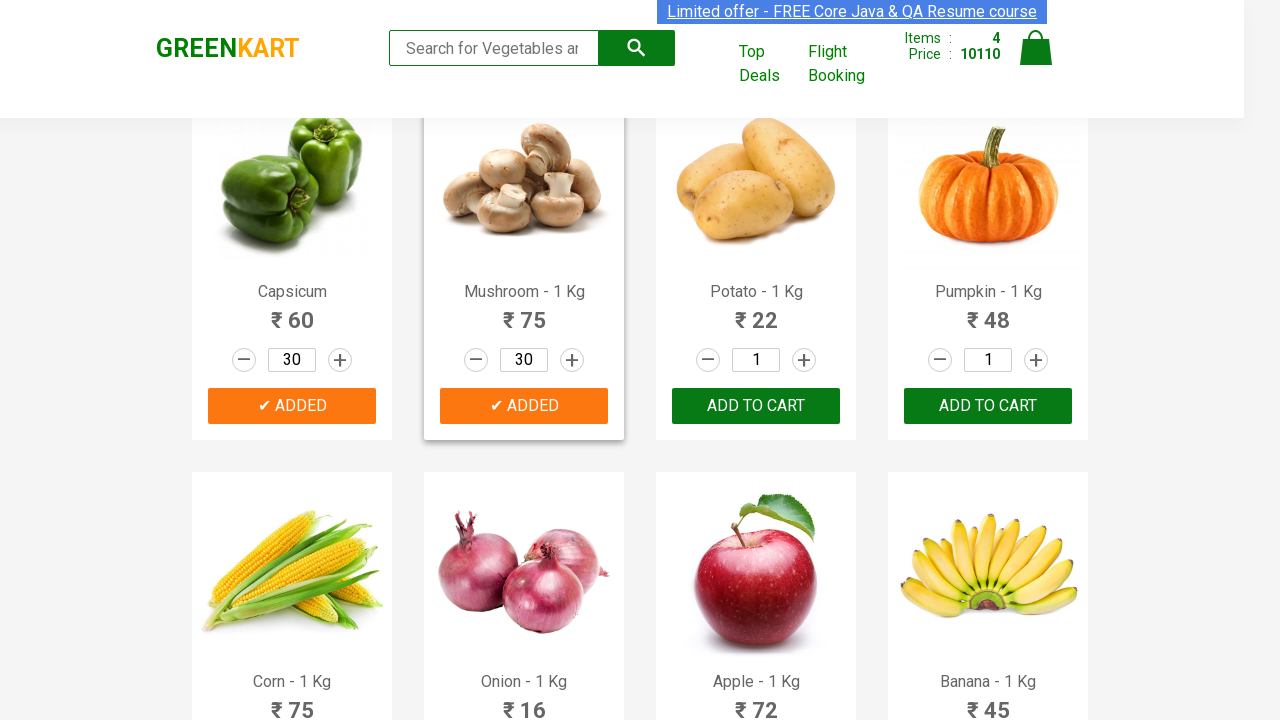

Retrieved product text content: Pumpkin - 1 Kg
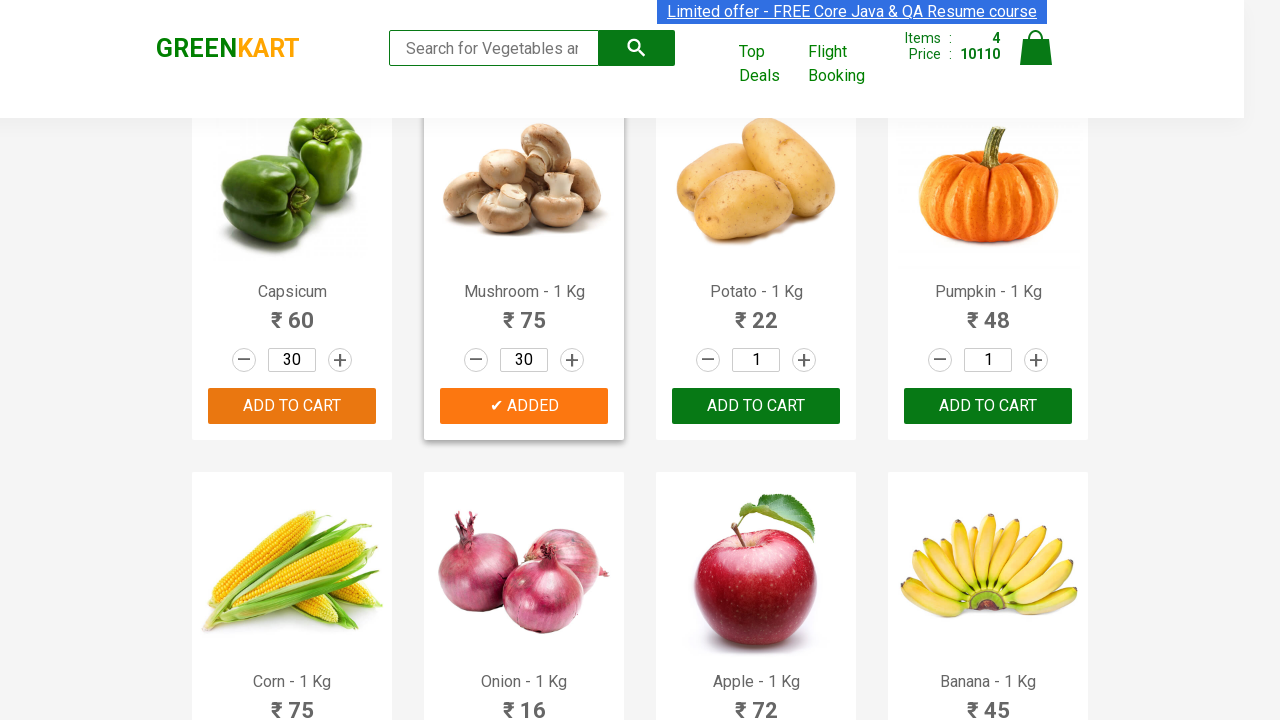

Extracted product name: pumpkin
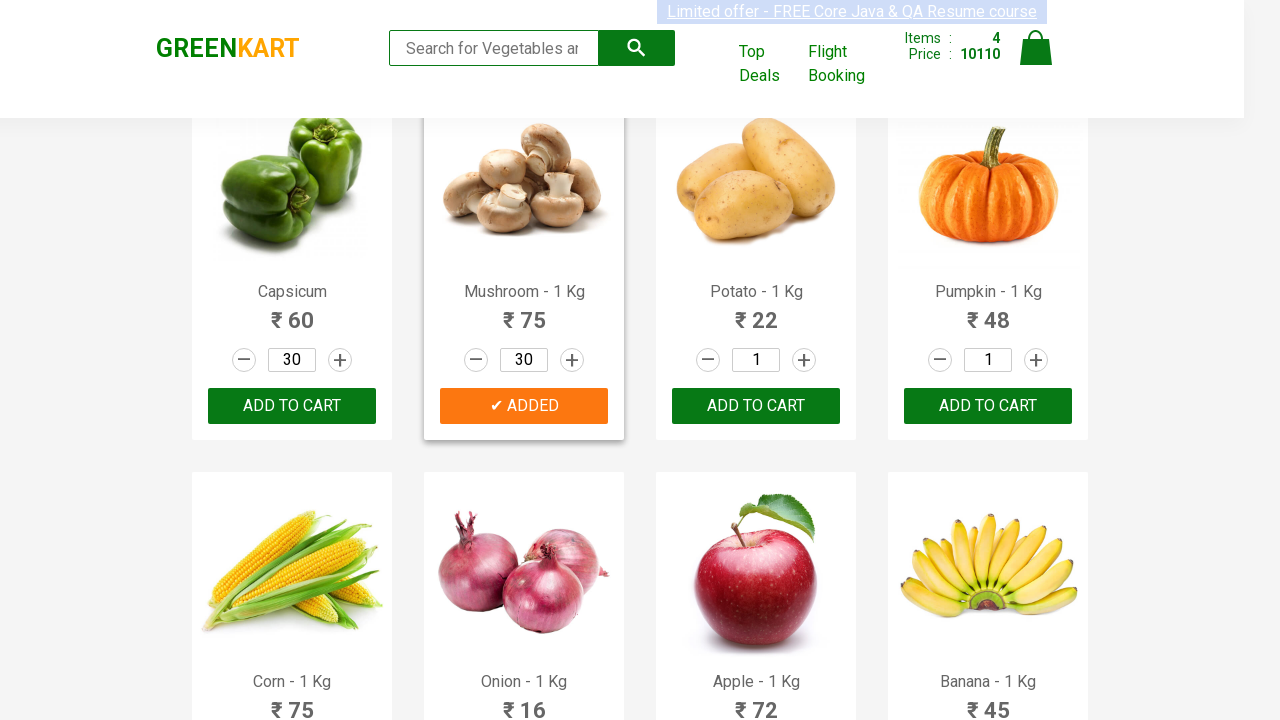

Retrieved product text content: Corn - 1 Kg
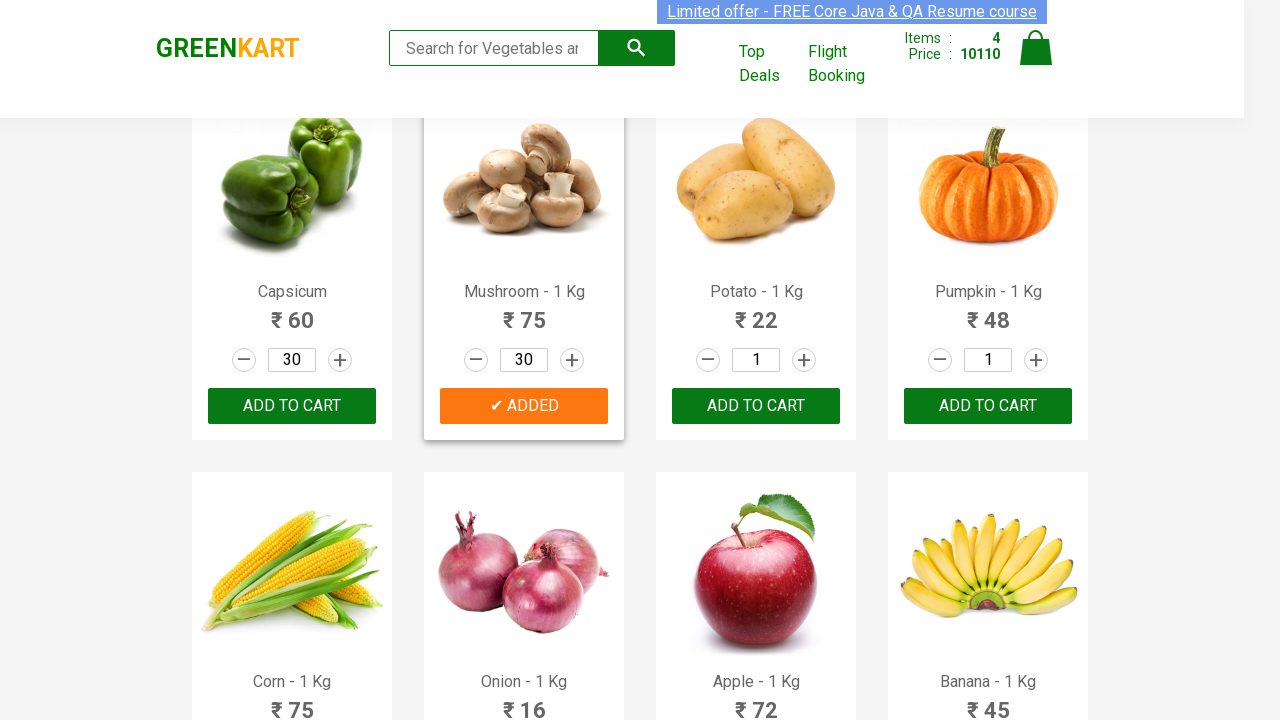

Extracted product name: corn
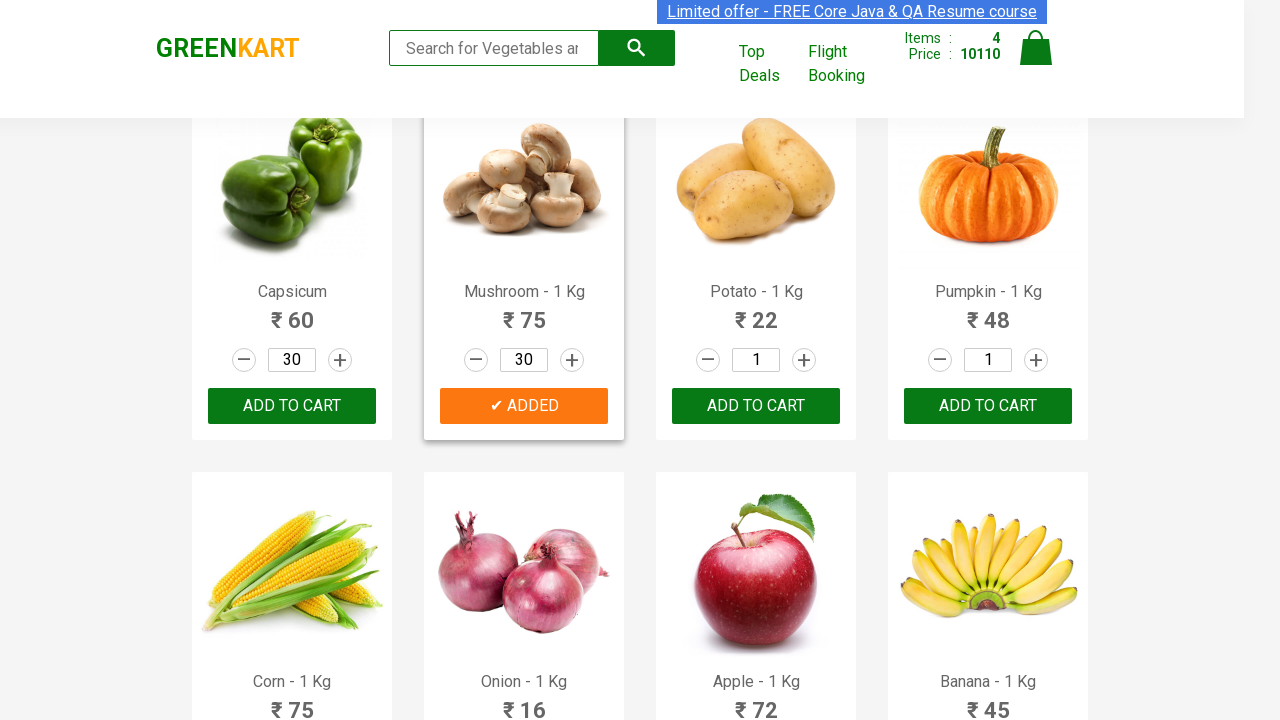

Retrieved product text content: Onion - 1 Kg
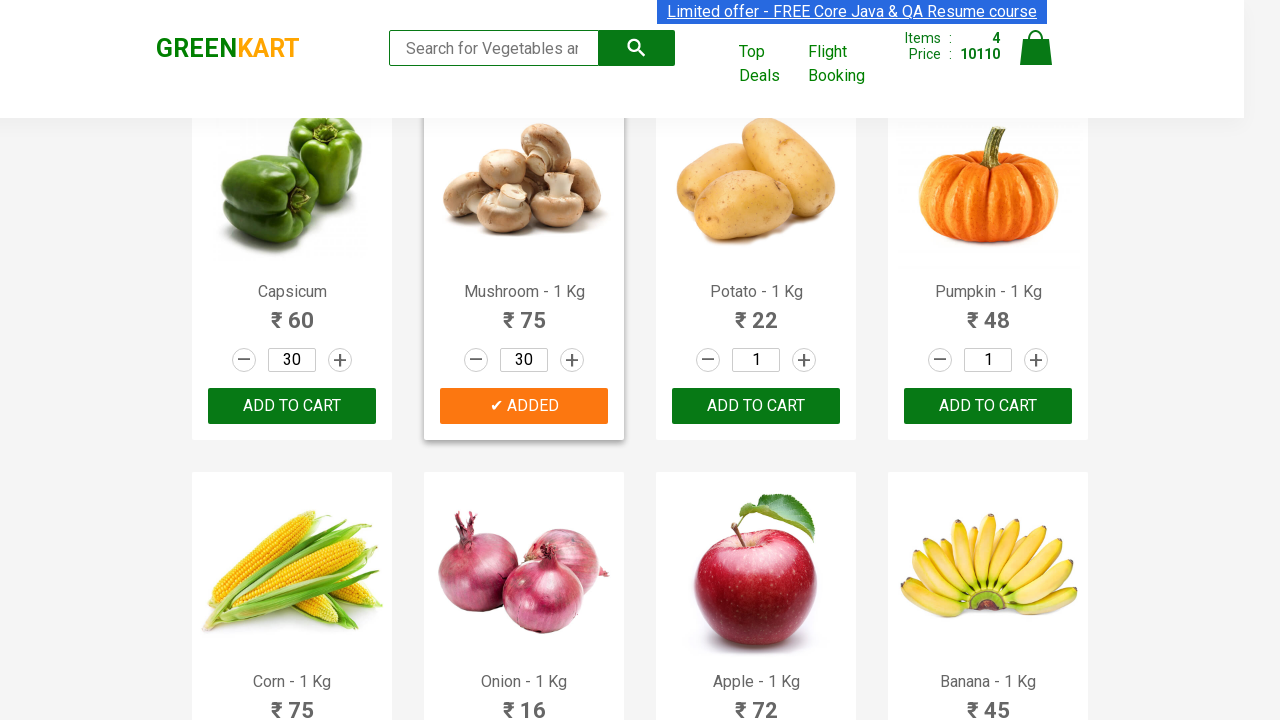

Extracted product name: onion
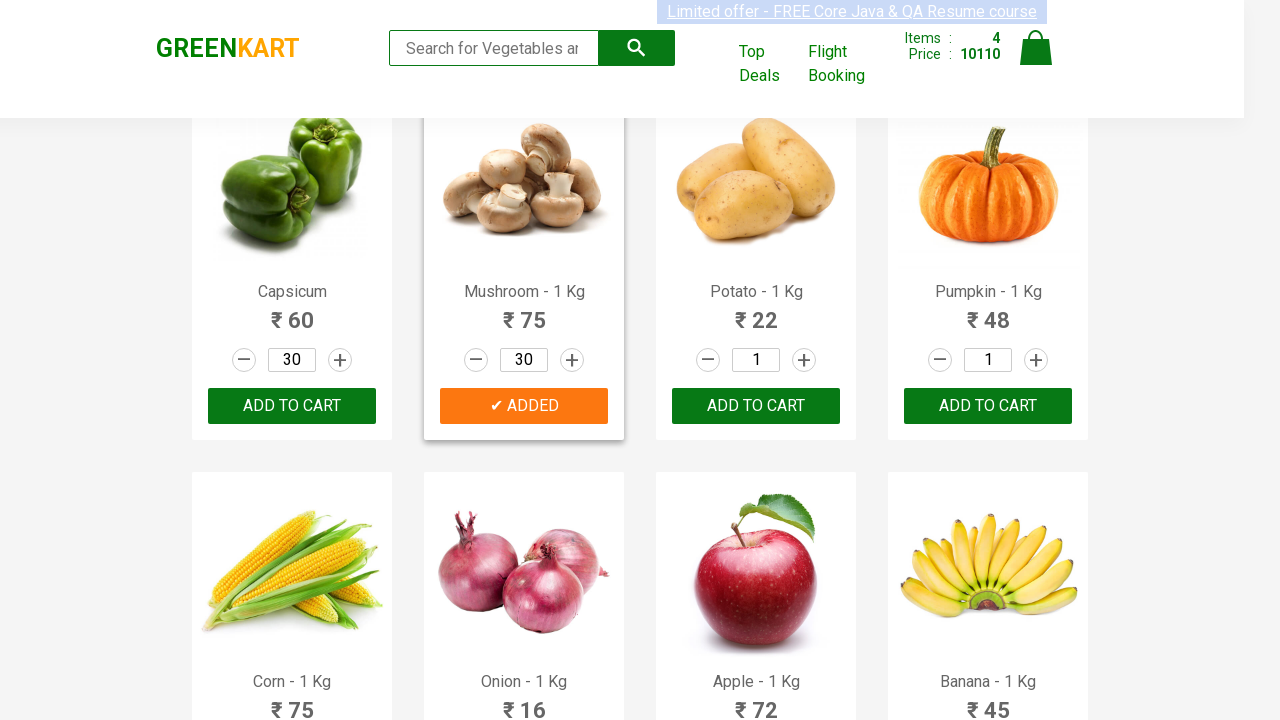

Retrieved product text content: Apple - 1 Kg
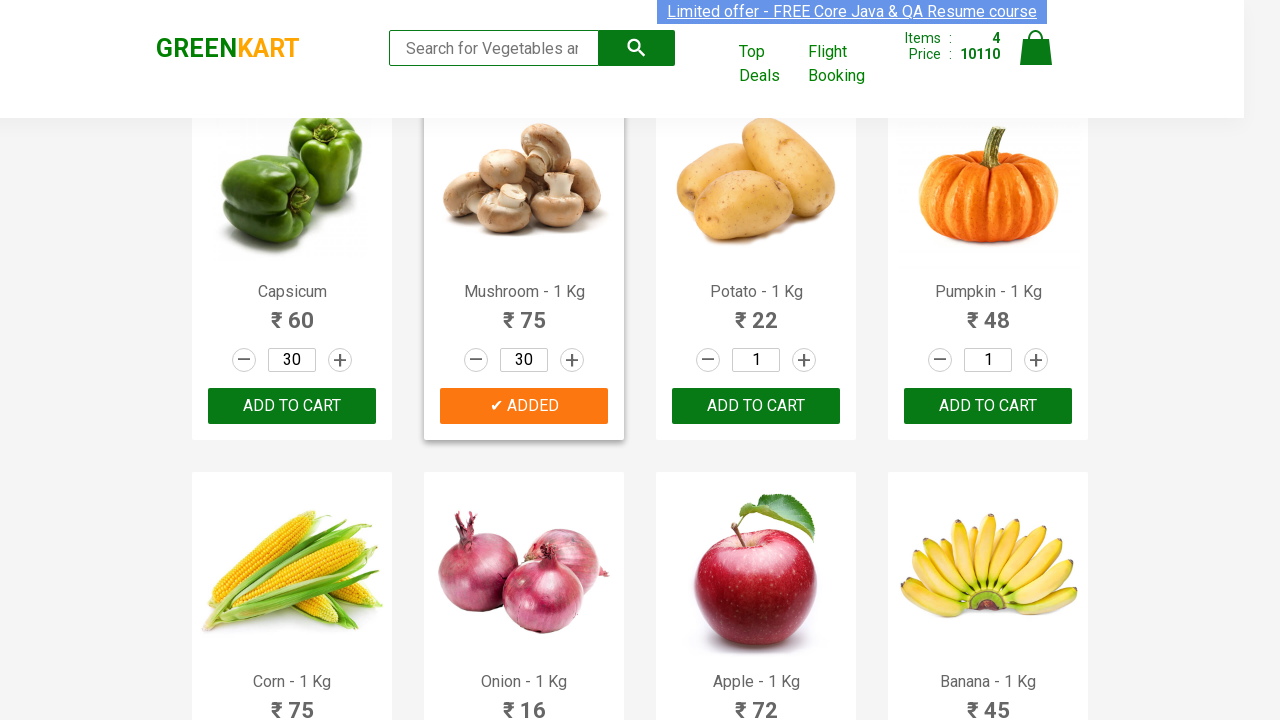

Extracted product name: apple
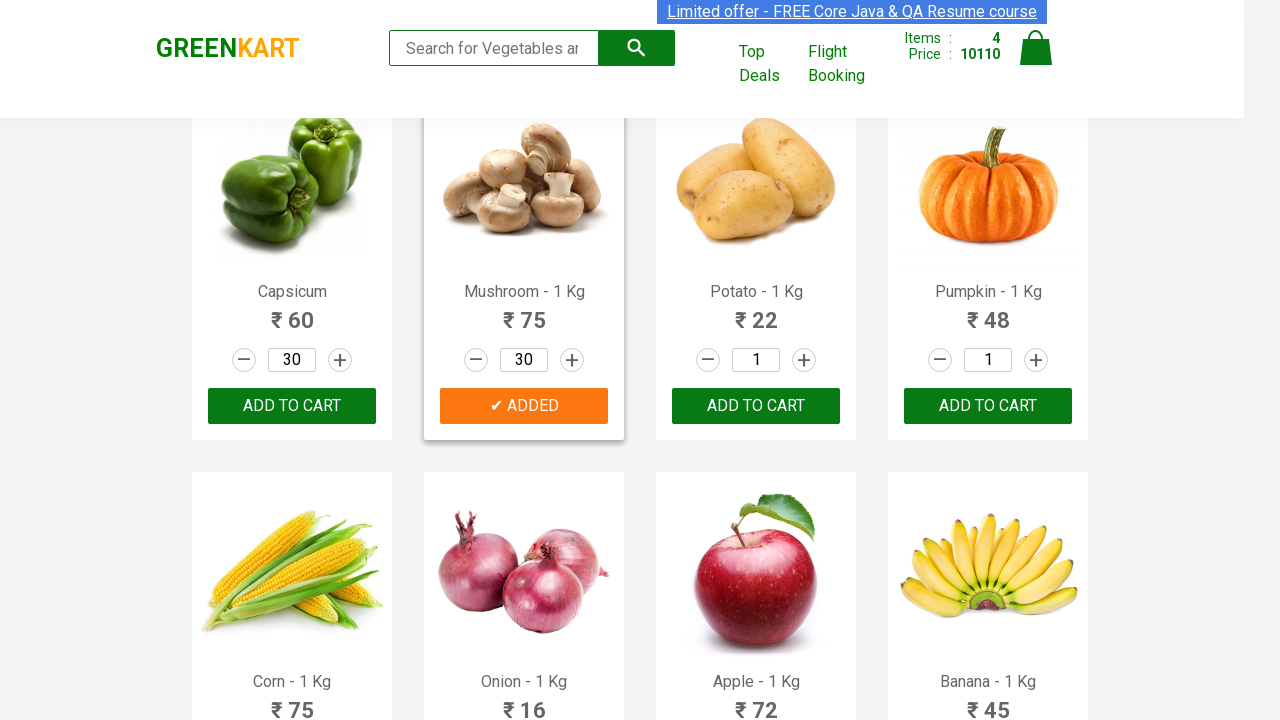

Retrieved product text content: Banana - 1 Kg
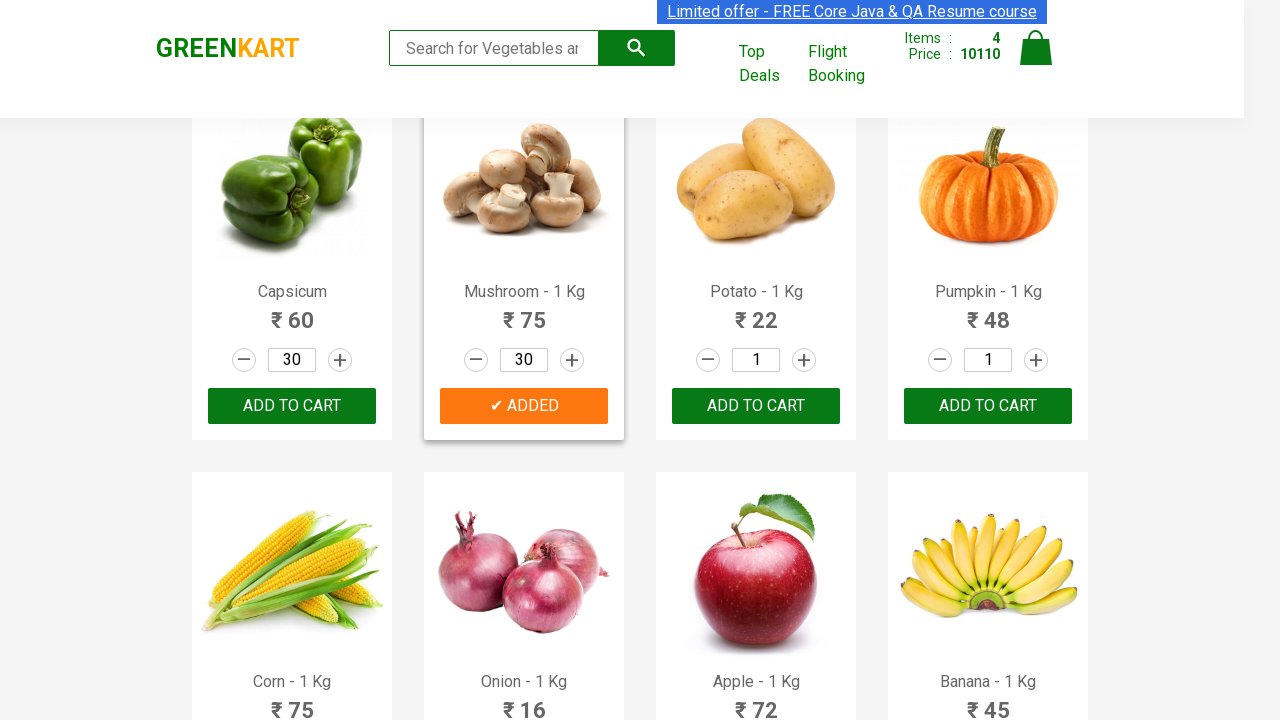

Extracted product name: banana
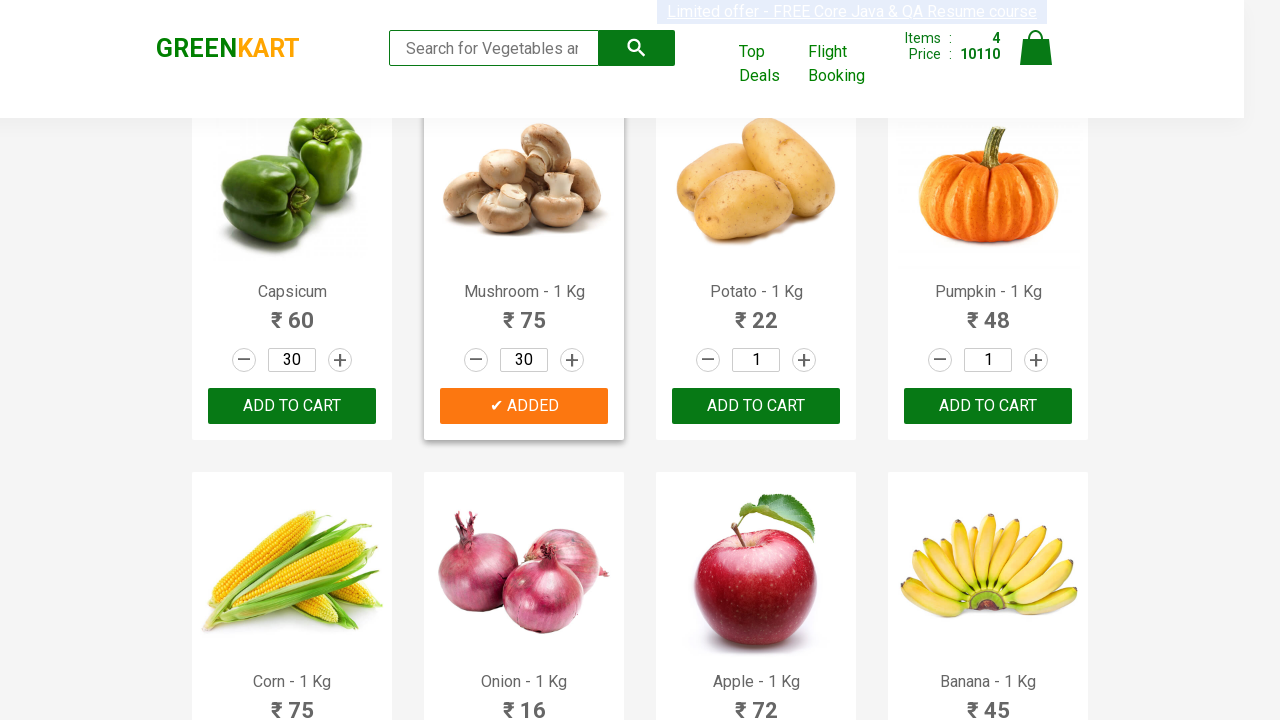

Located quantity input for product: banana
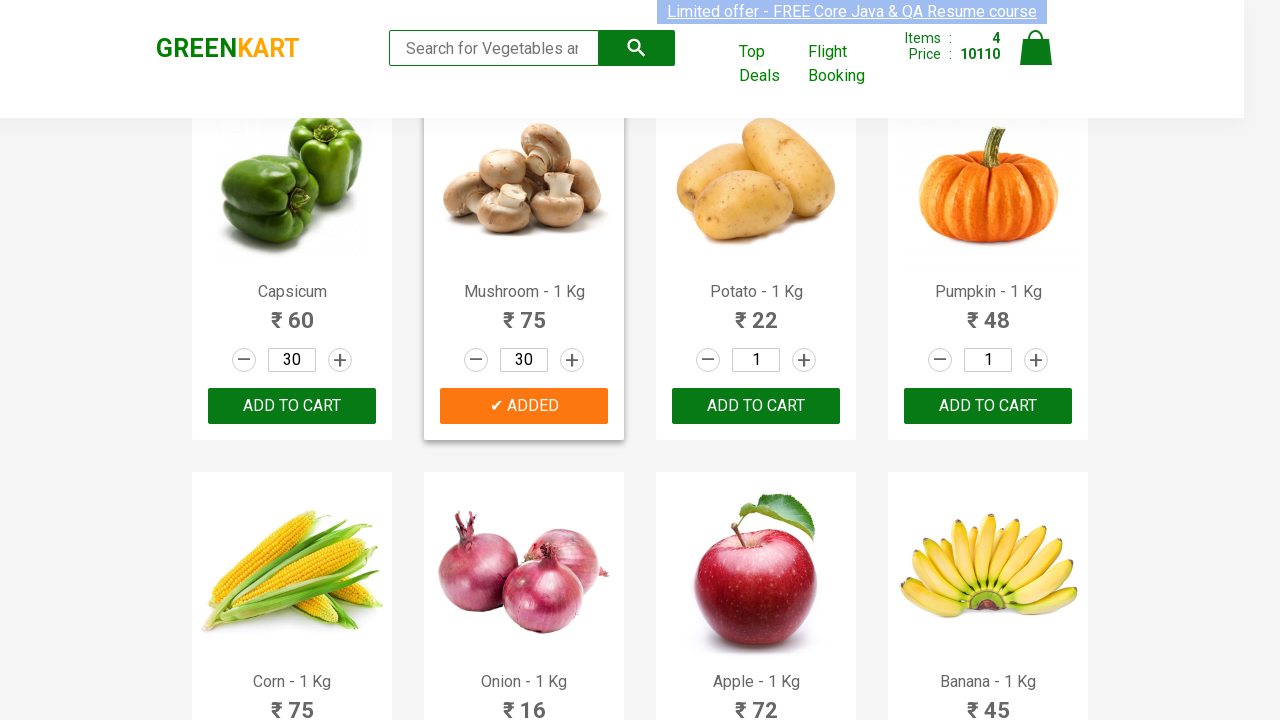

Clicked quantity input field for banana at (988, 360) on xpath=//h4[@class='product-name'] >> nth=15 >> xpath=(parent::div)/div[2]/input 
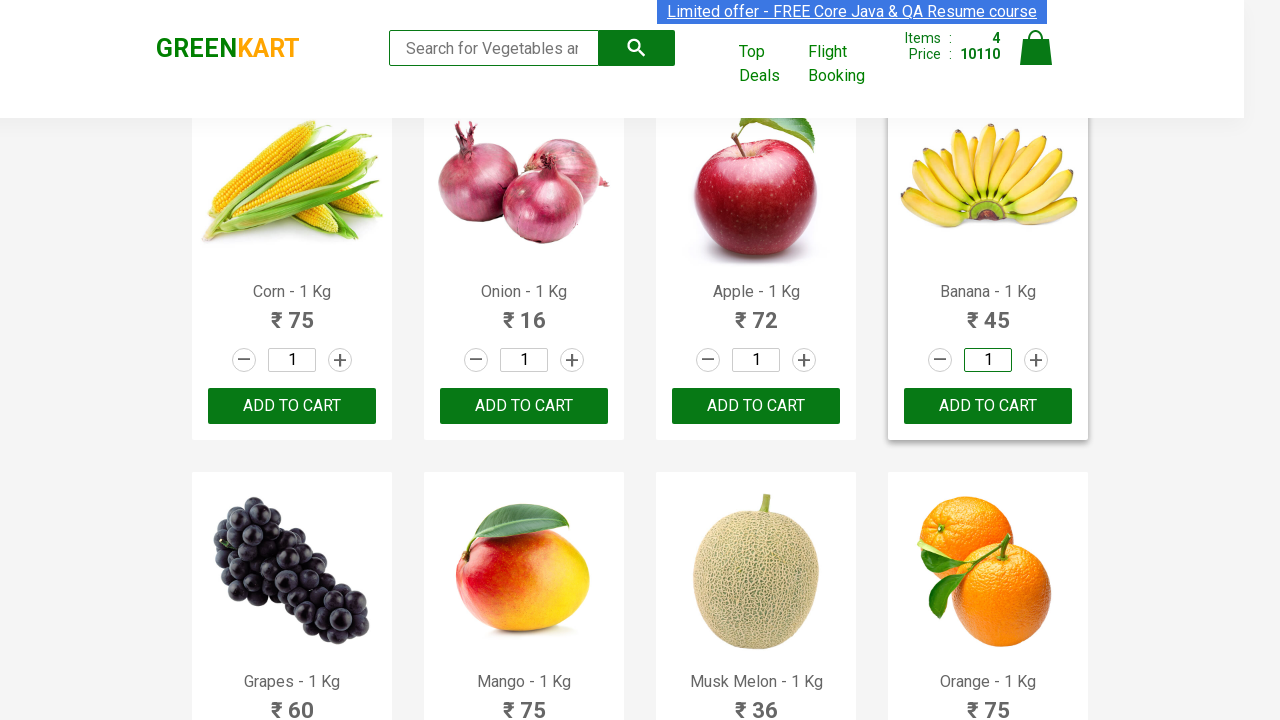

Selected all text in quantity field for banana on xpath=//h4[@class='product-name'] >> nth=15 >> xpath=(parent::div)/div[2]/input 
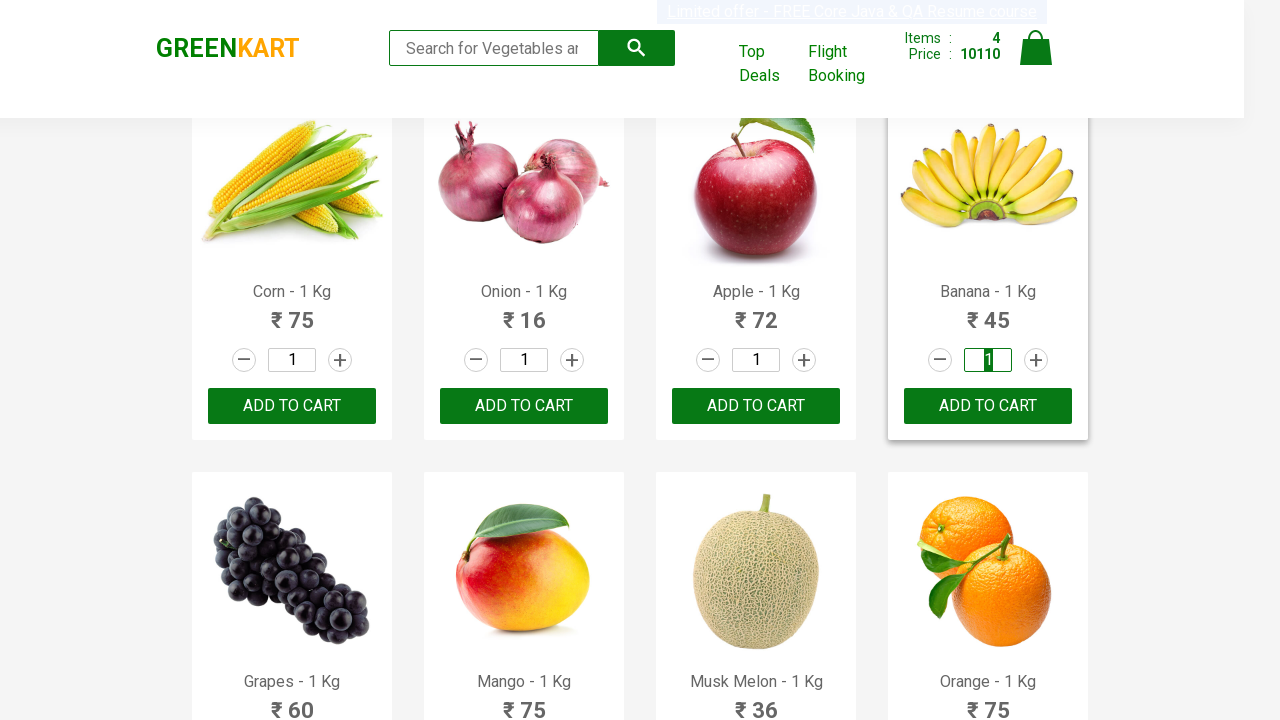

Set quantity to 30 for banana on xpath=//h4[@class='product-name'] >> nth=15 >> xpath=(parent::div)/div[2]/input 
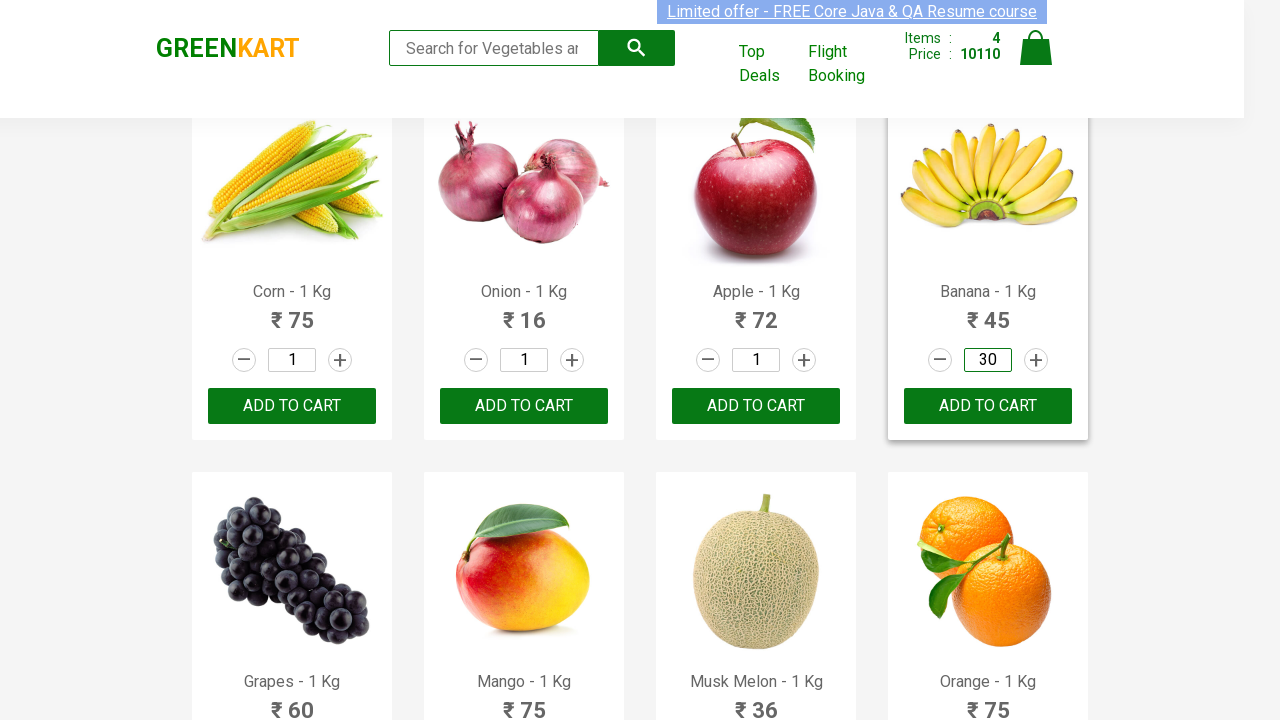

Located add to cart button for banana
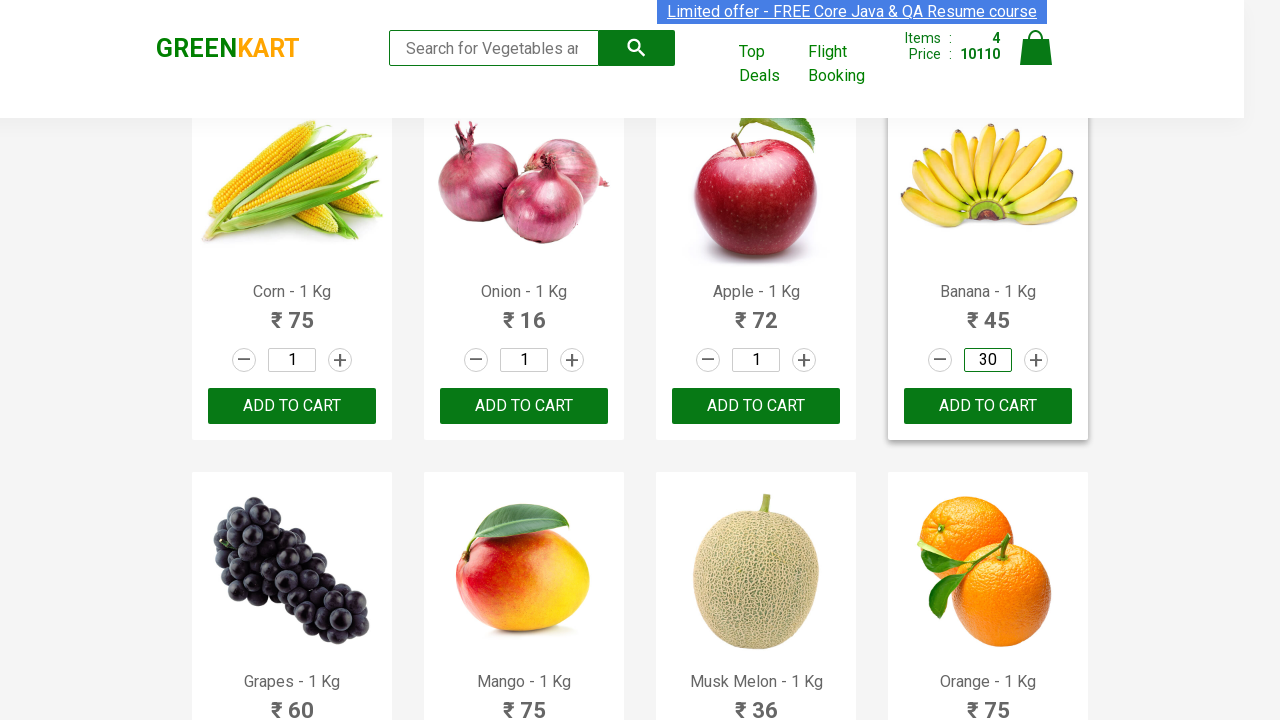

Clicked add to cart button for banana (quantity: 30) at (988, 406) on xpath=//h4[@class='product-name'] >> nth=15 >> xpath=(parent::div)/div[3]/button
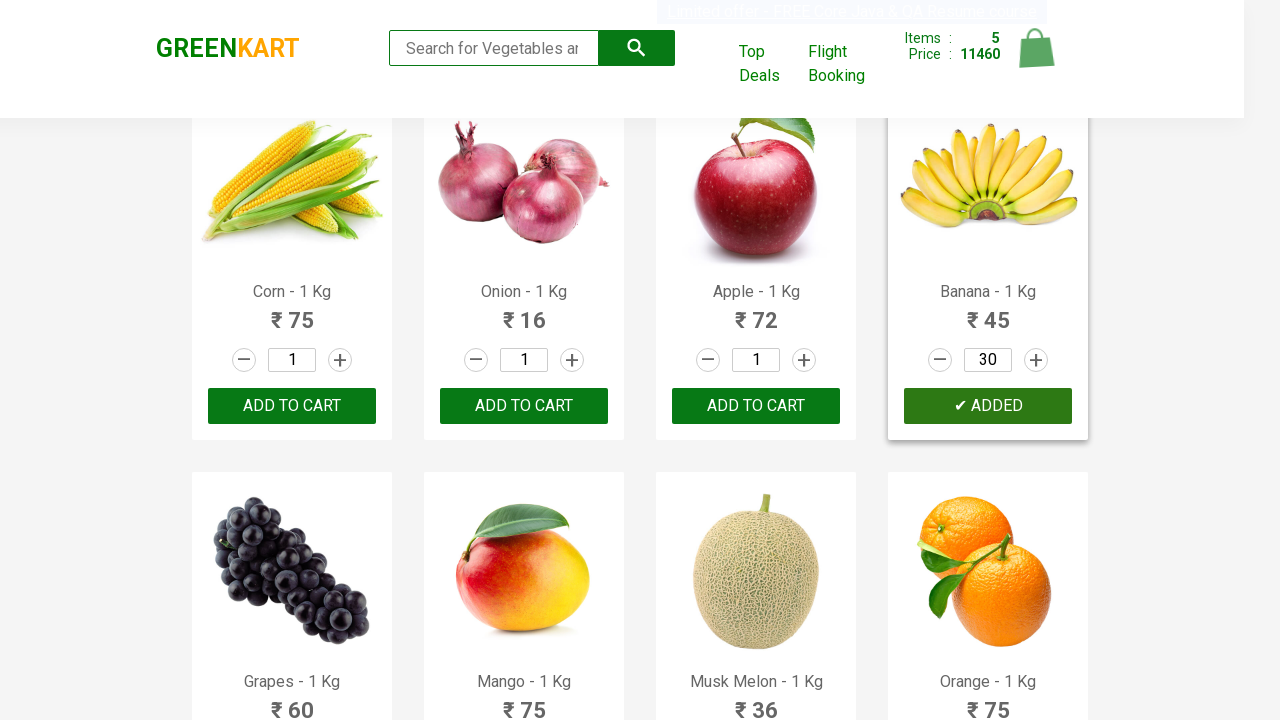

Retrieved product text content: Grapes - 1 Kg
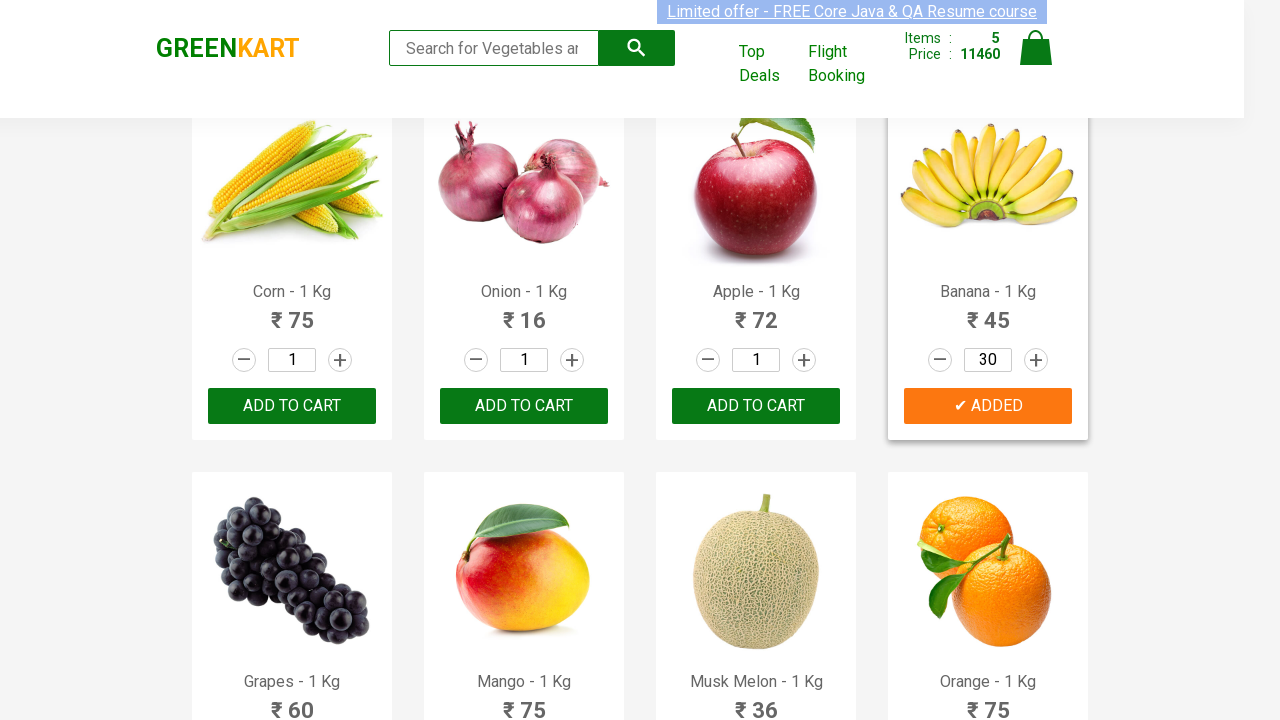

Extracted product name: grapes
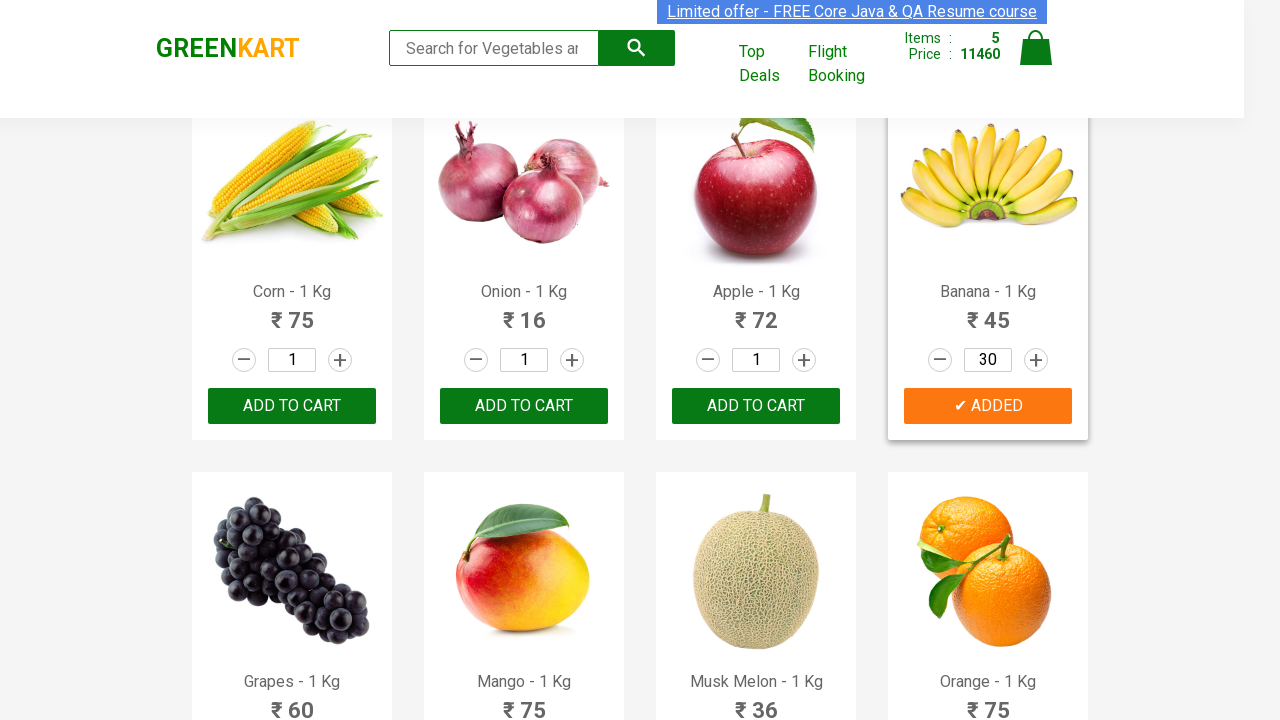

Retrieved product text content: Mango - 1 Kg
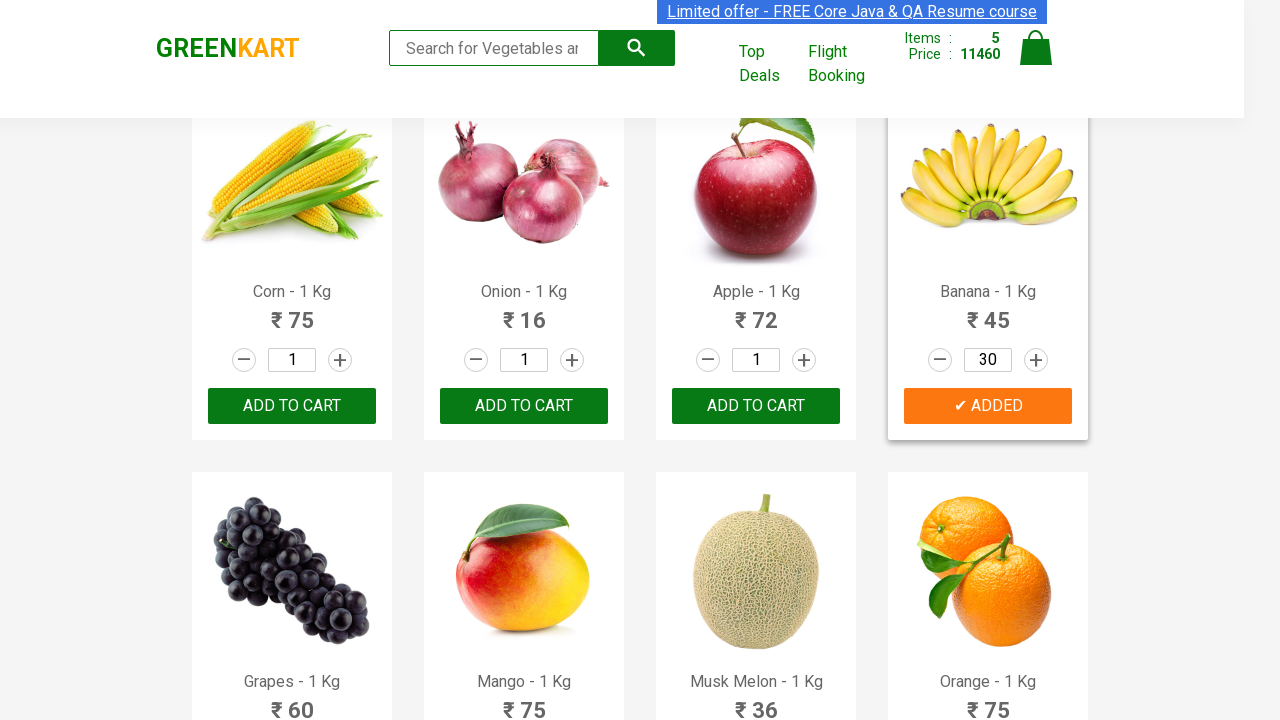

Extracted product name: mango
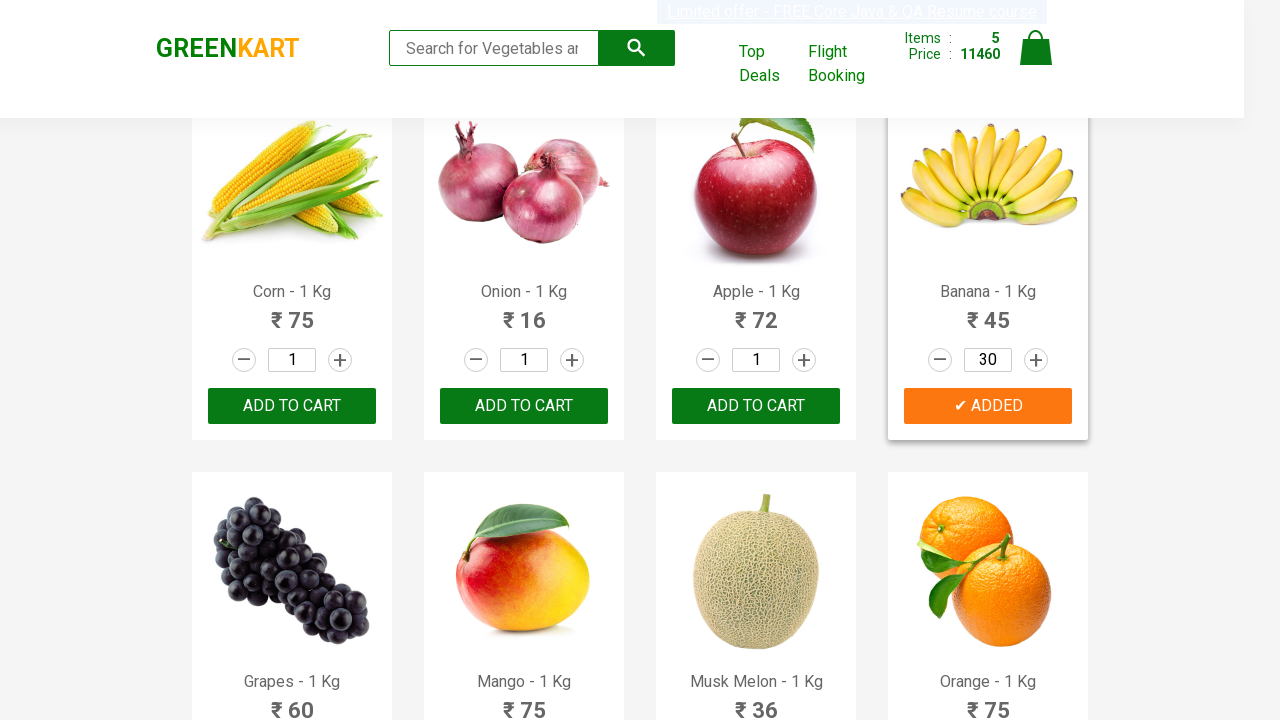

Located quantity input for product: mango
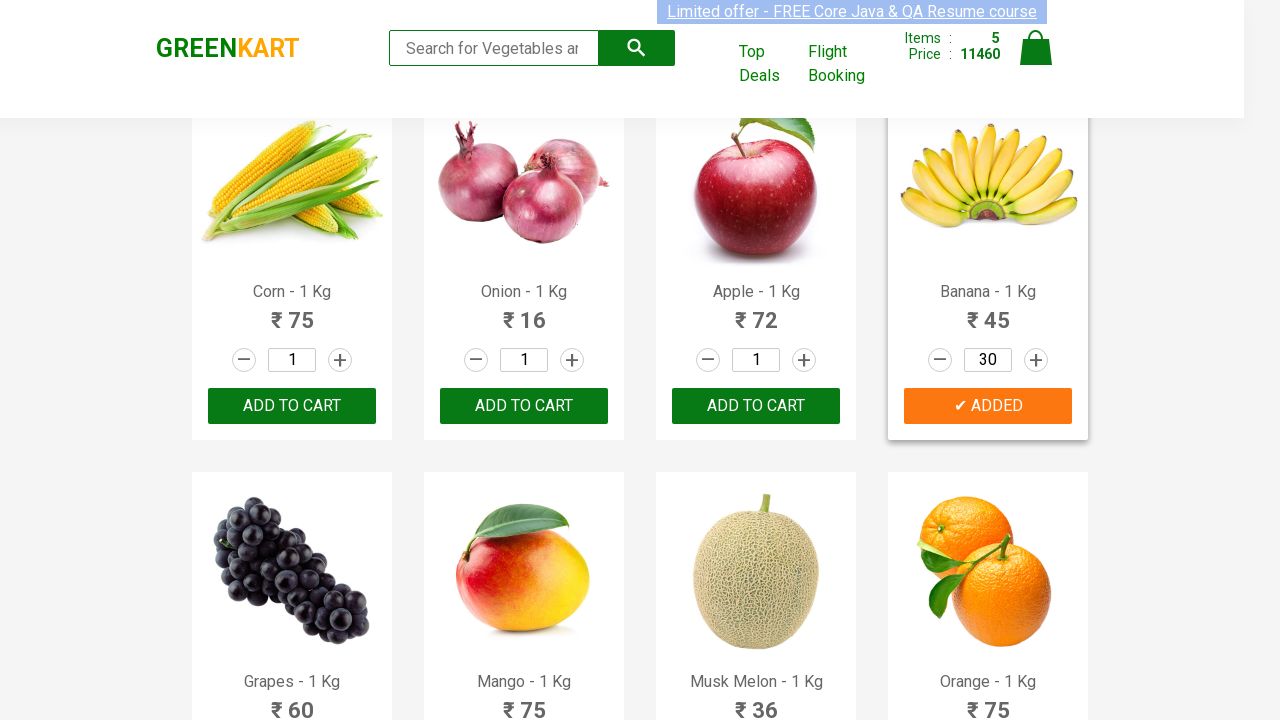

Clicked quantity input field for mango at (524, 360) on xpath=//h4[@class='product-name'] >> nth=17 >> xpath=(parent::div)/div[2]/input 
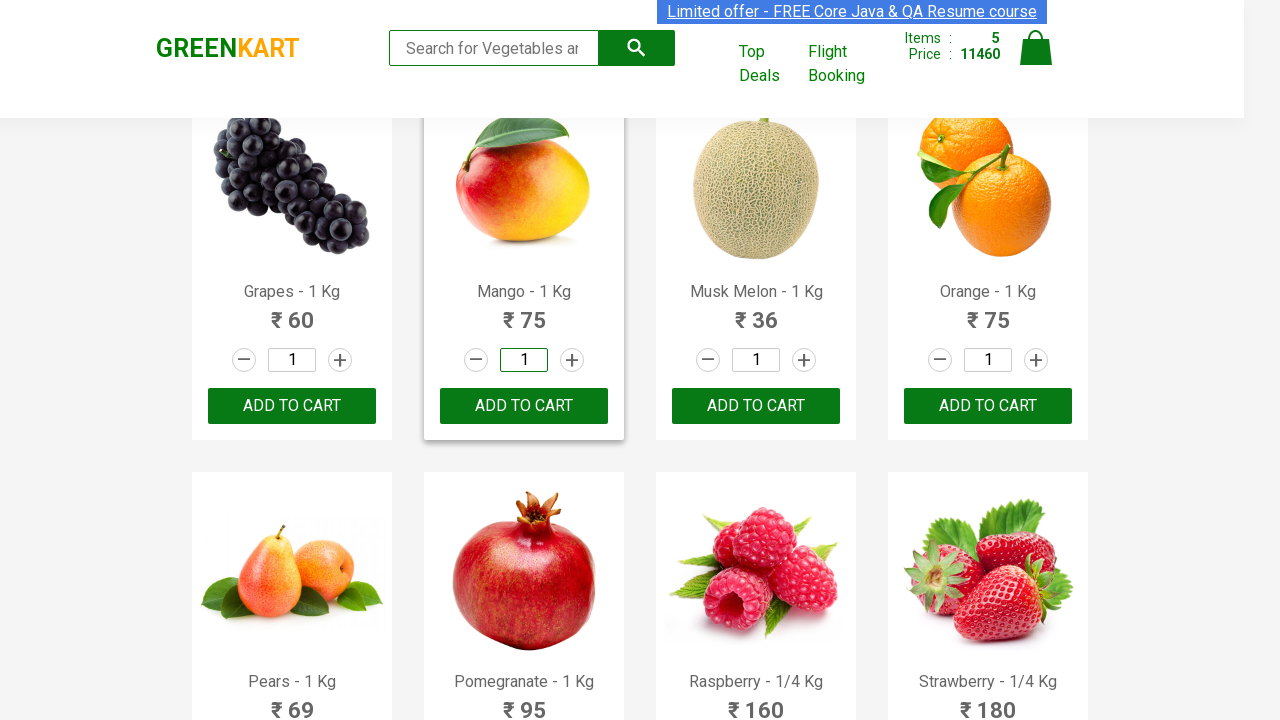

Selected all text in quantity field for mango on xpath=//h4[@class='product-name'] >> nth=17 >> xpath=(parent::div)/div[2]/input 
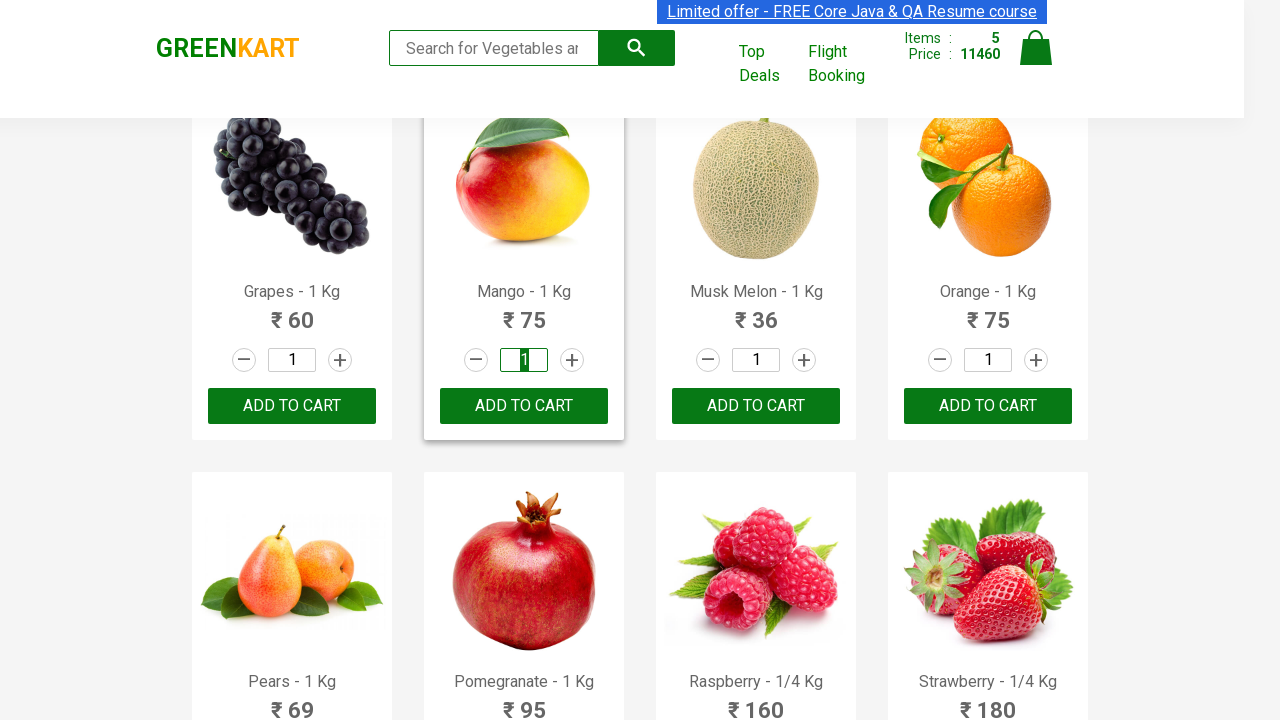

Set quantity to 30 for mango on xpath=//h4[@class='product-name'] >> nth=17 >> xpath=(parent::div)/div[2]/input 
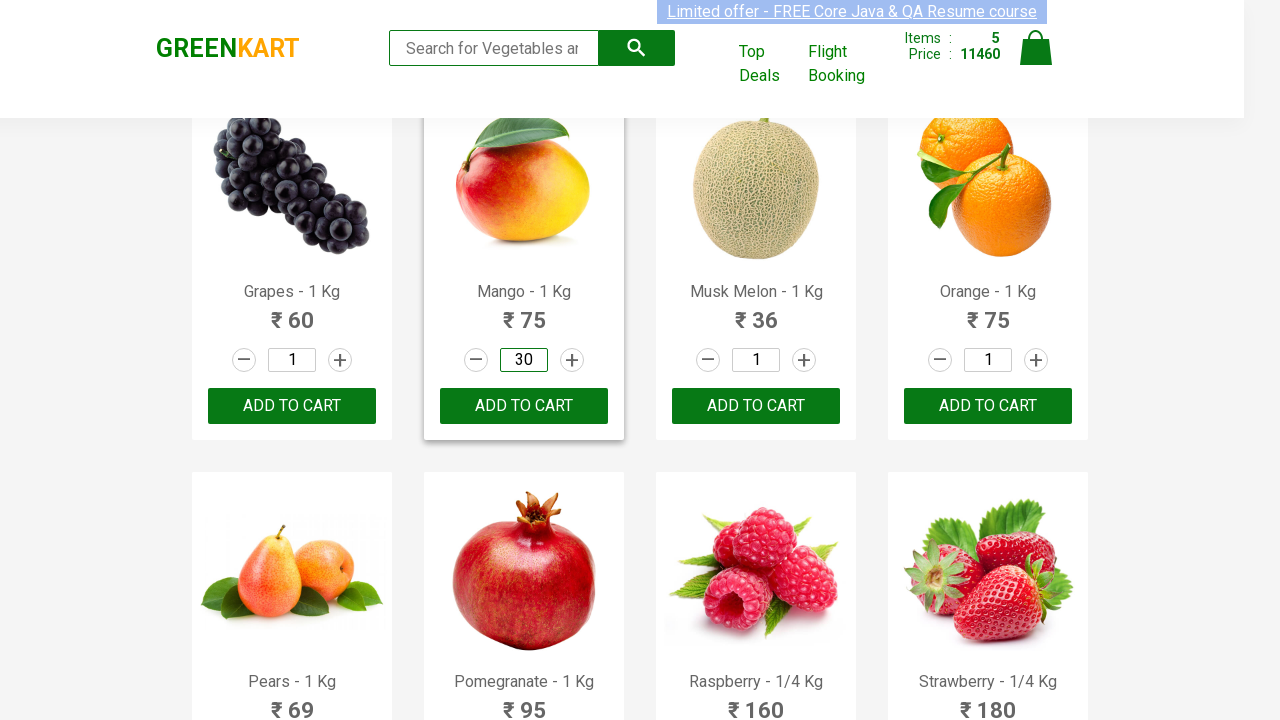

Located add to cart button for mango
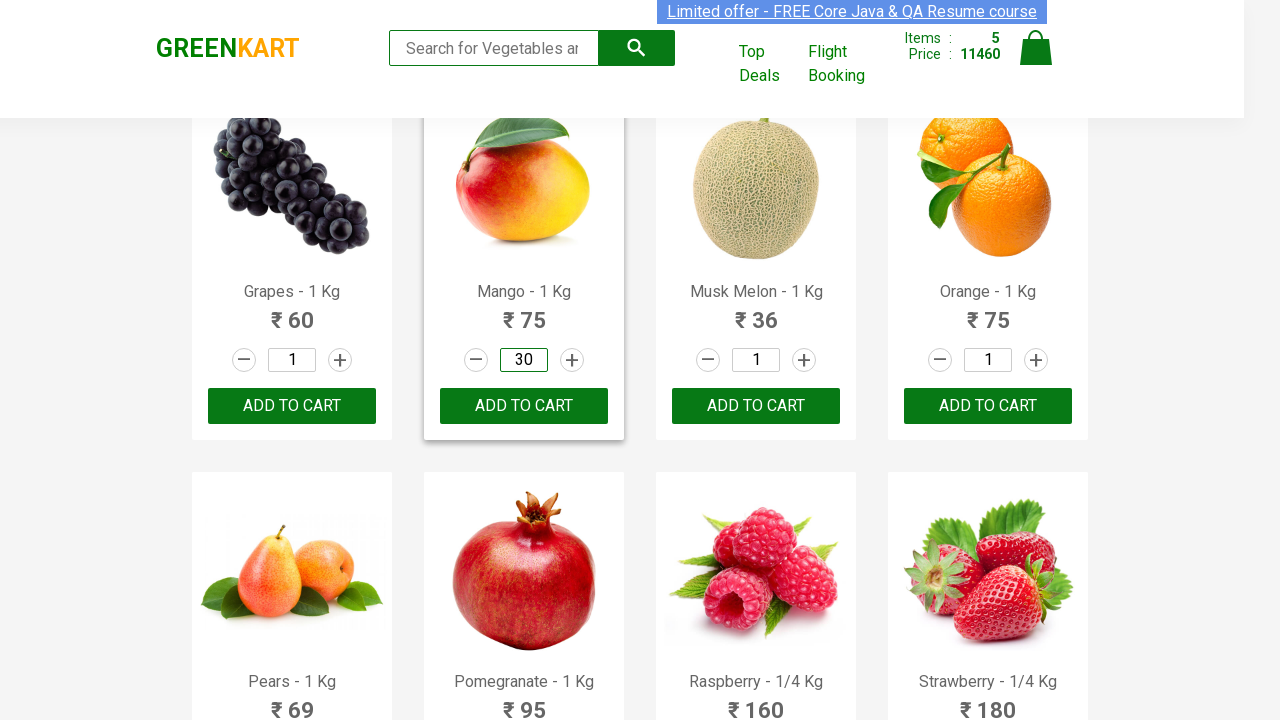

Clicked add to cart button for mango (quantity: 30) at (524, 406) on xpath=//h4[@class='product-name'] >> nth=17 >> xpath=(parent::div)/div[3]/button
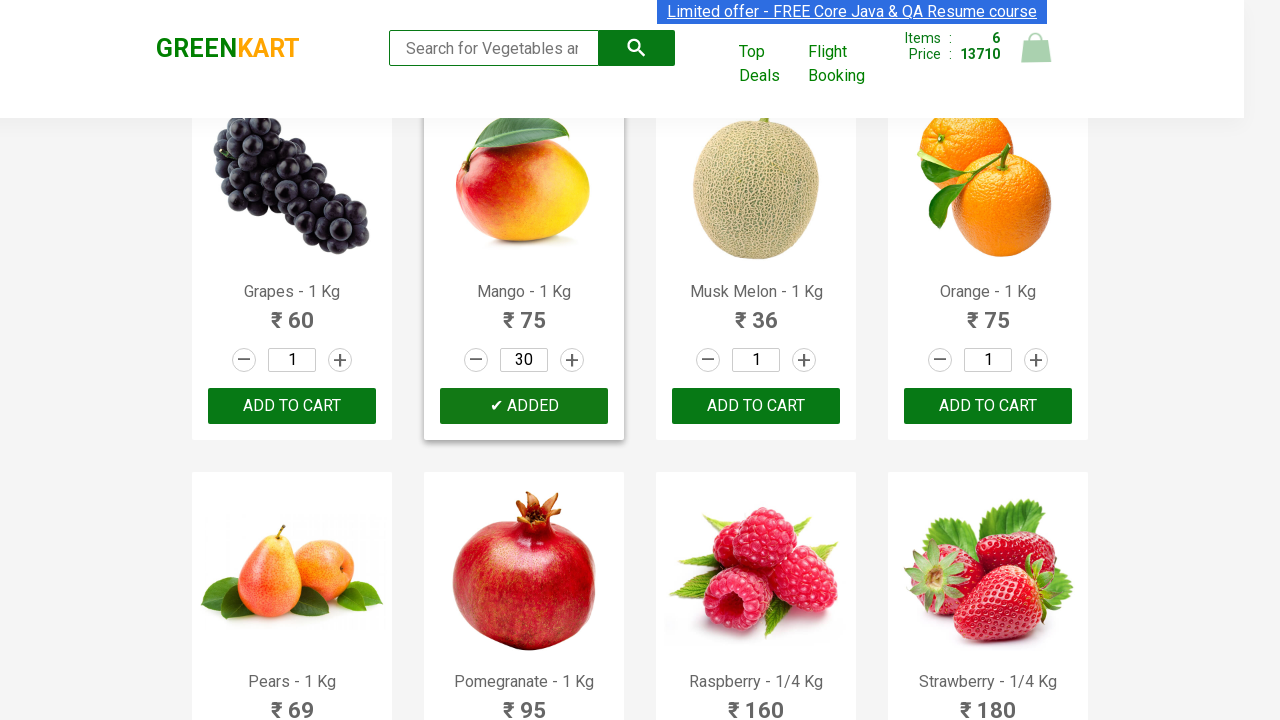

Retrieved product text content: Musk Melon - 1 Kg
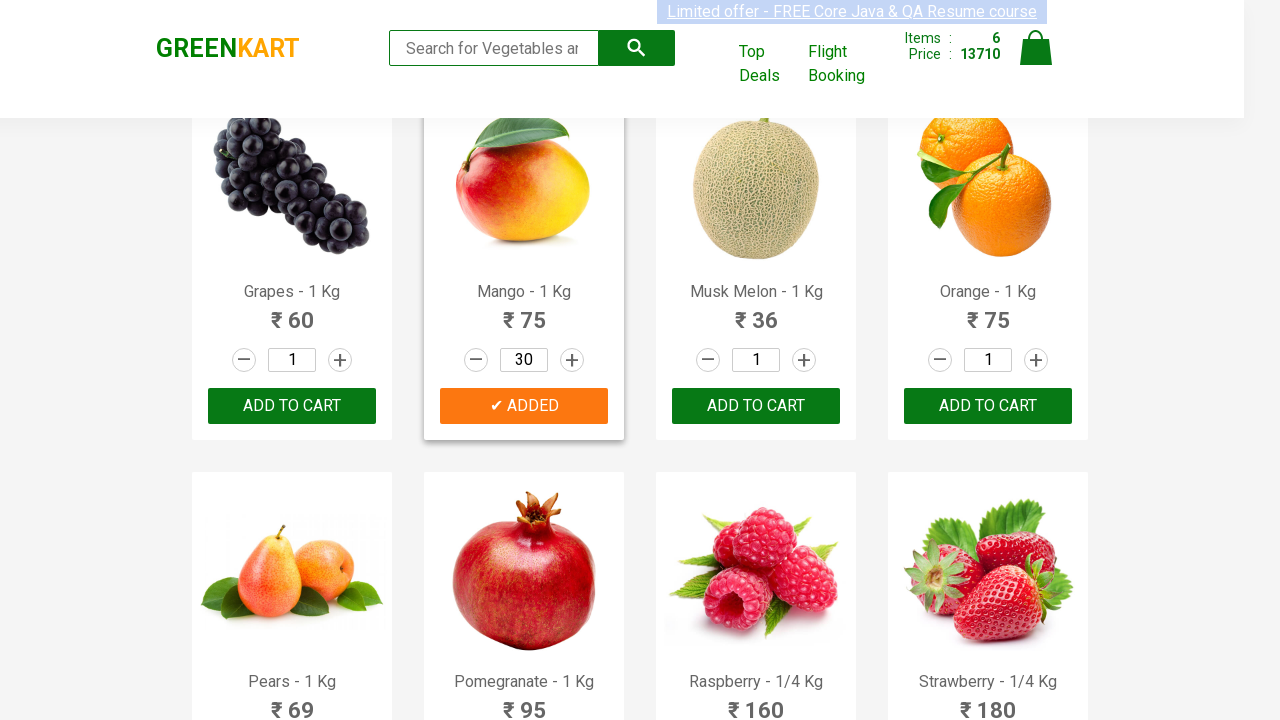

Extracted product name: musk melon
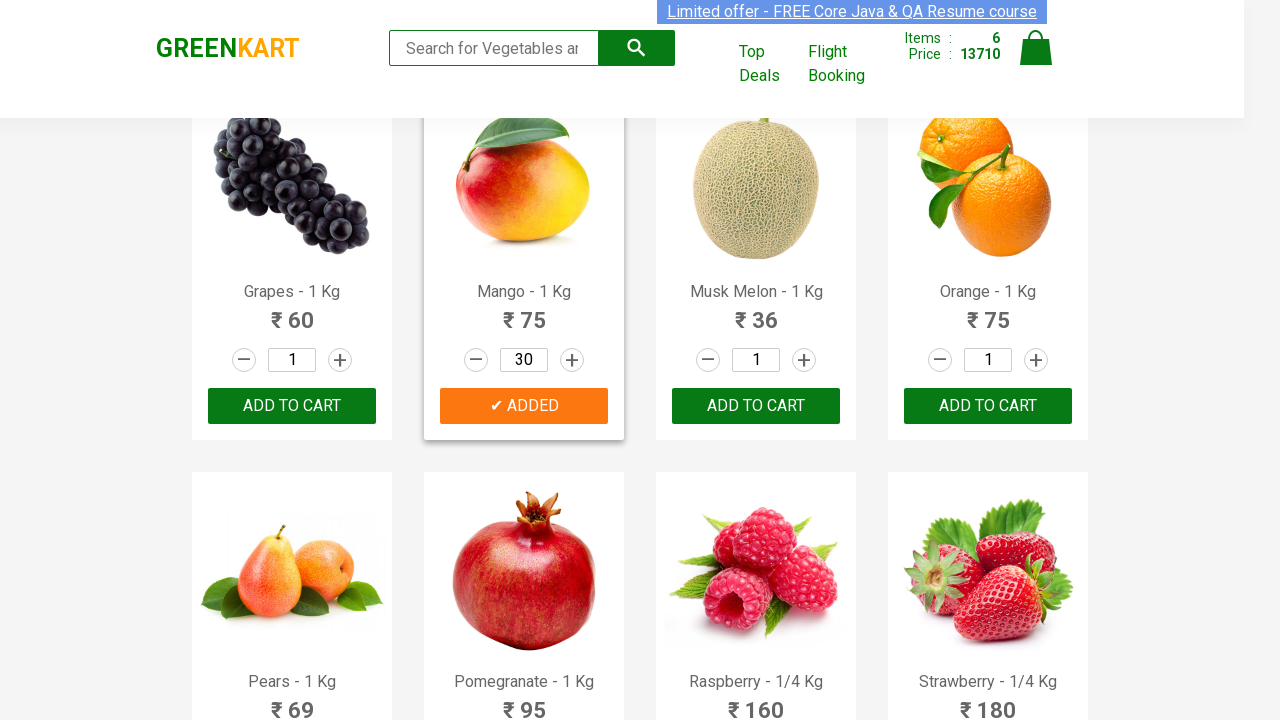

Located quantity input for product: musk melon
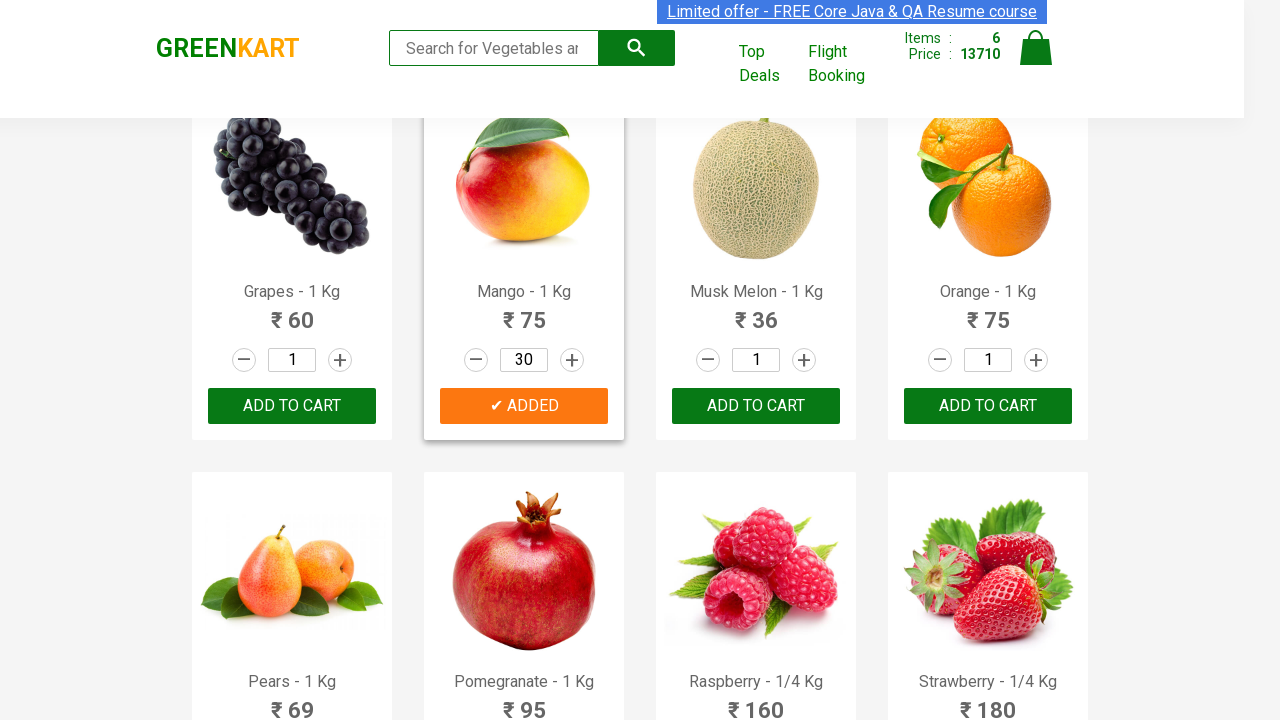

Clicked quantity input field for musk melon at (756, 360) on xpath=//h4[@class='product-name'] >> nth=18 >> xpath=(parent::div)/div[2]/input 
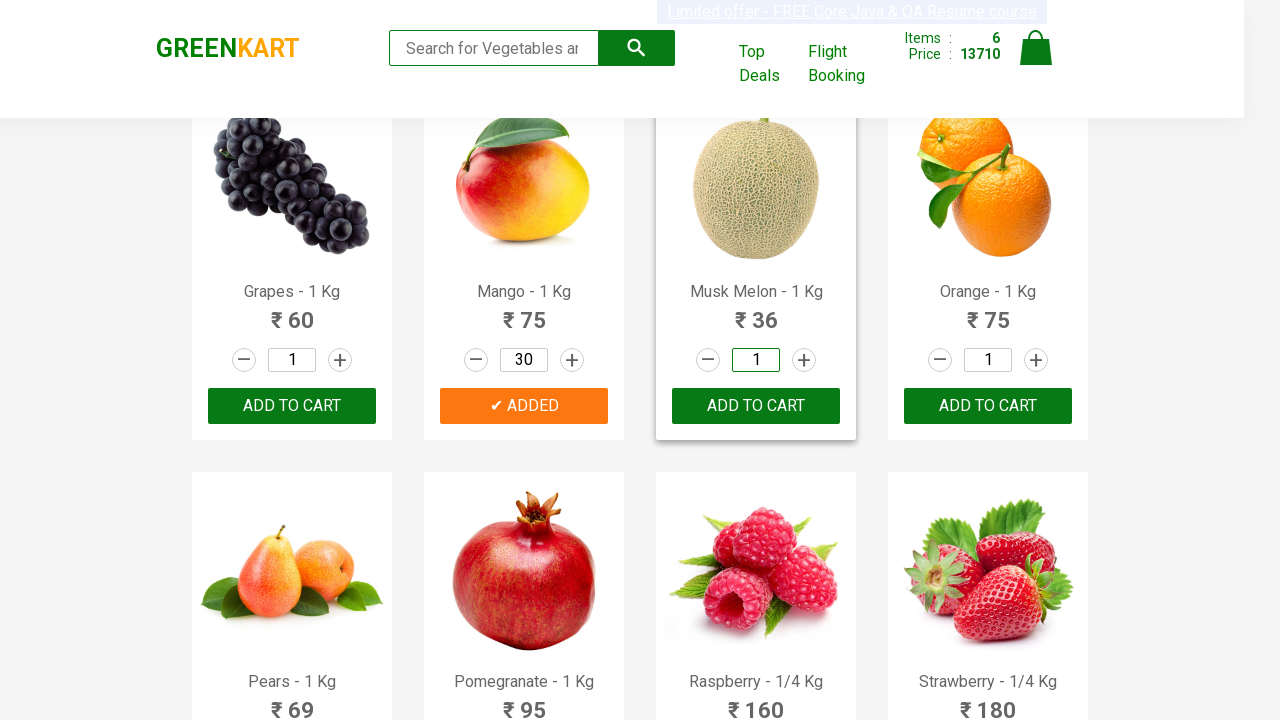

Selected all text in quantity field for musk melon on xpath=//h4[@class='product-name'] >> nth=18 >> xpath=(parent::div)/div[2]/input 
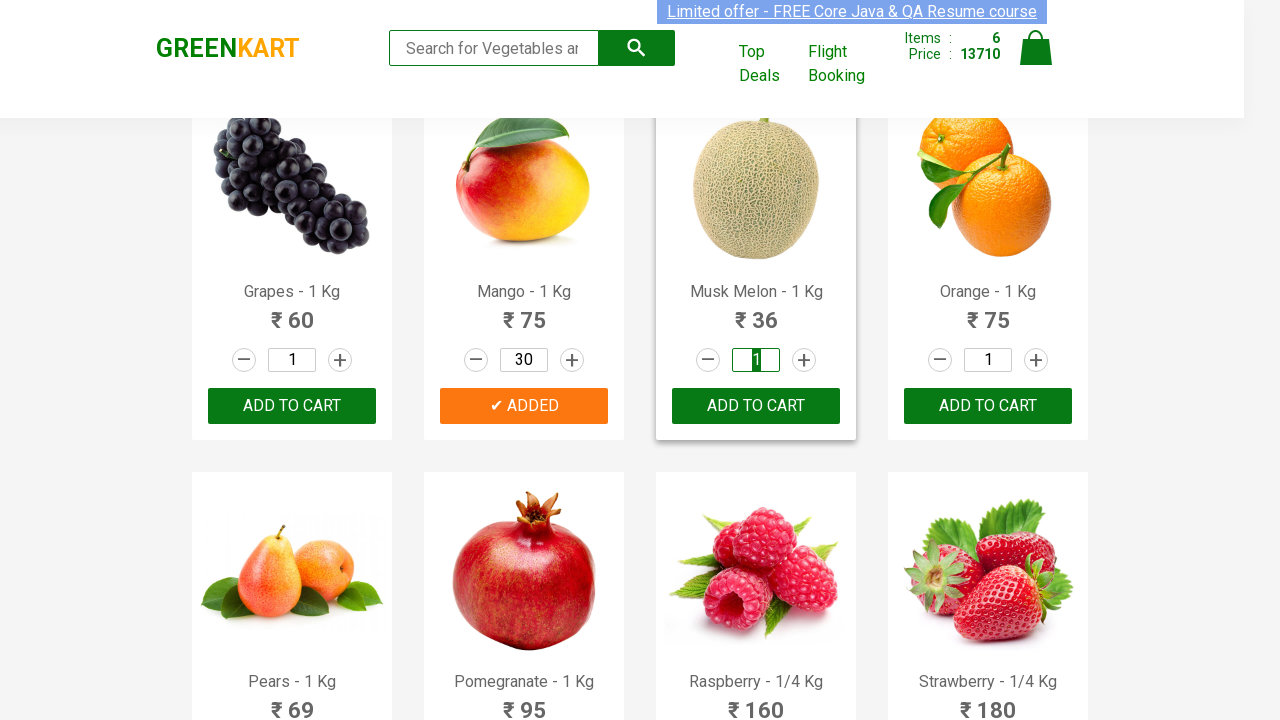

Set quantity to 30 for musk melon on xpath=//h4[@class='product-name'] >> nth=18 >> xpath=(parent::div)/div[2]/input 
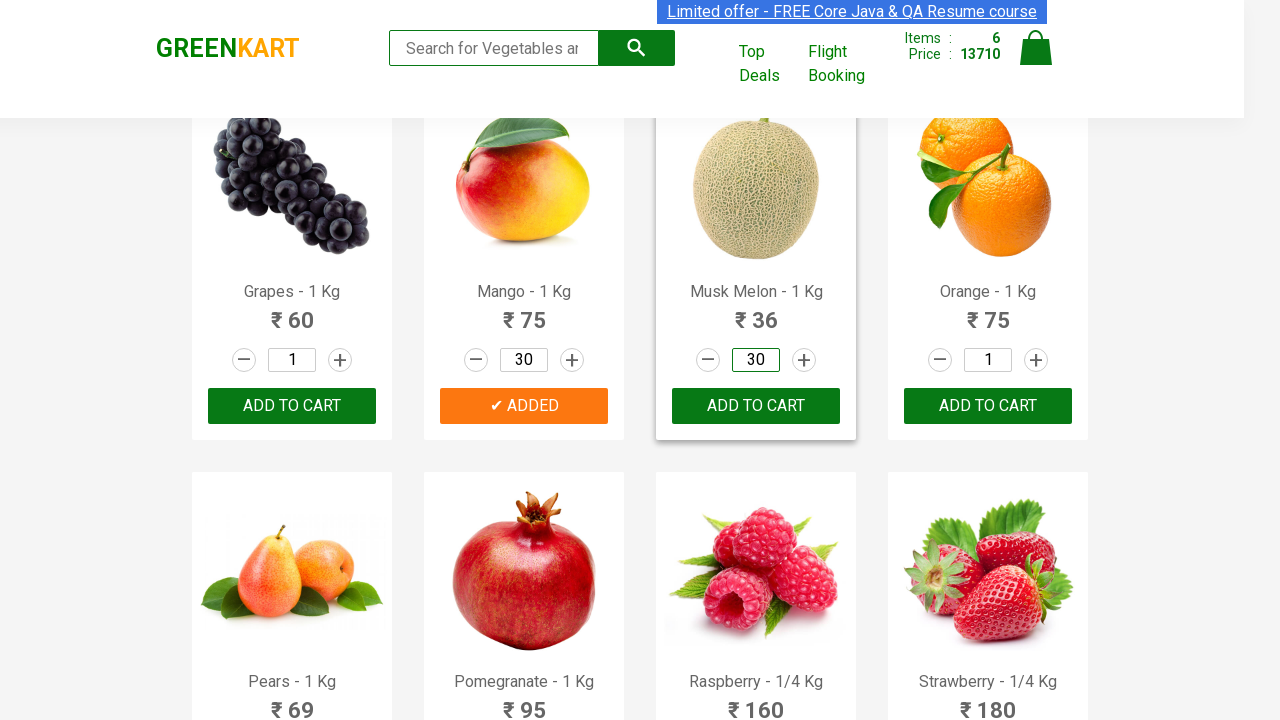

Located add to cart button for musk melon
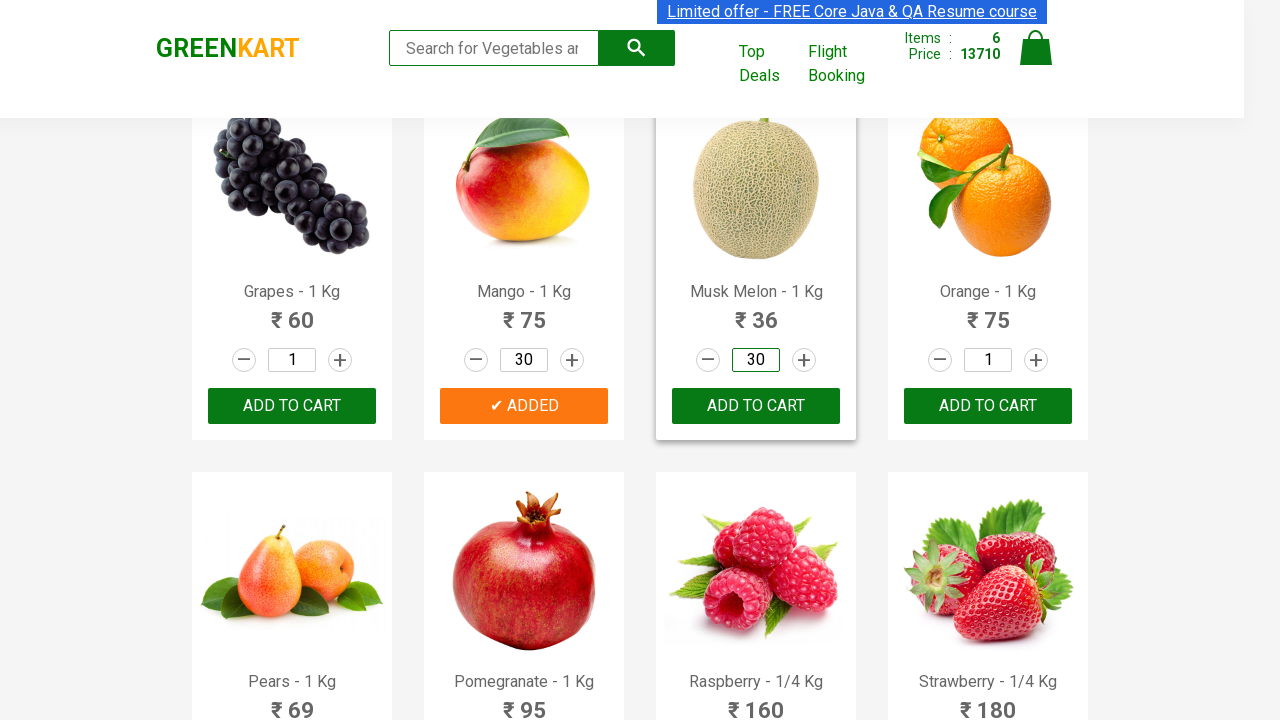

Clicked add to cart button for musk melon (quantity: 30) at (756, 406) on xpath=//h4[@class='product-name'] >> nth=18 >> xpath=(parent::div)/div[3]/button
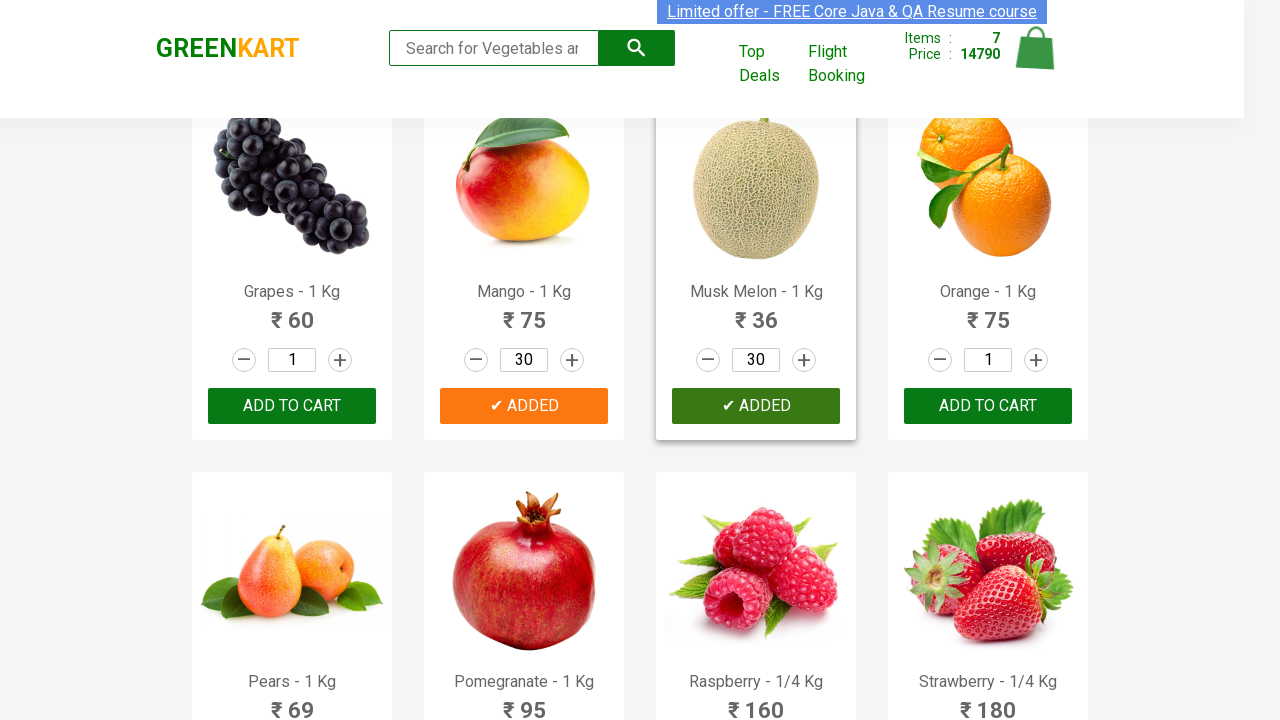

Retrieved product text content: Orange - 1 Kg
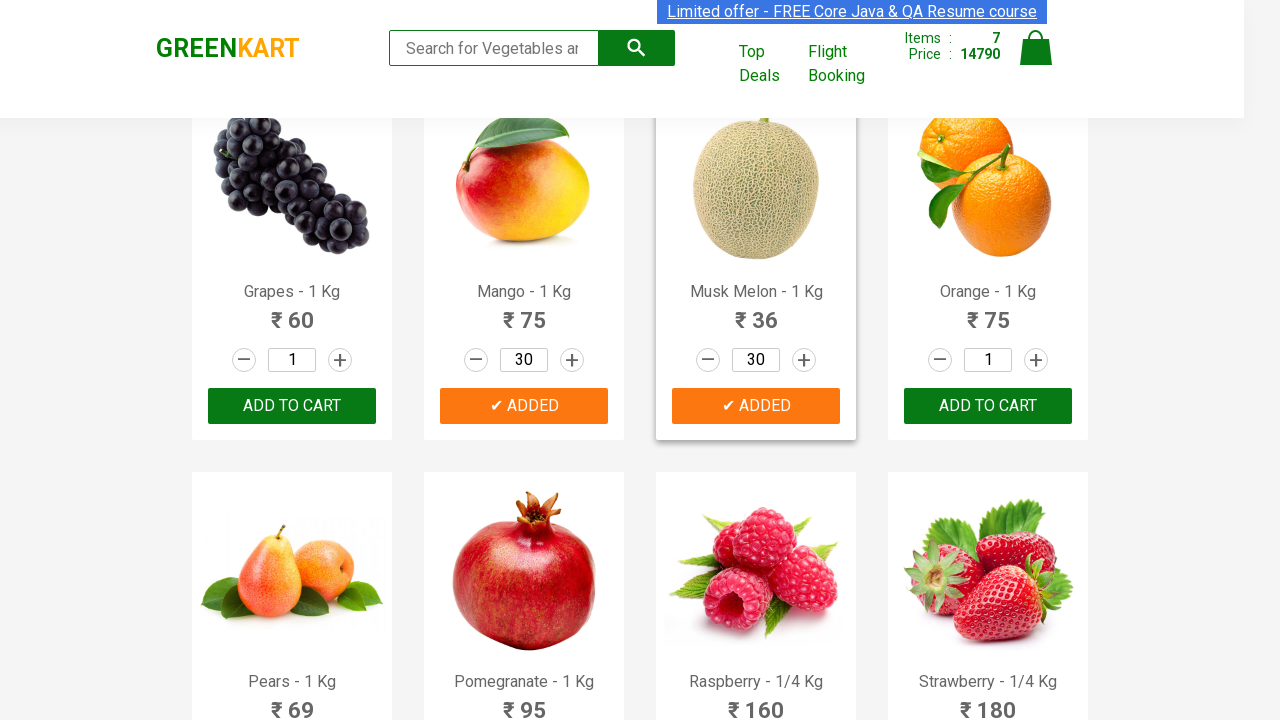

Extracted product name: orange
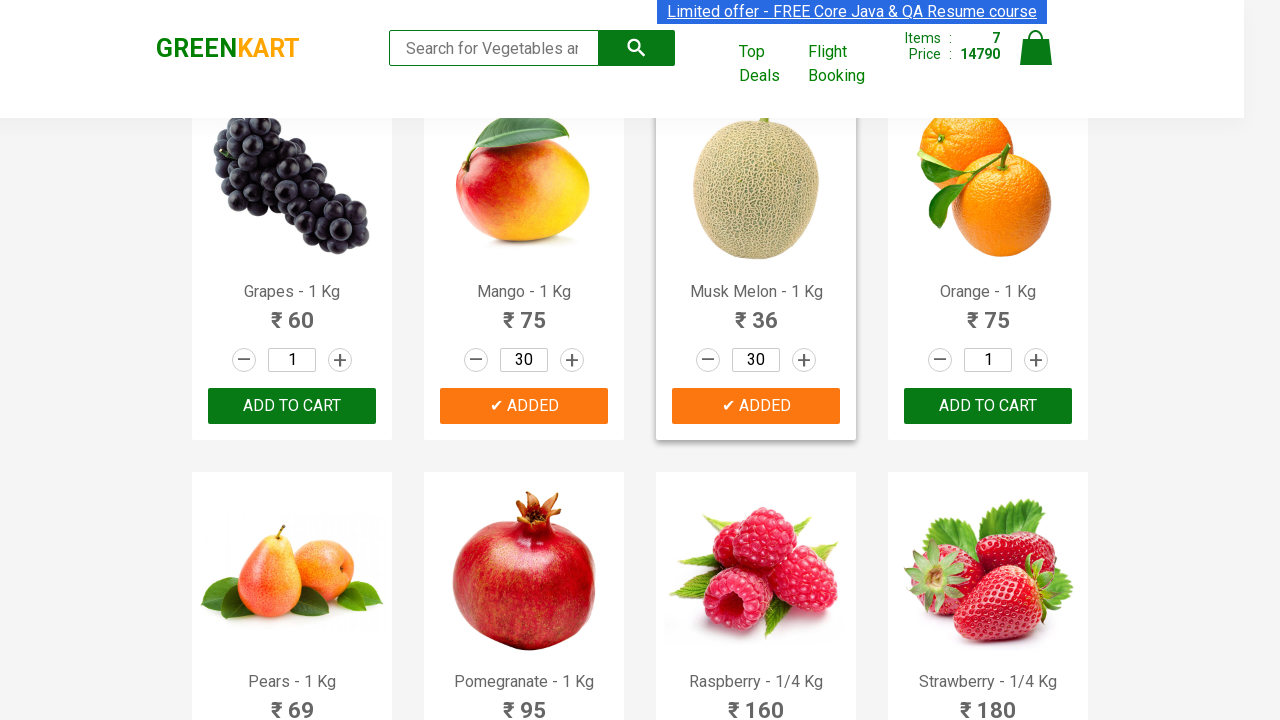

Retrieved product text content: Pears - 1 Kg
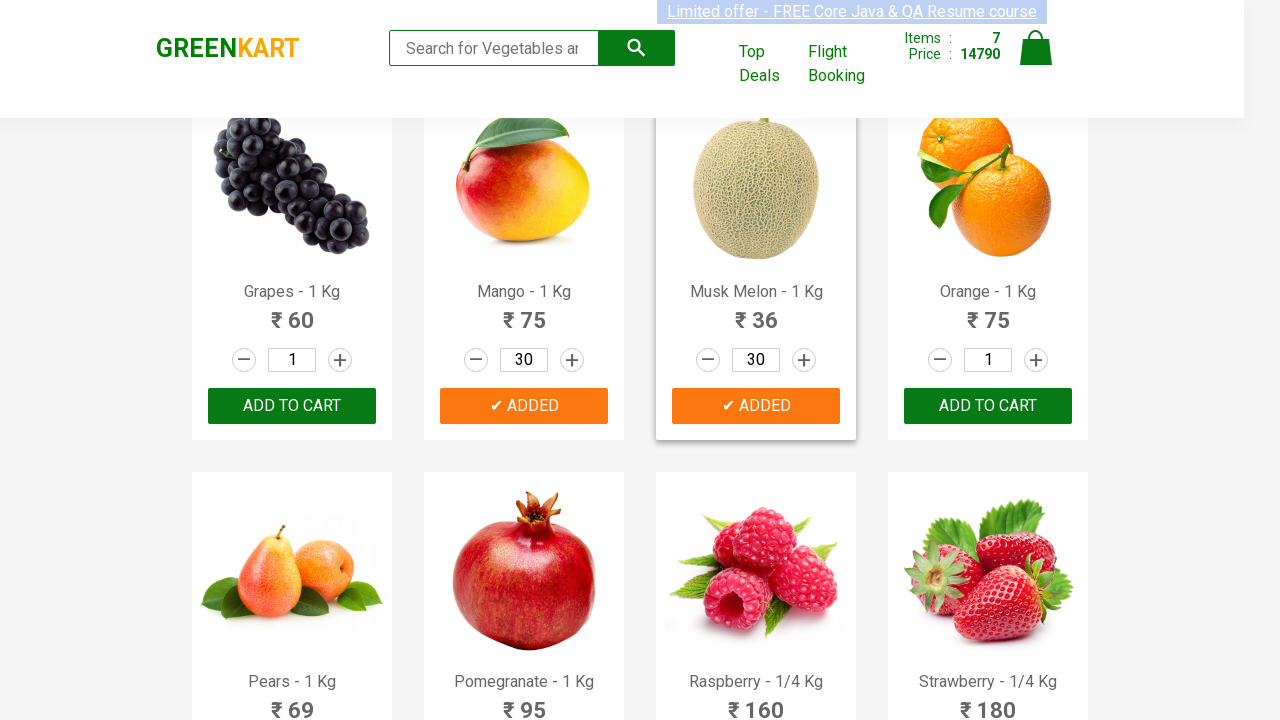

Extracted product name: pears
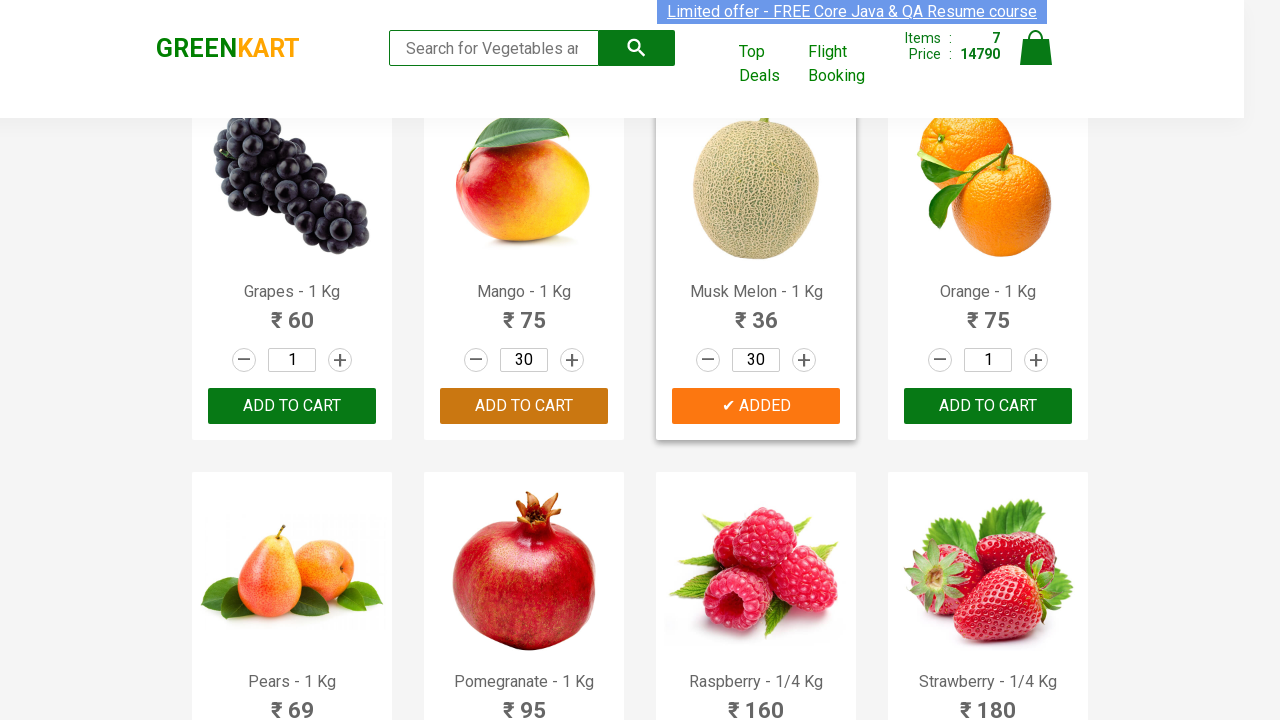

Retrieved product text content: Pomegranate - 1 Kg
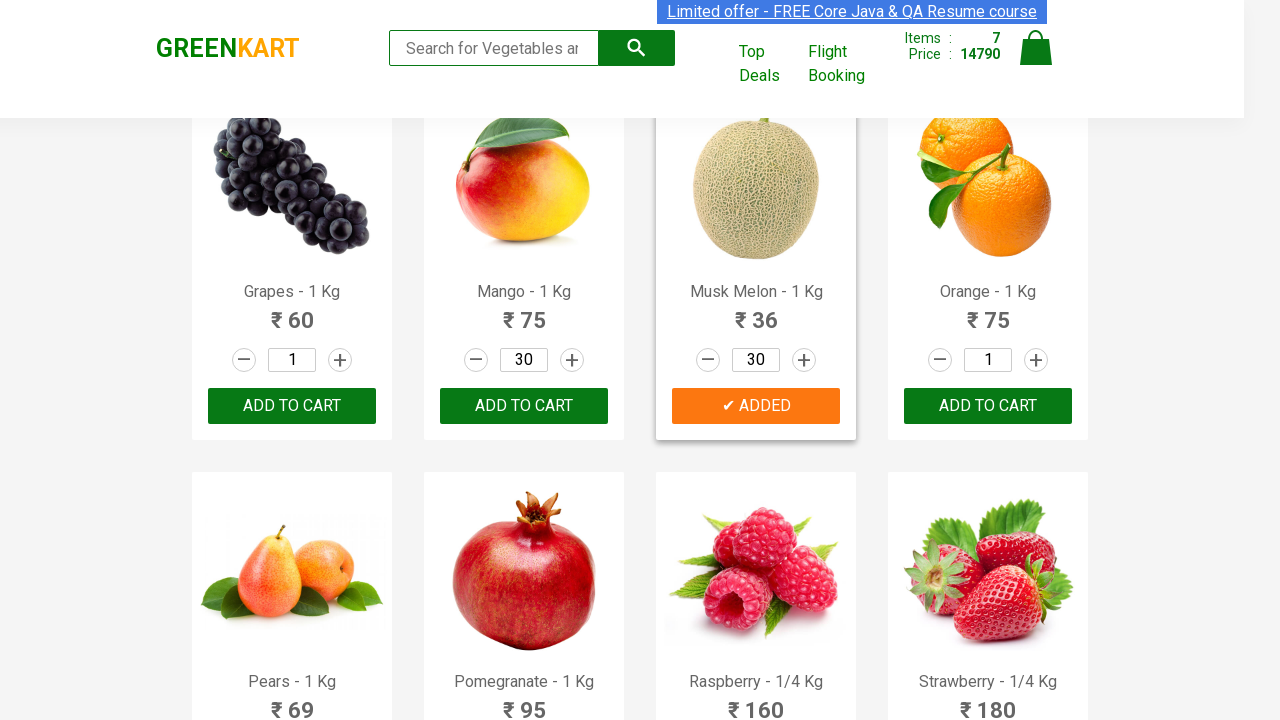

Extracted product name: pomegranate
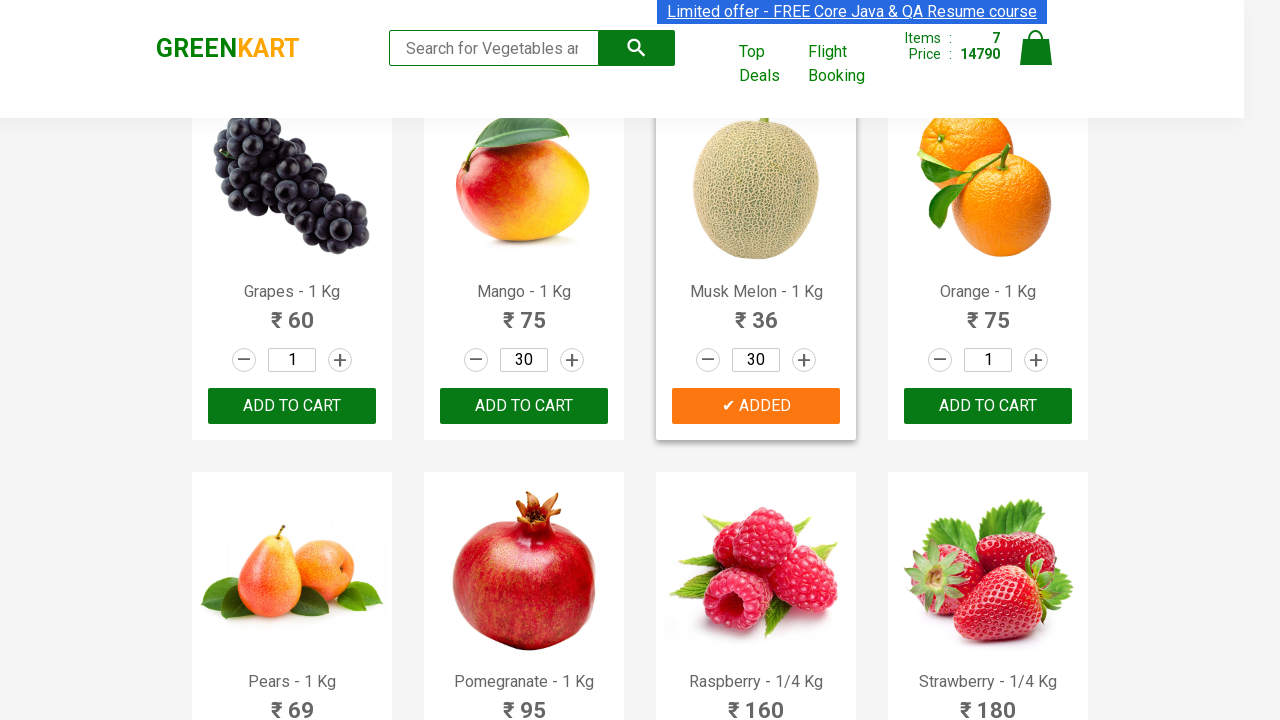

Retrieved product text content: Raspberry - 1/4 Kg
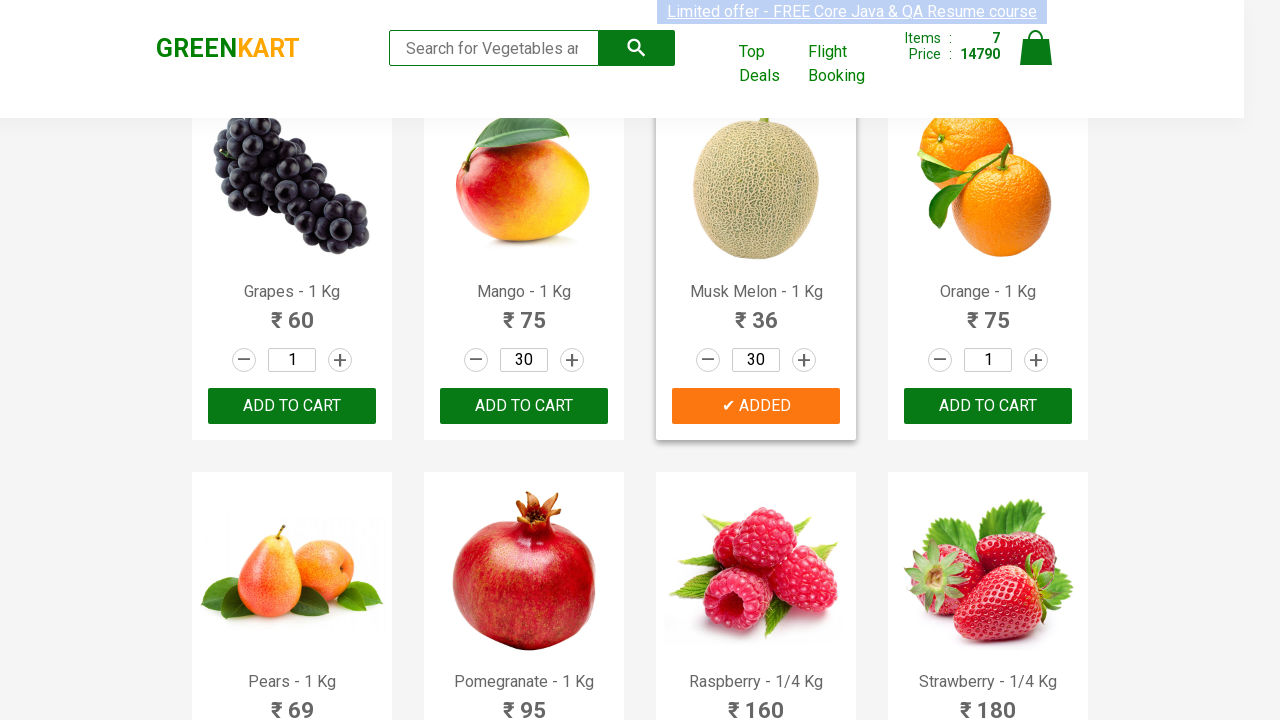

Extracted product name: raspberry
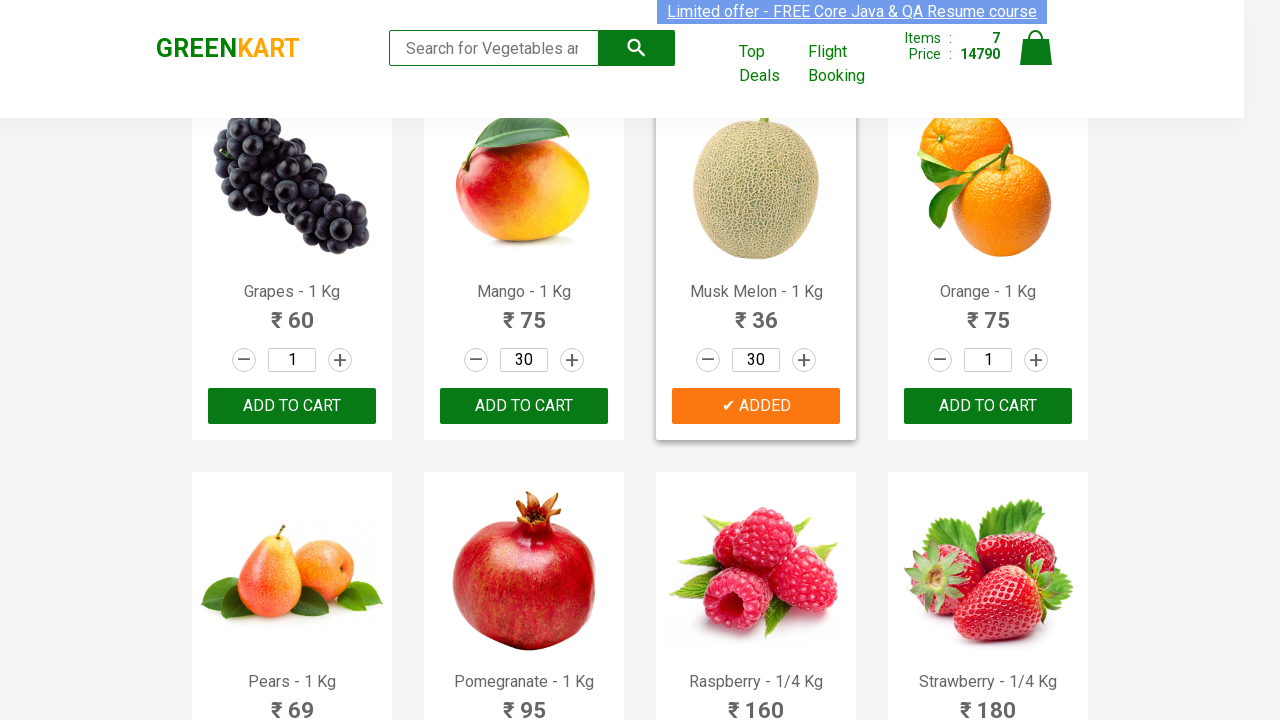

Retrieved product text content: Strawberry - 1/4 Kg
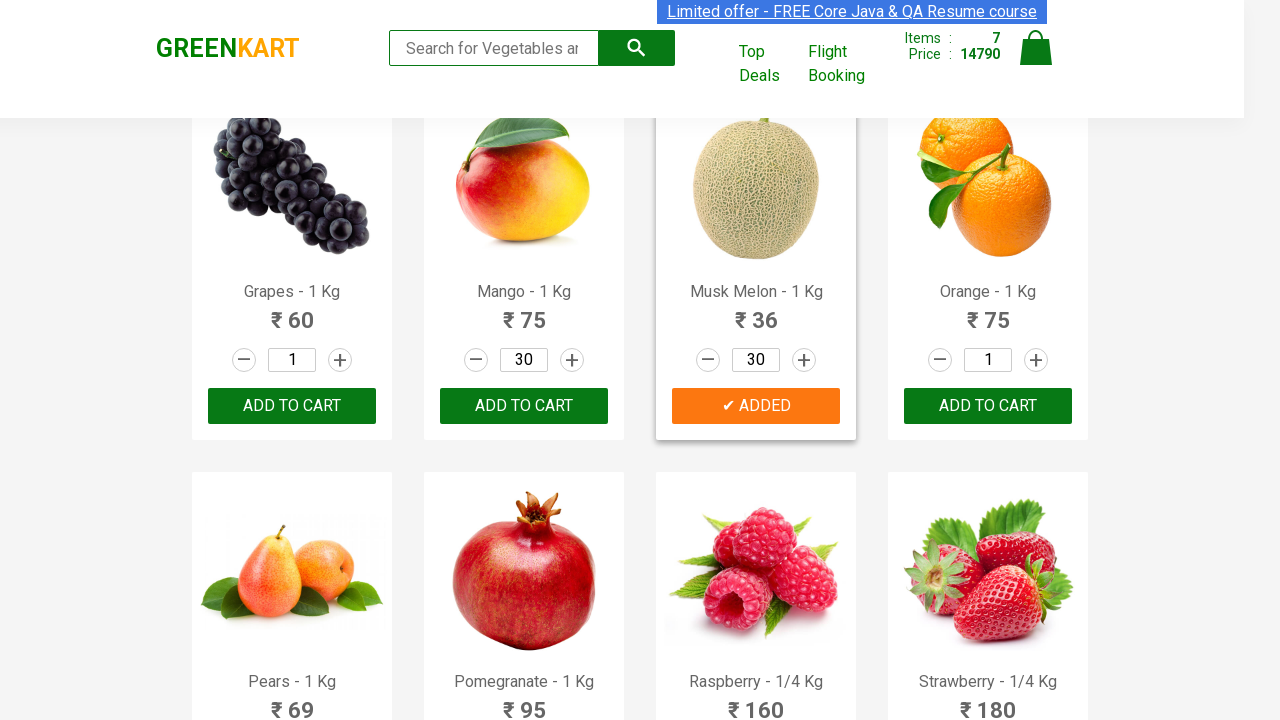

Extracted product name: strawberry
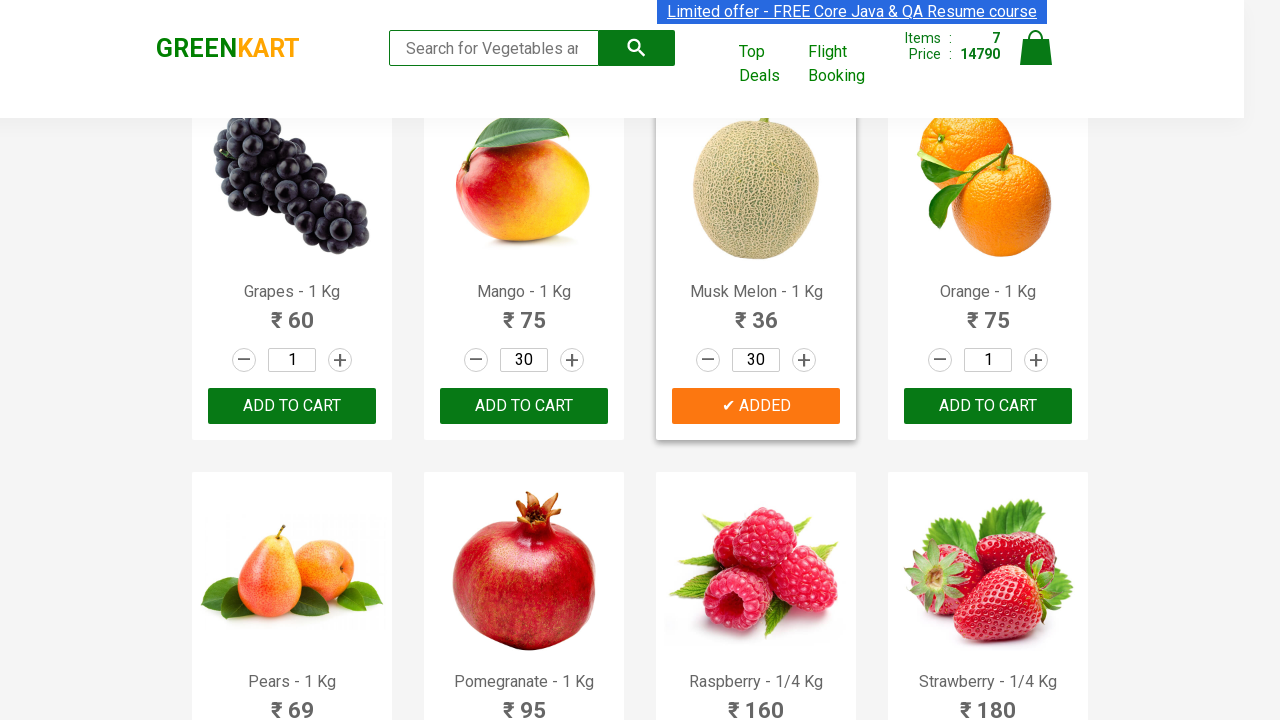

Retrieved product text content: Water Melon - 1 Kg
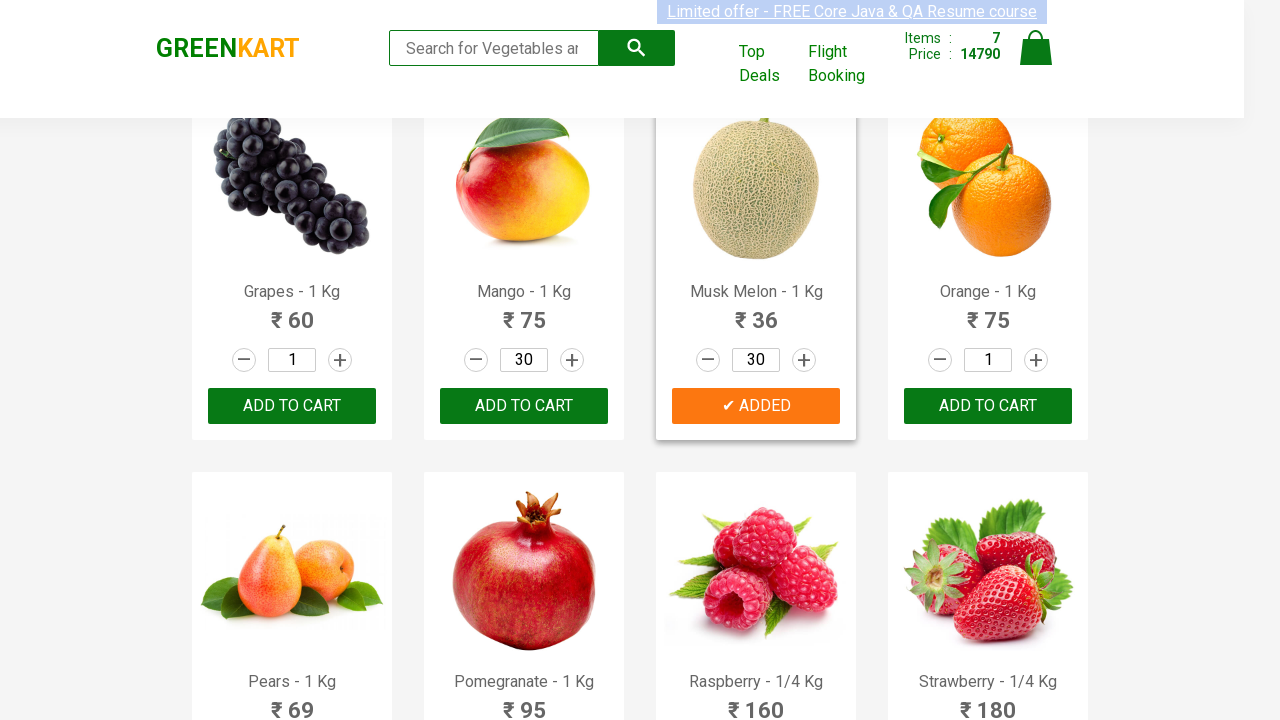

Extracted product name: water melon
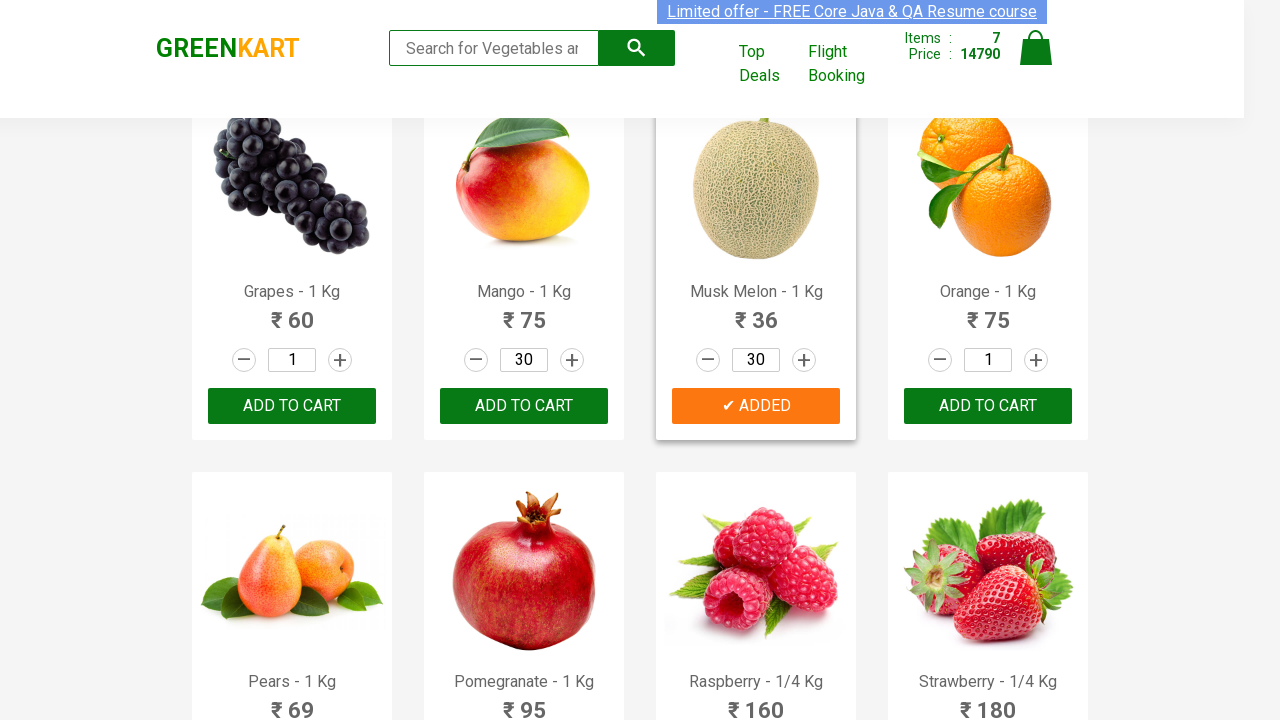

Retrieved product text content: Almonds - 1/4 Kg
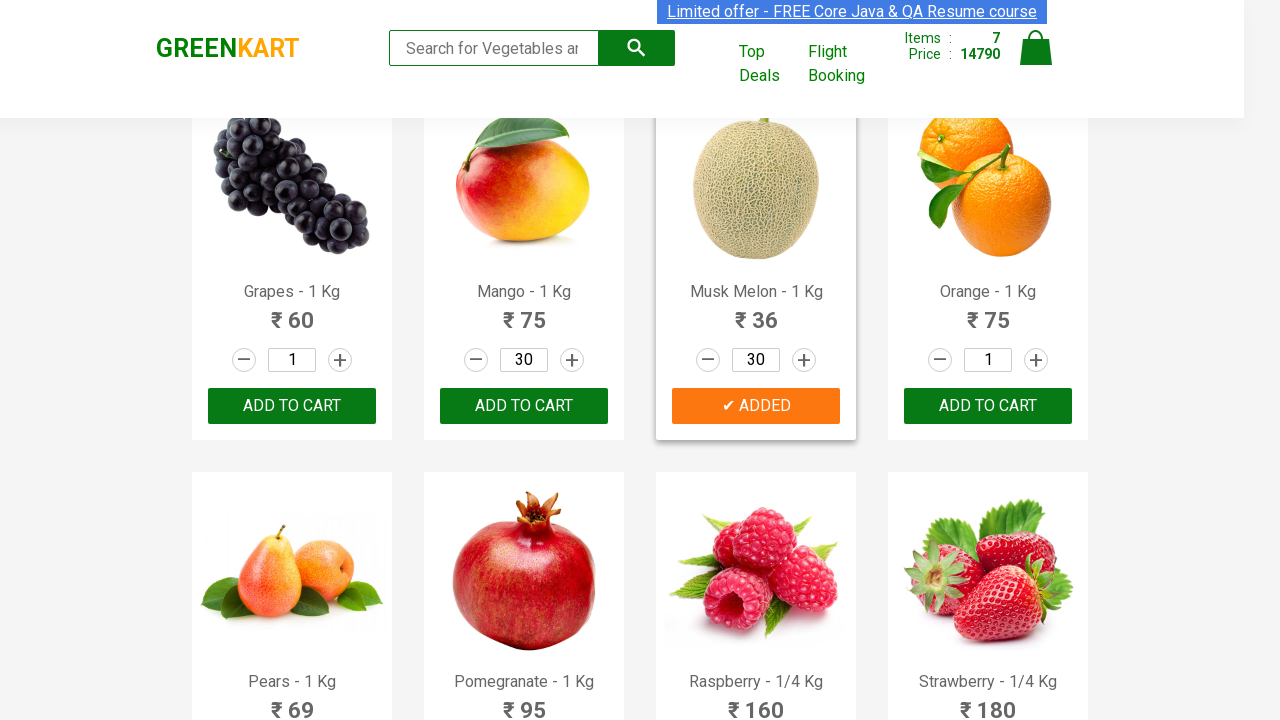

Extracted product name: almonds
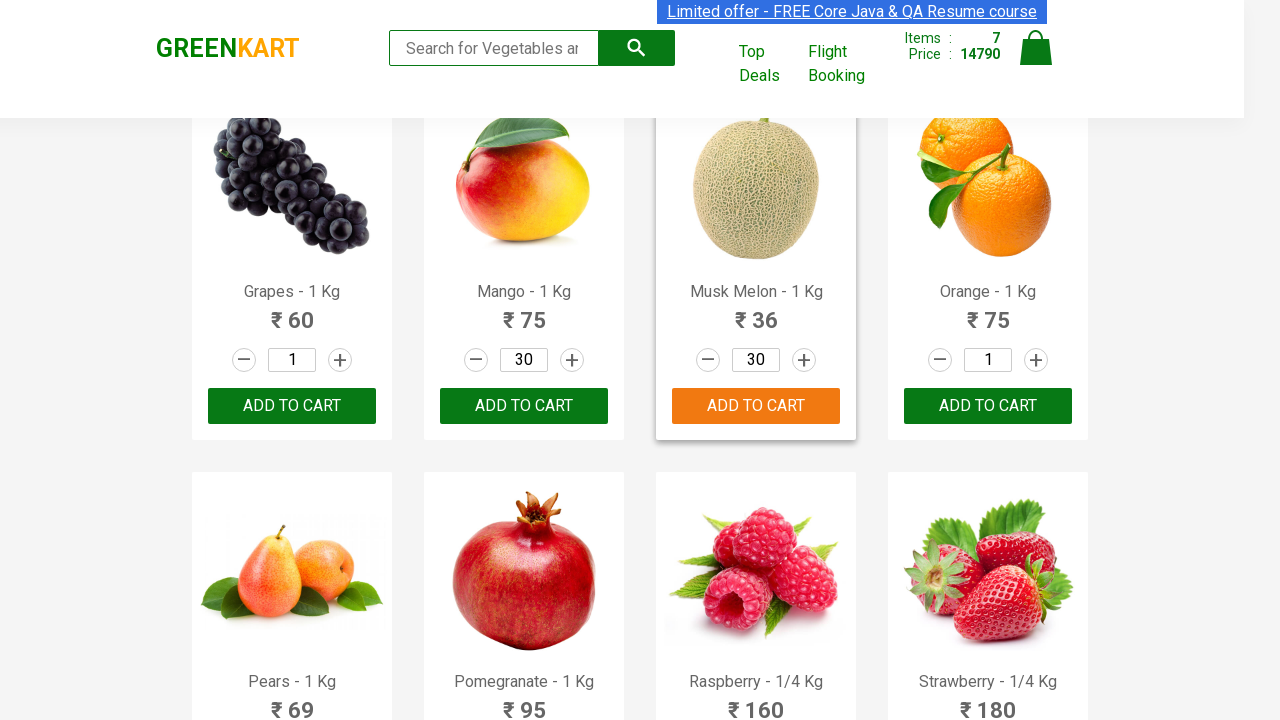

Retrieved product text content: Pista - 1/4 Kg
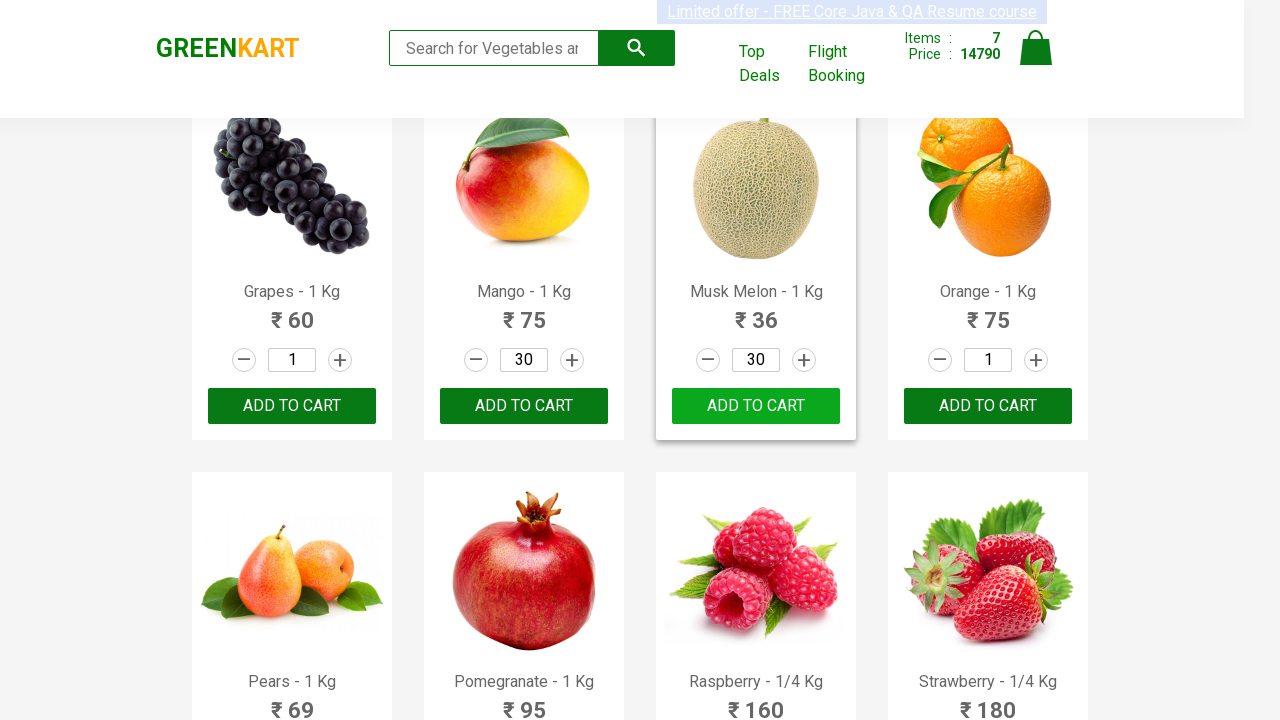

Extracted product name: pista
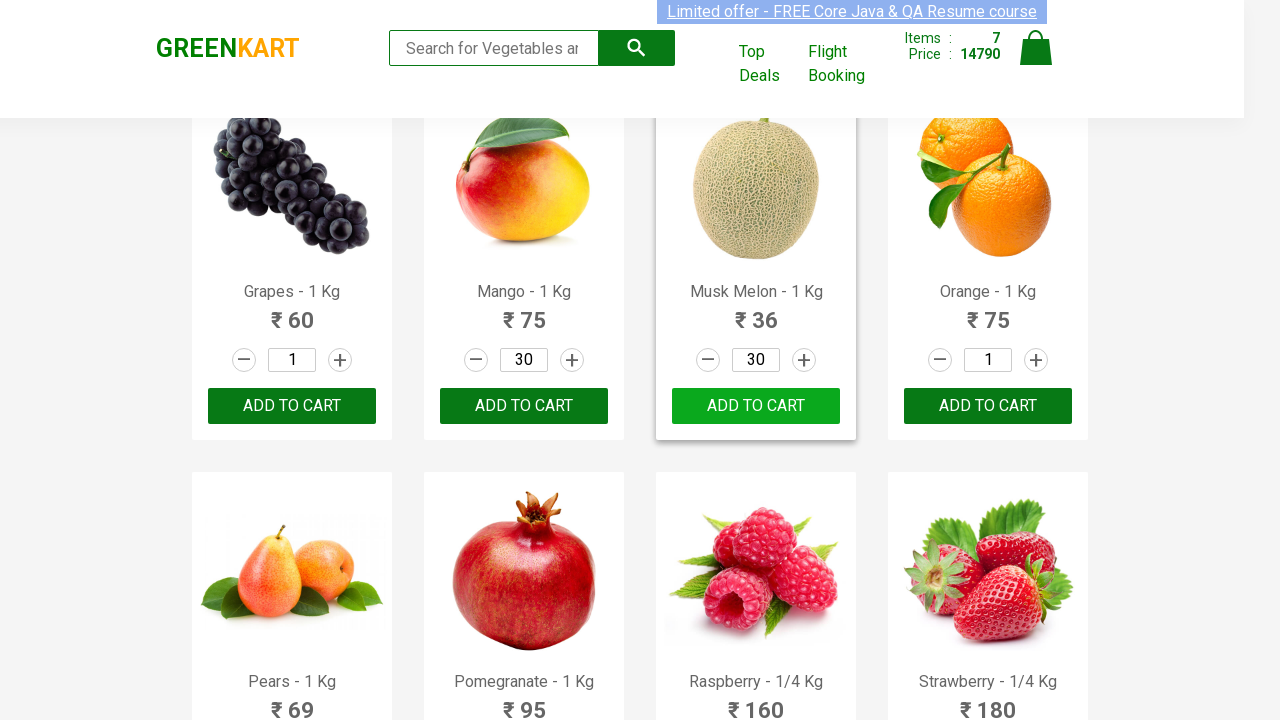

Retrieved product text content: Nuts Mixture - 1 Kg
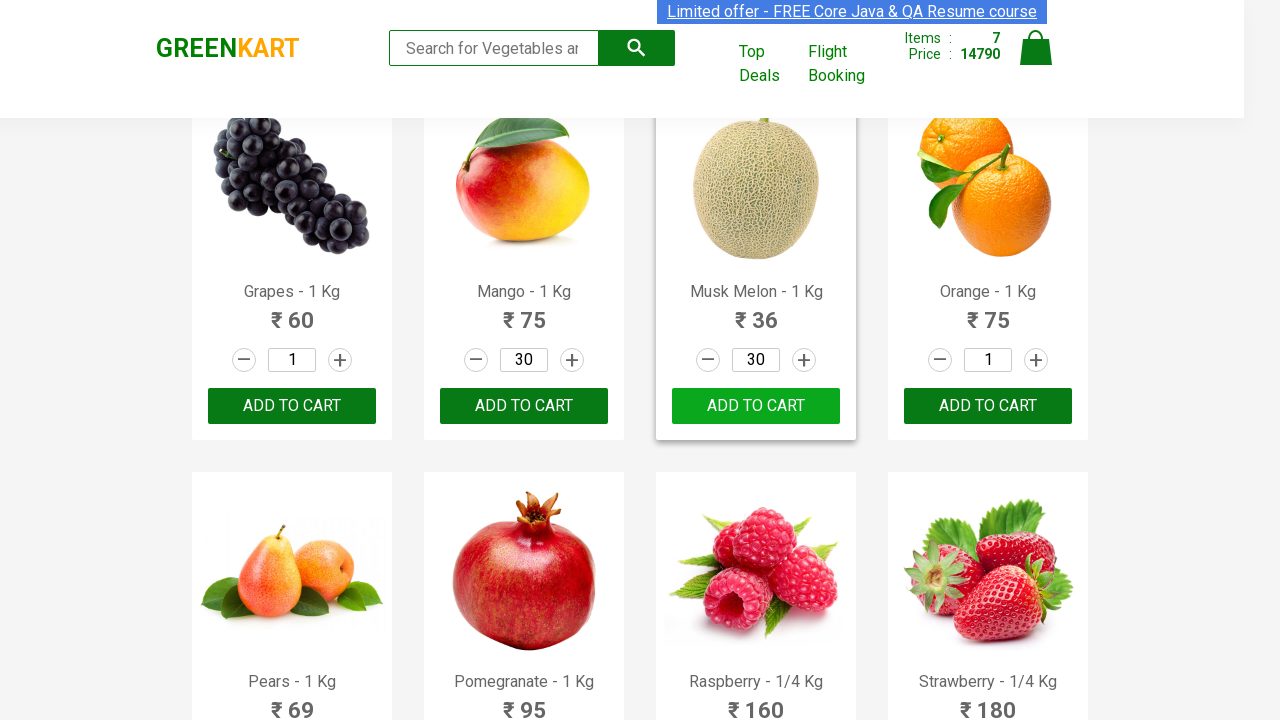

Extracted product name: nuts mixture
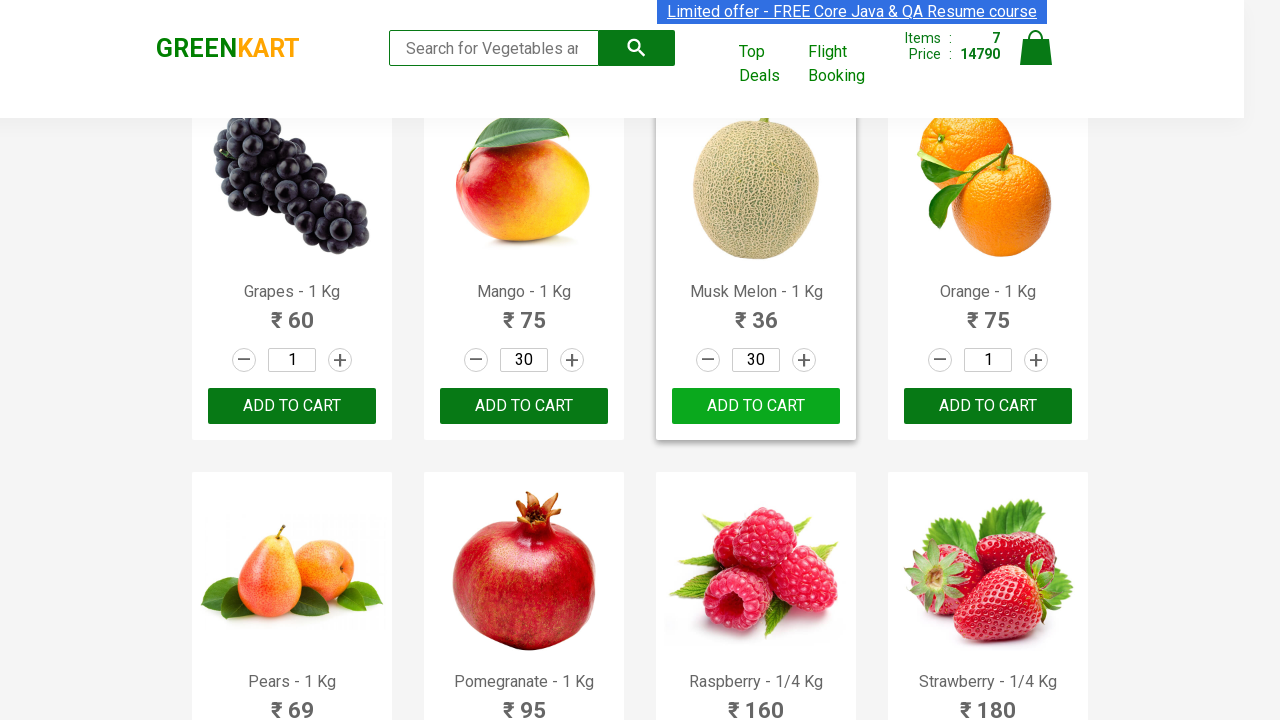

Retrieved product text content: Cashews - 1 Kg
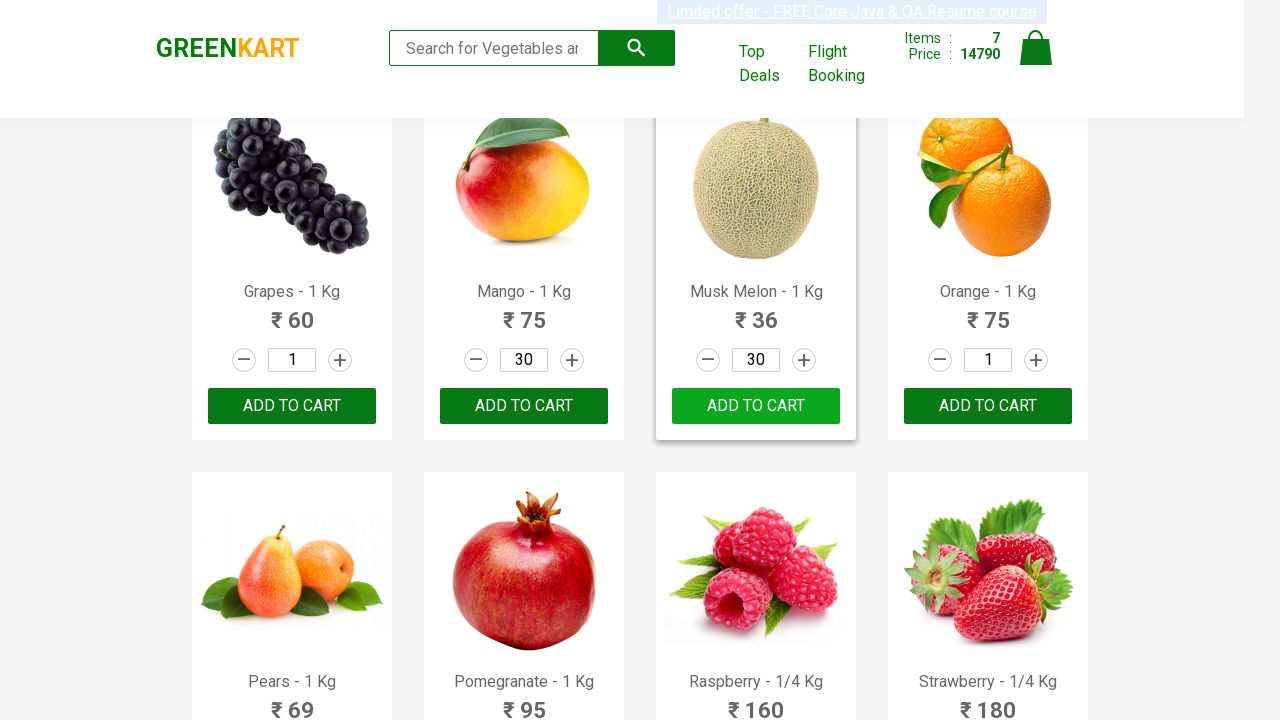

Extracted product name: cashews
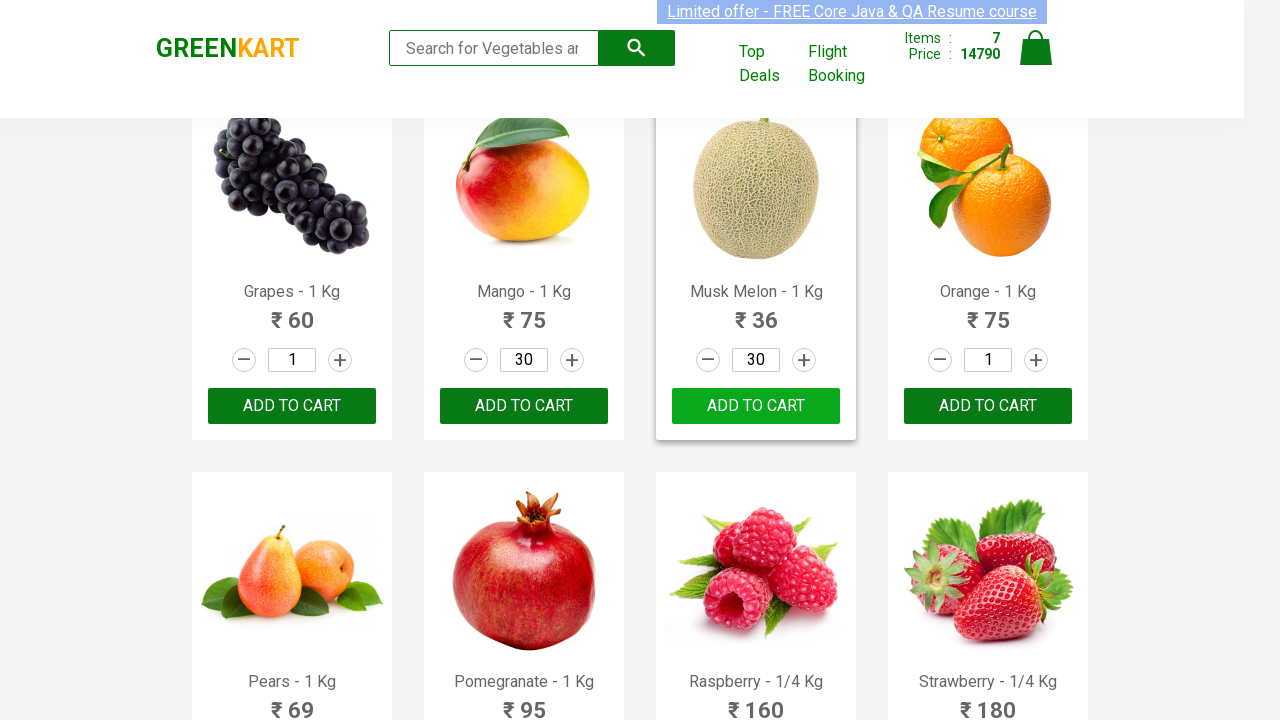

Retrieved product text content: Walnuts - 1/4 Kg
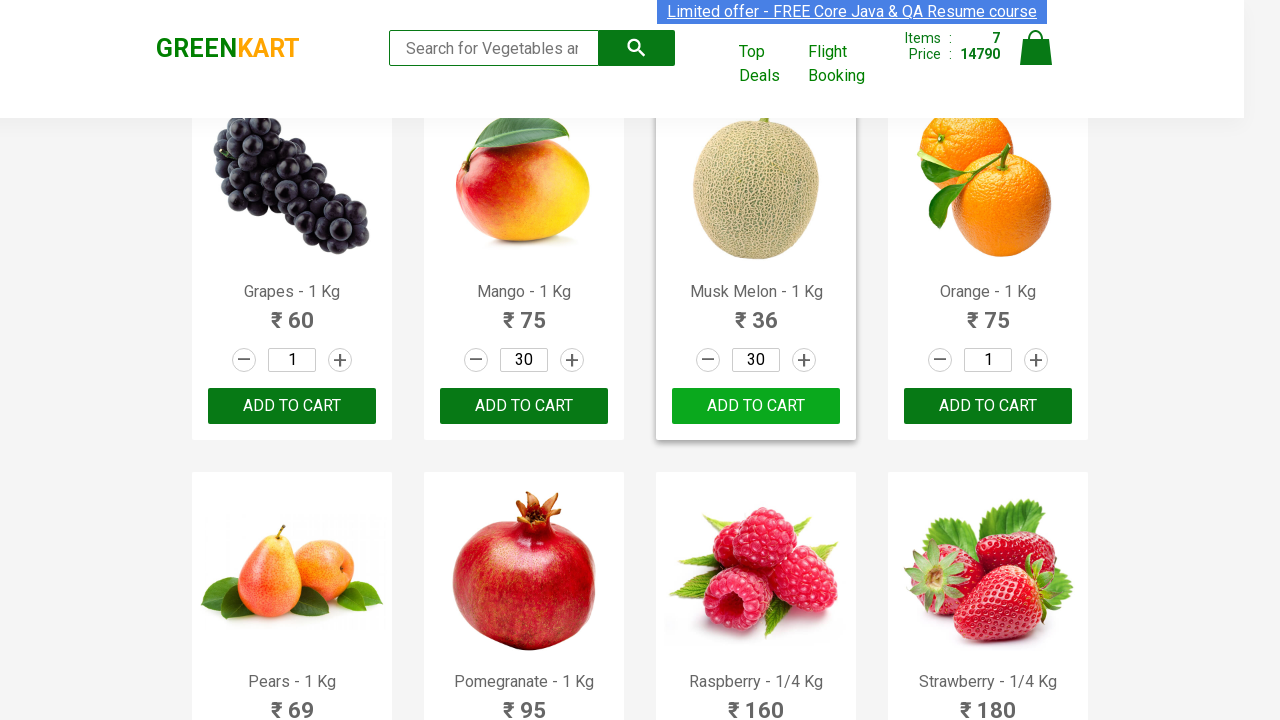

Extracted product name: walnuts
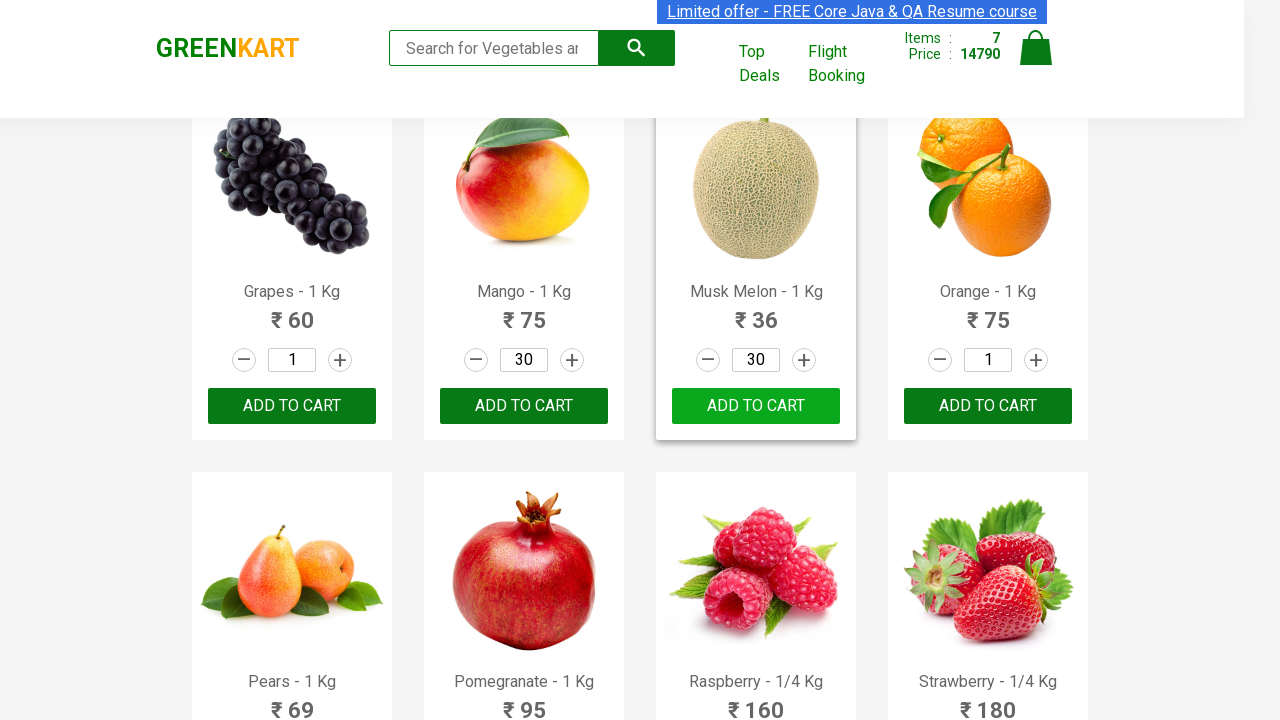

Waited 1000ms for all items to be added to cart
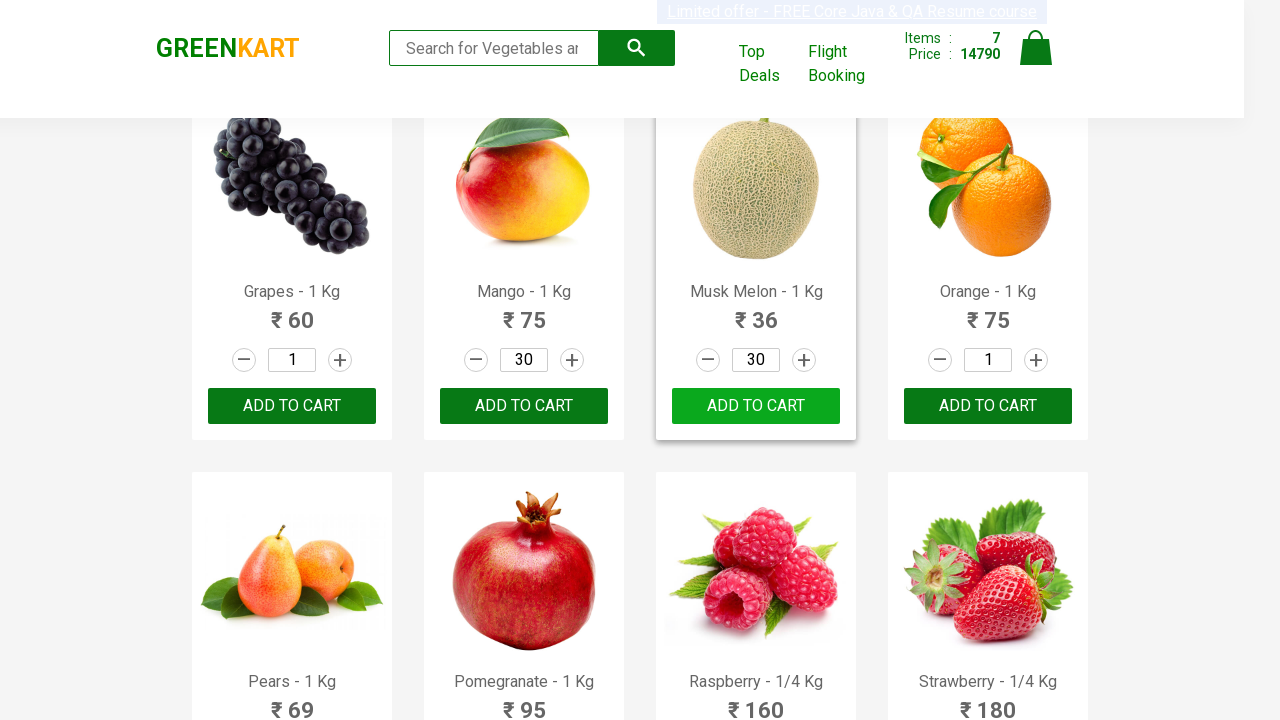

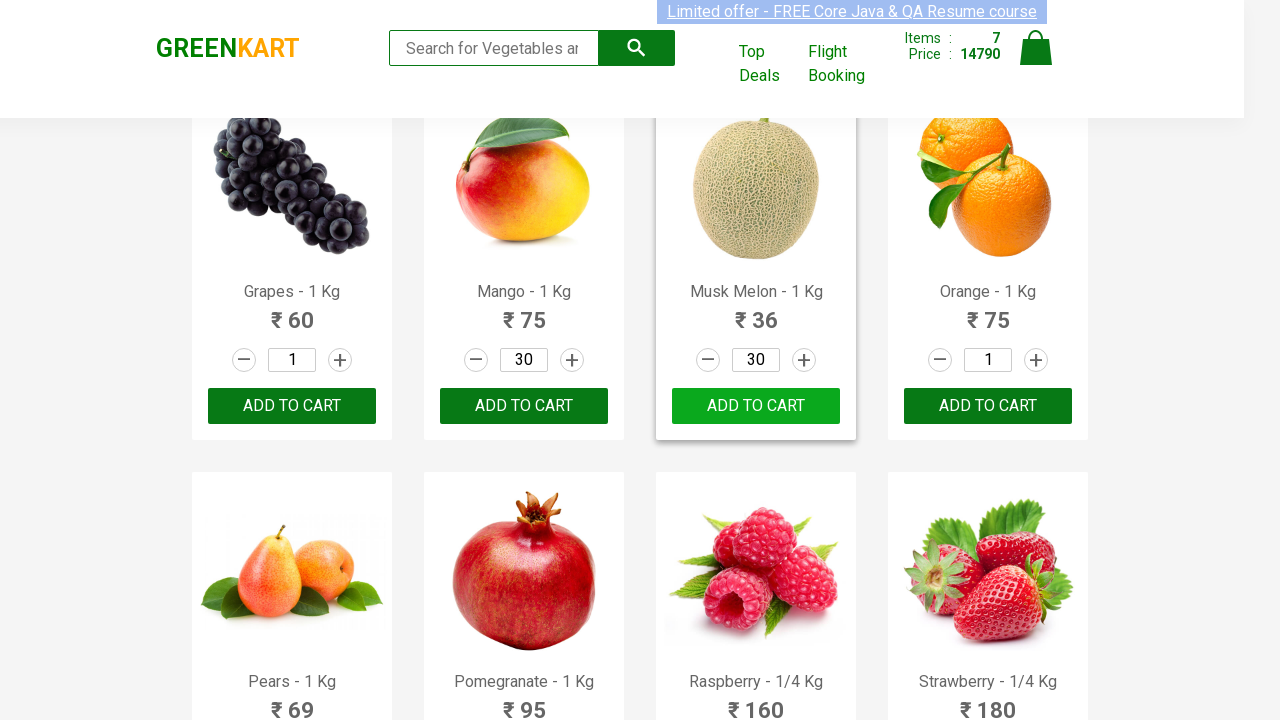